Tests filling a large form by entering text into all input fields and clicking the submit button

Starting URL: http://suninjuly.github.io/huge_form.html

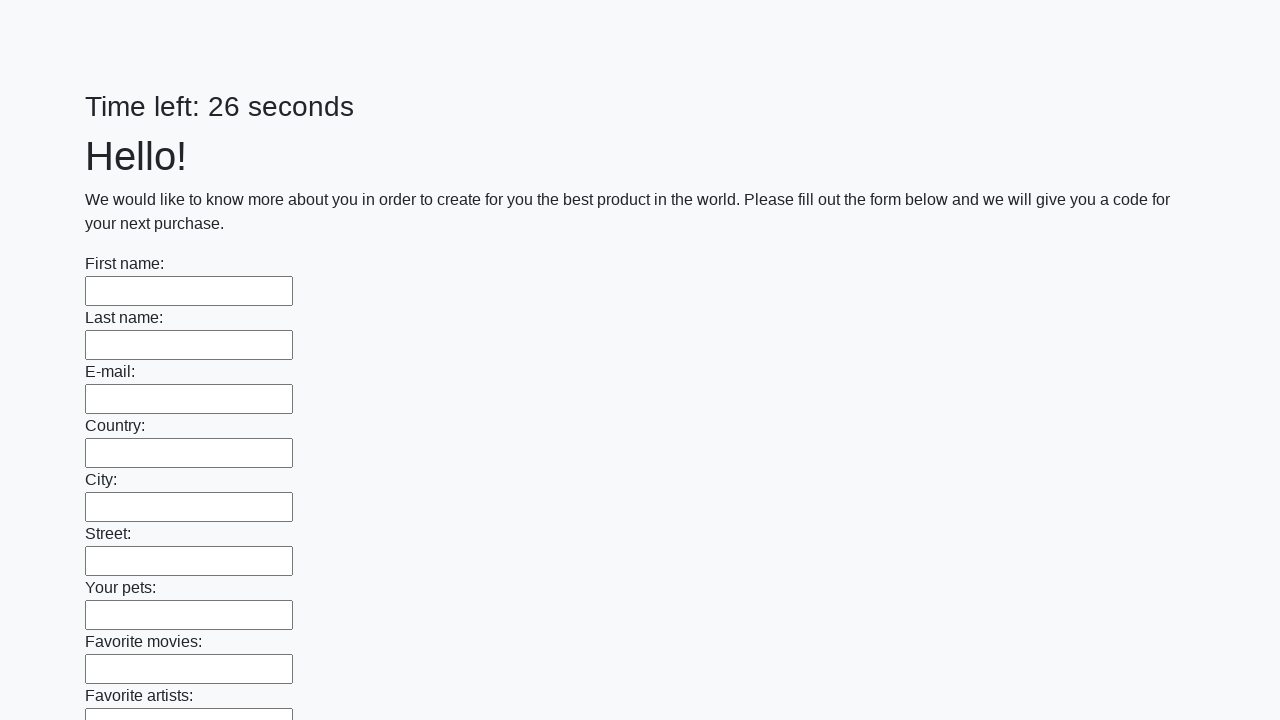

Located all input fields on the huge form
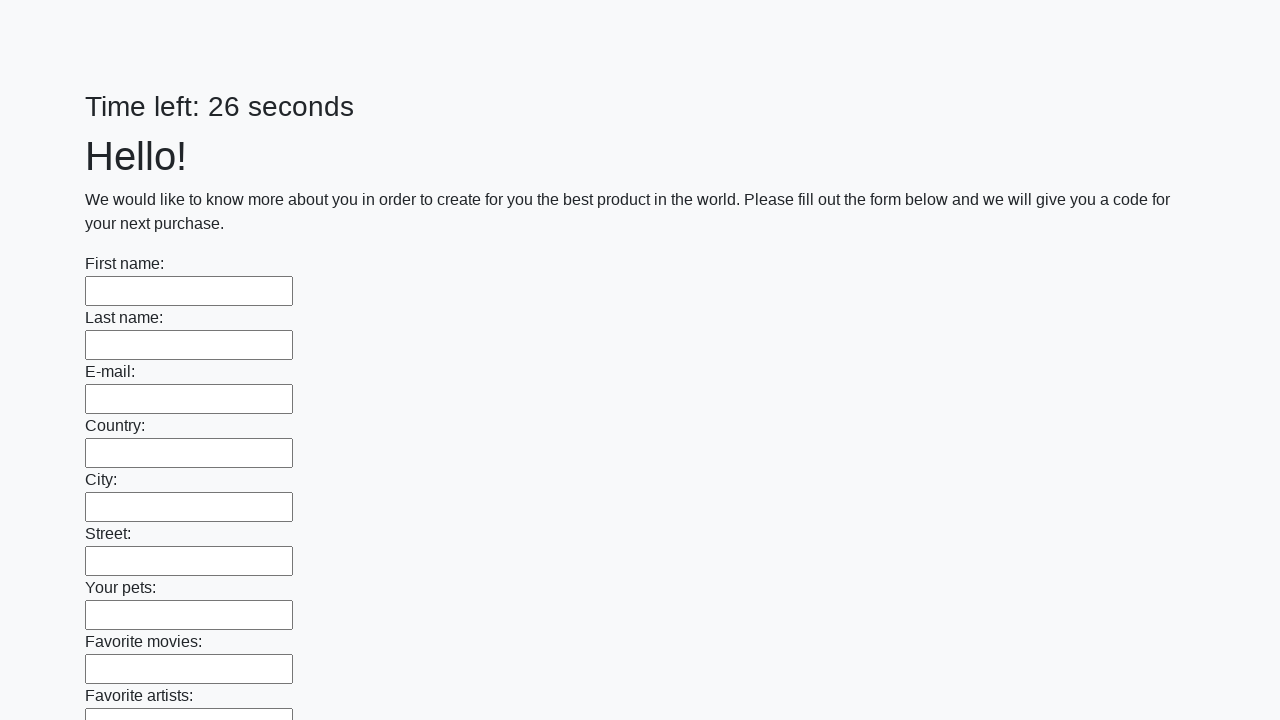

Filled input field with 'I want pizza' on input >> nth=0
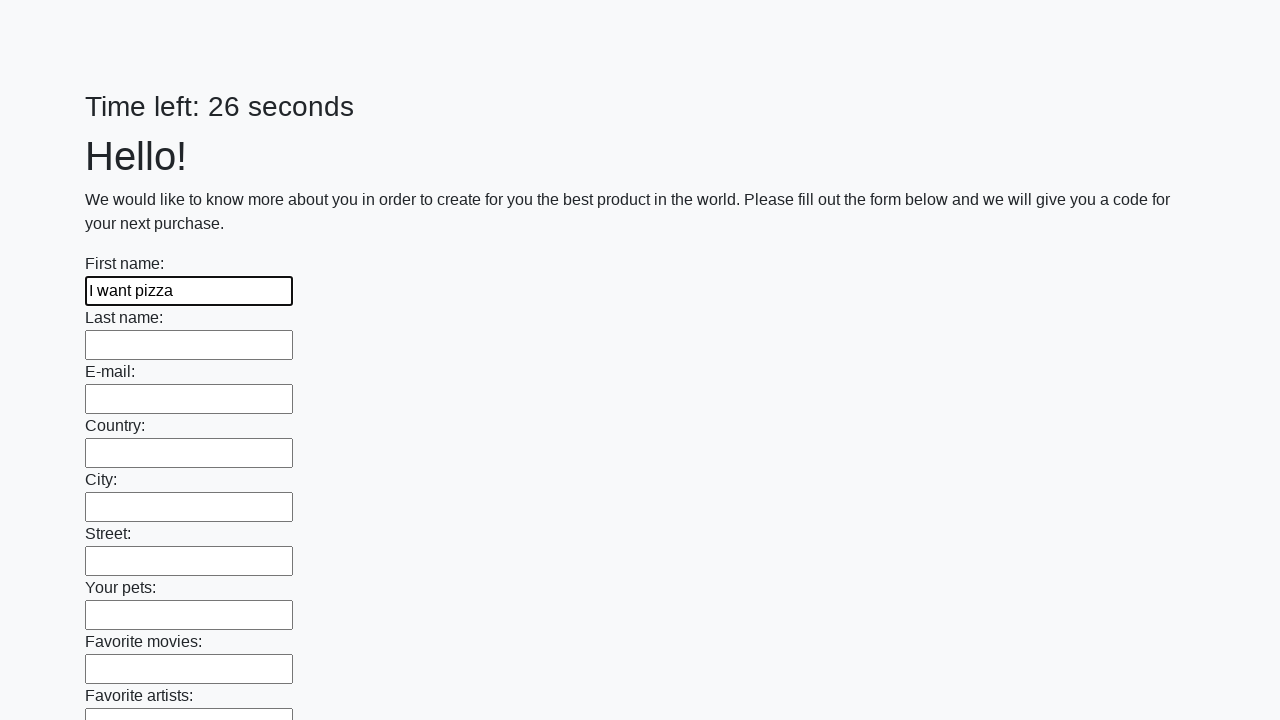

Filled input field with 'I want pizza' on input >> nth=1
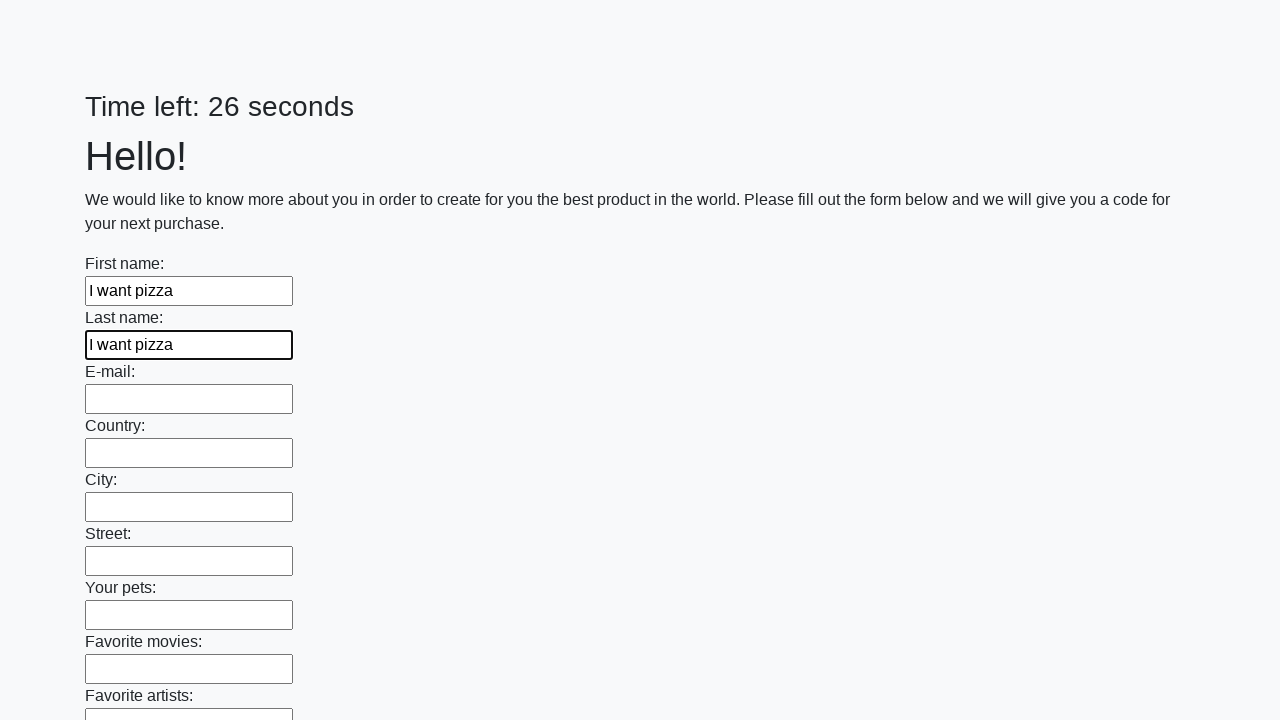

Filled input field with 'I want pizza' on input >> nth=2
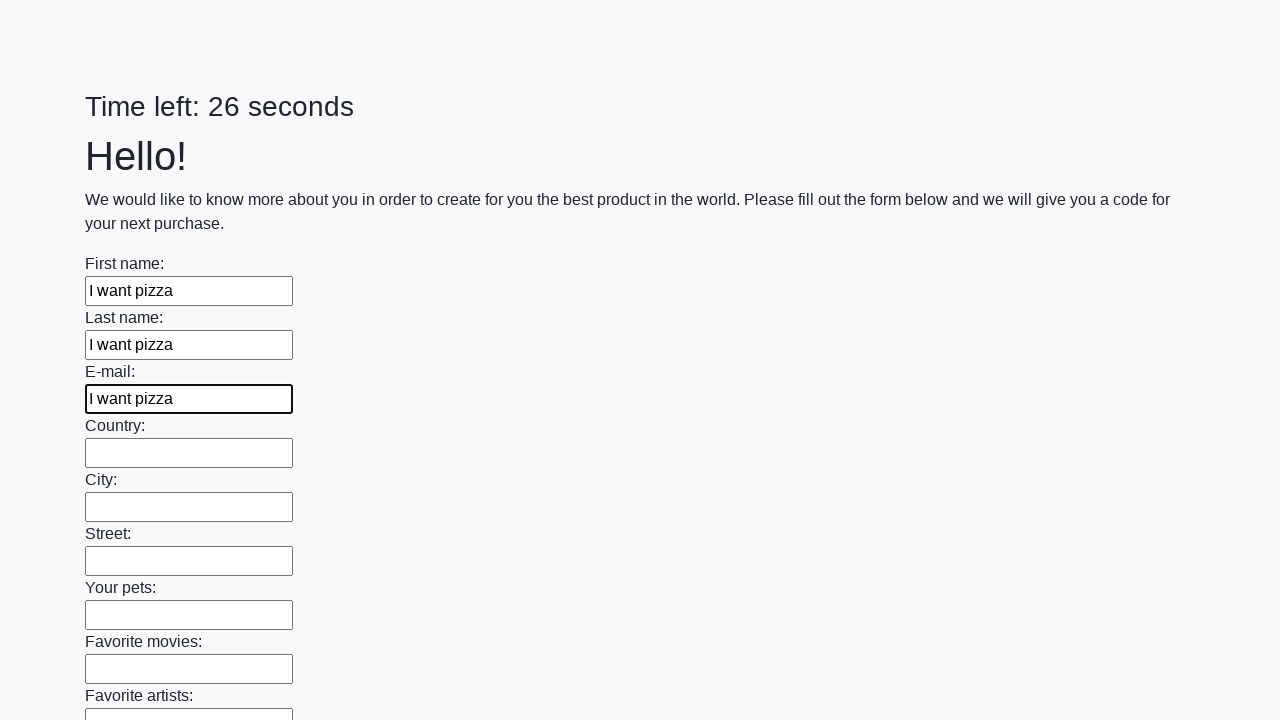

Filled input field with 'I want pizza' on input >> nth=3
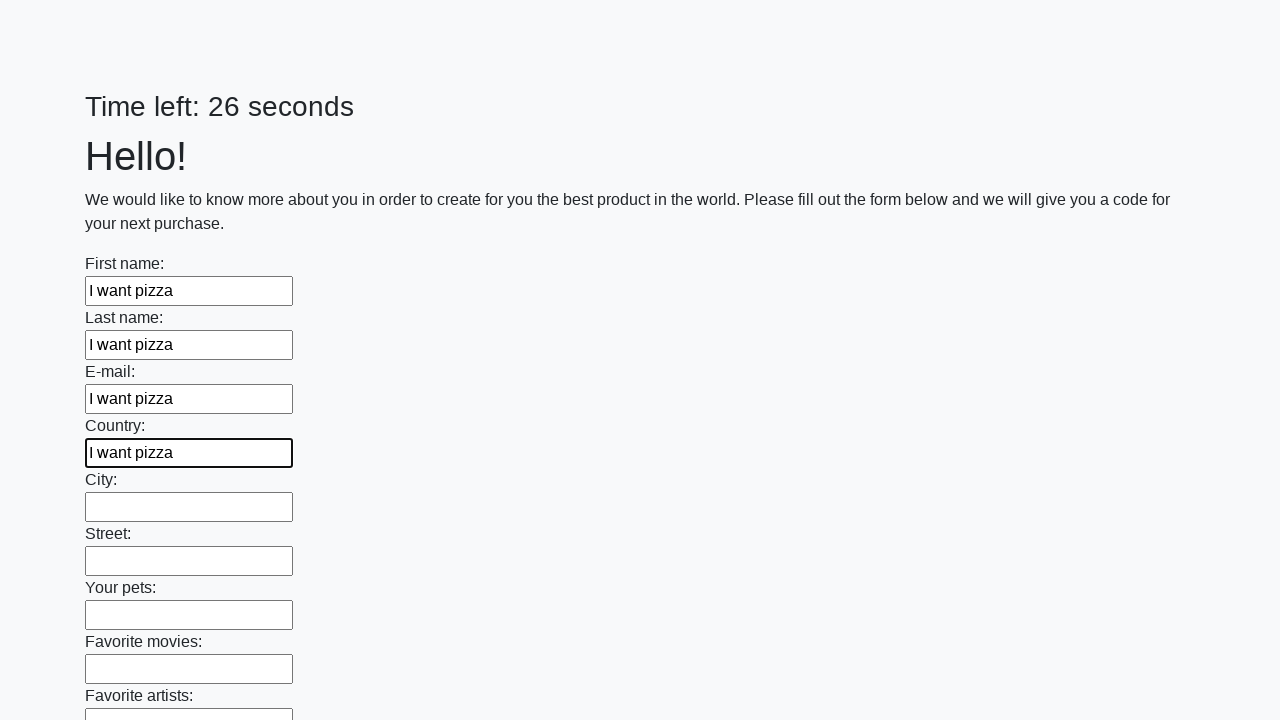

Filled input field with 'I want pizza' on input >> nth=4
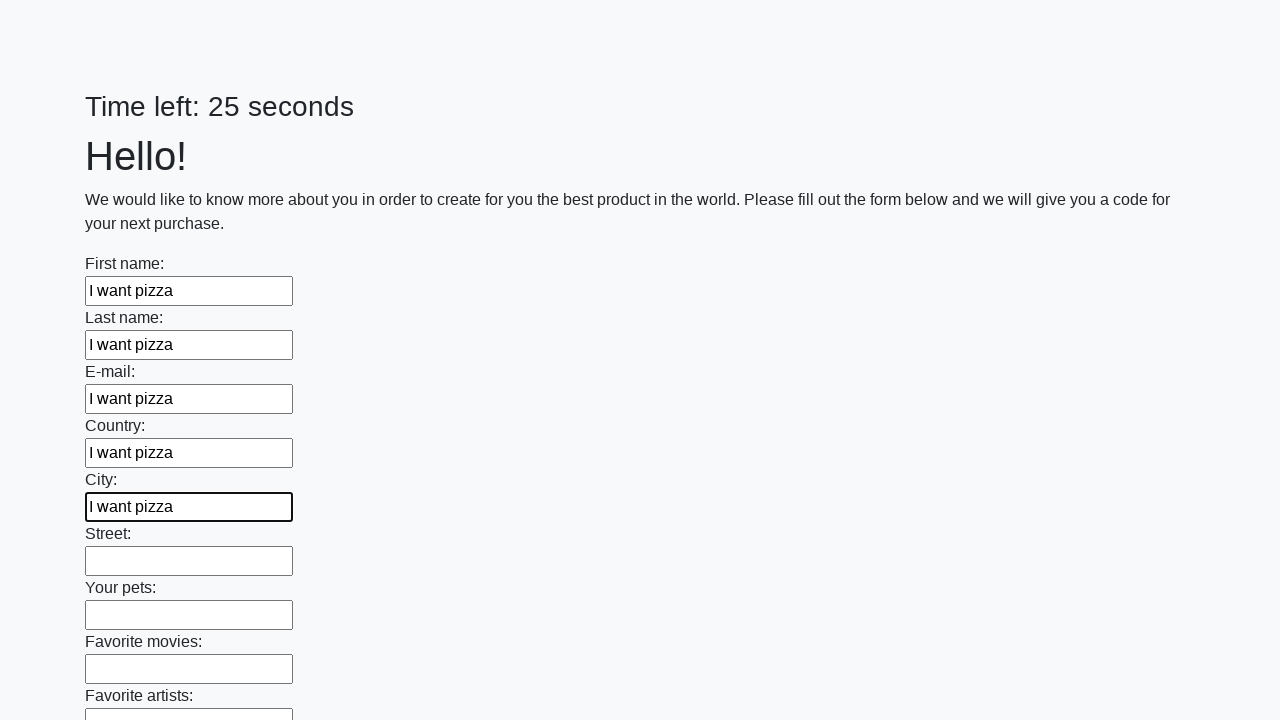

Filled input field with 'I want pizza' on input >> nth=5
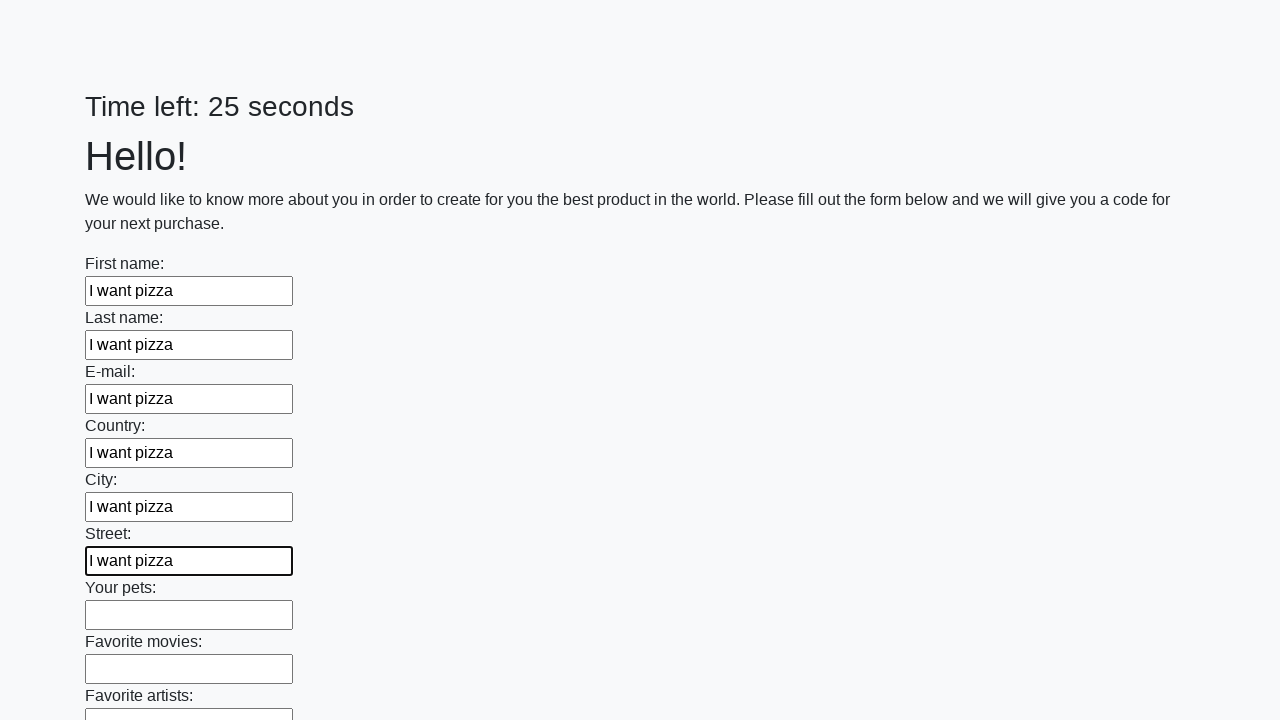

Filled input field with 'I want pizza' on input >> nth=6
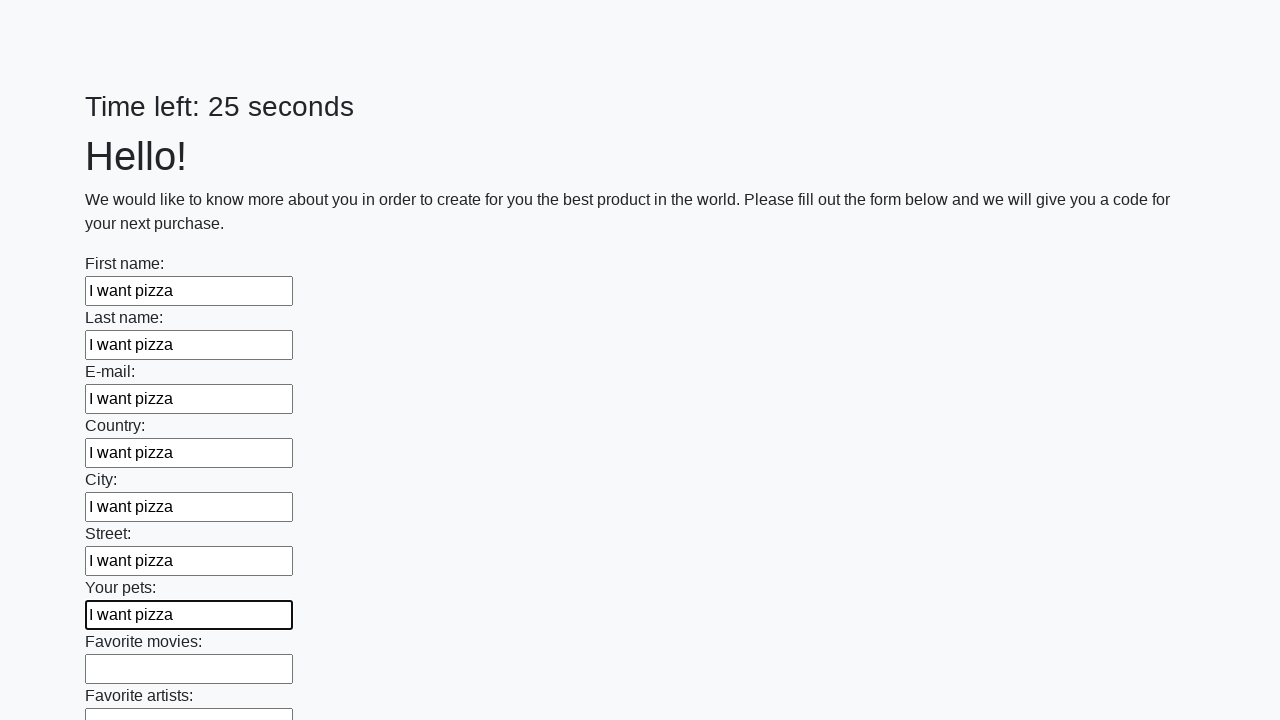

Filled input field with 'I want pizza' on input >> nth=7
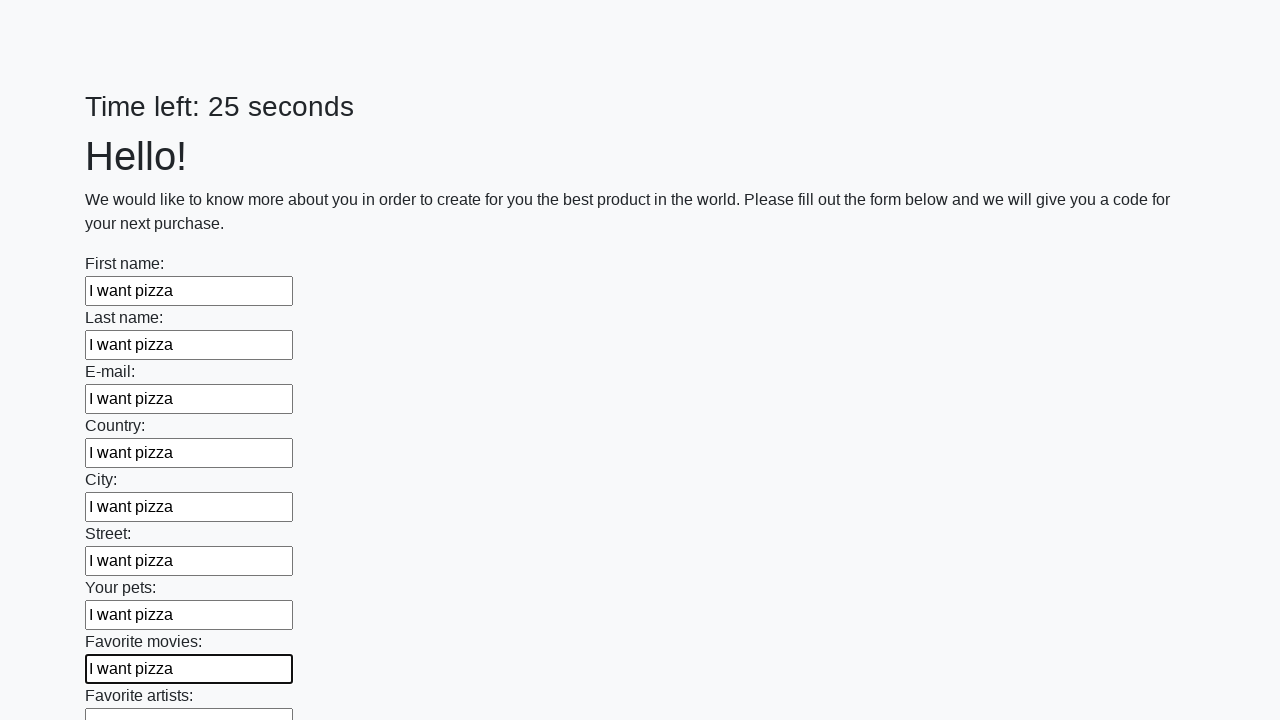

Filled input field with 'I want pizza' on input >> nth=8
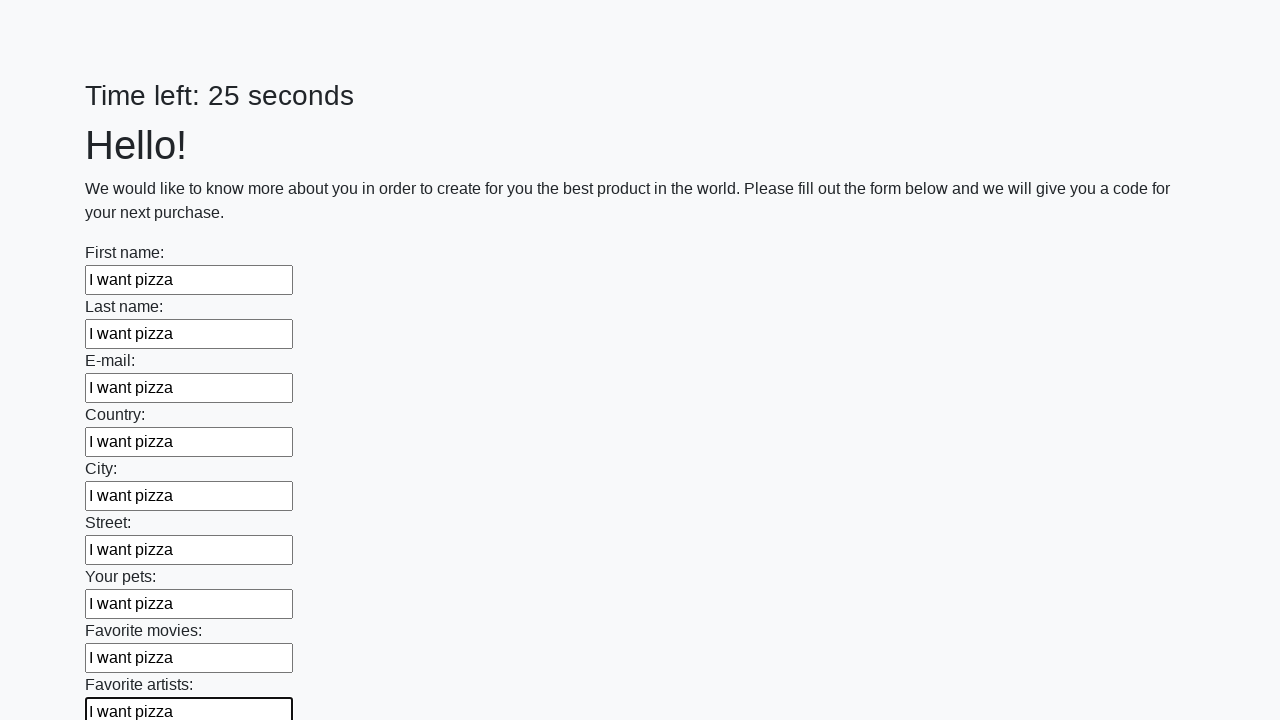

Filled input field with 'I want pizza' on input >> nth=9
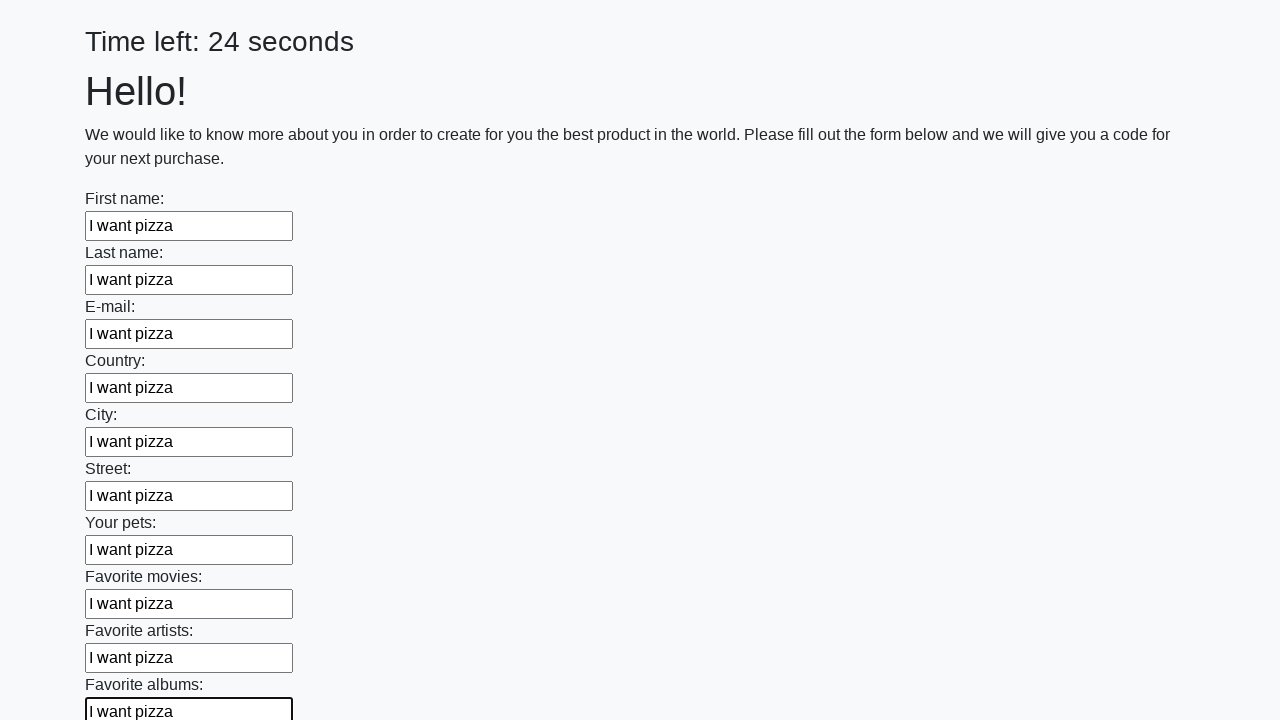

Filled input field with 'I want pizza' on input >> nth=10
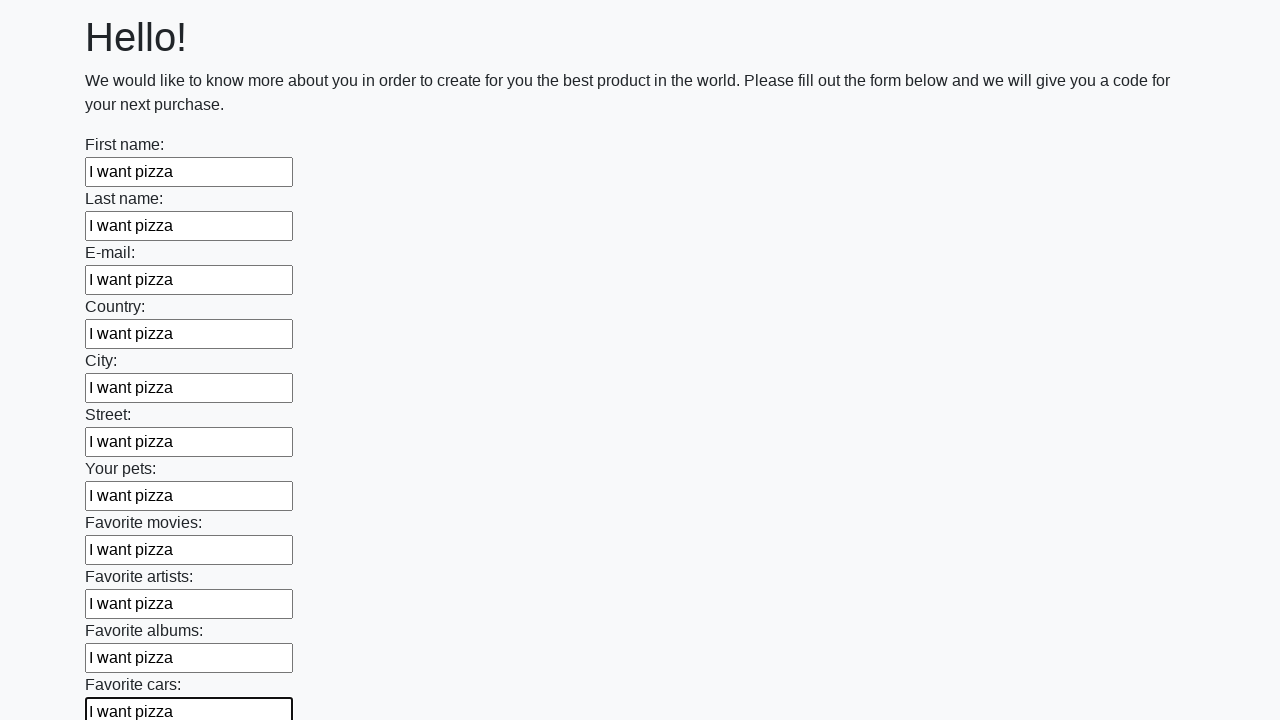

Filled input field with 'I want pizza' on input >> nth=11
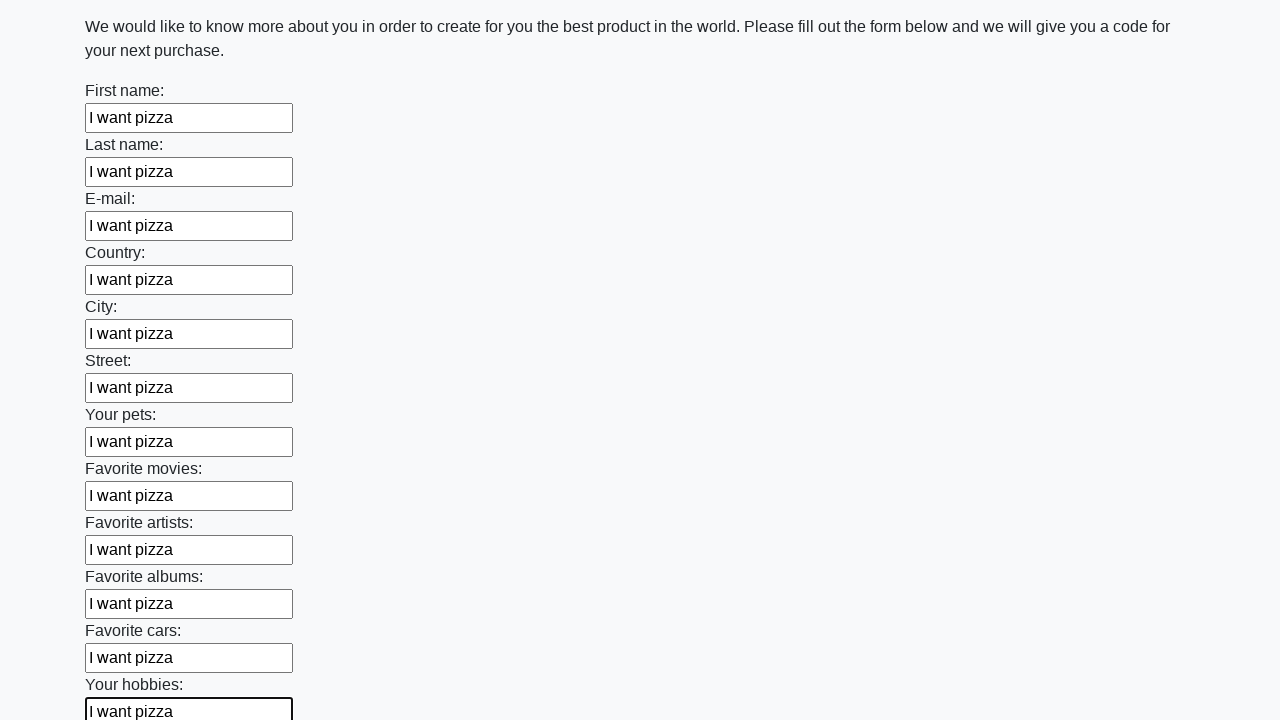

Filled input field with 'I want pizza' on input >> nth=12
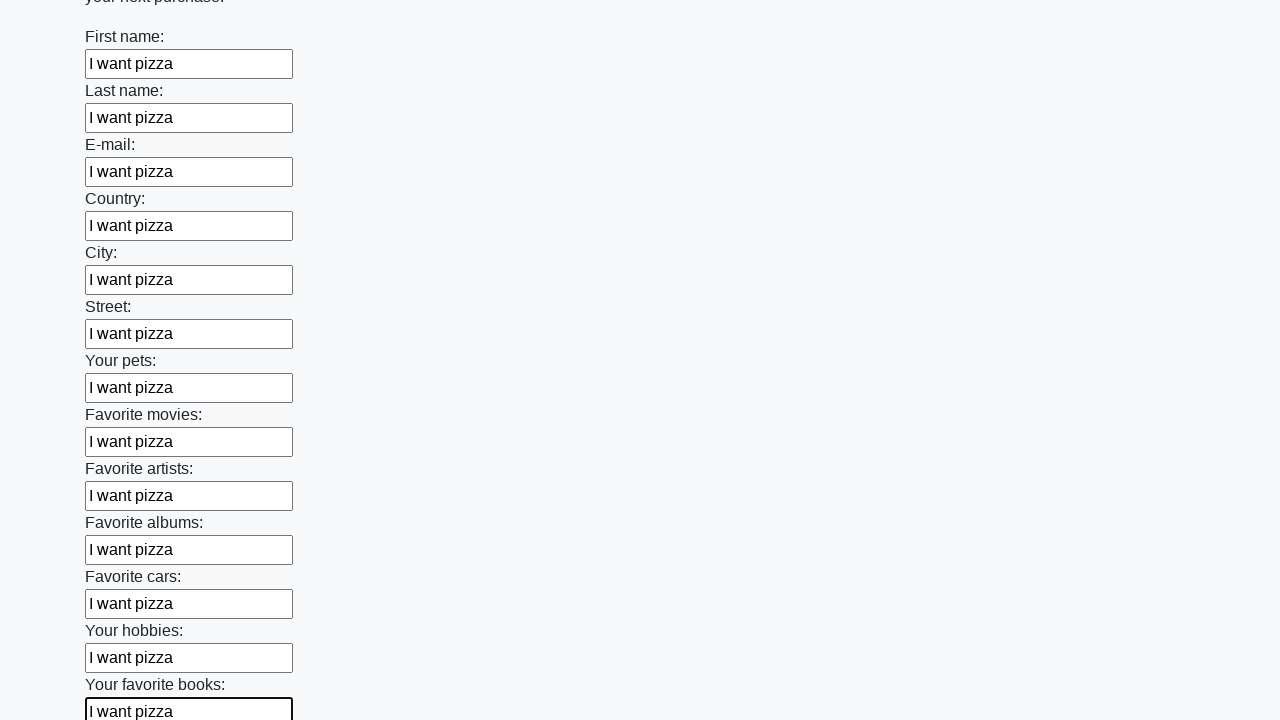

Filled input field with 'I want pizza' on input >> nth=13
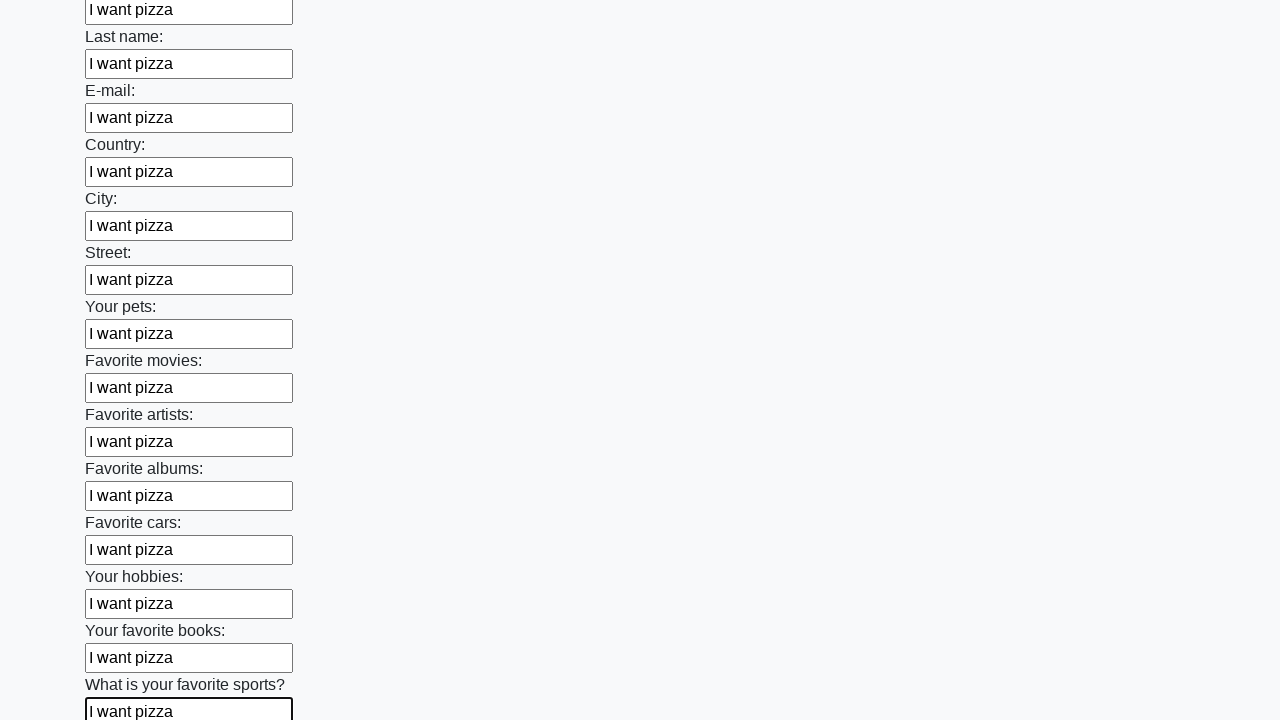

Filled input field with 'I want pizza' on input >> nth=14
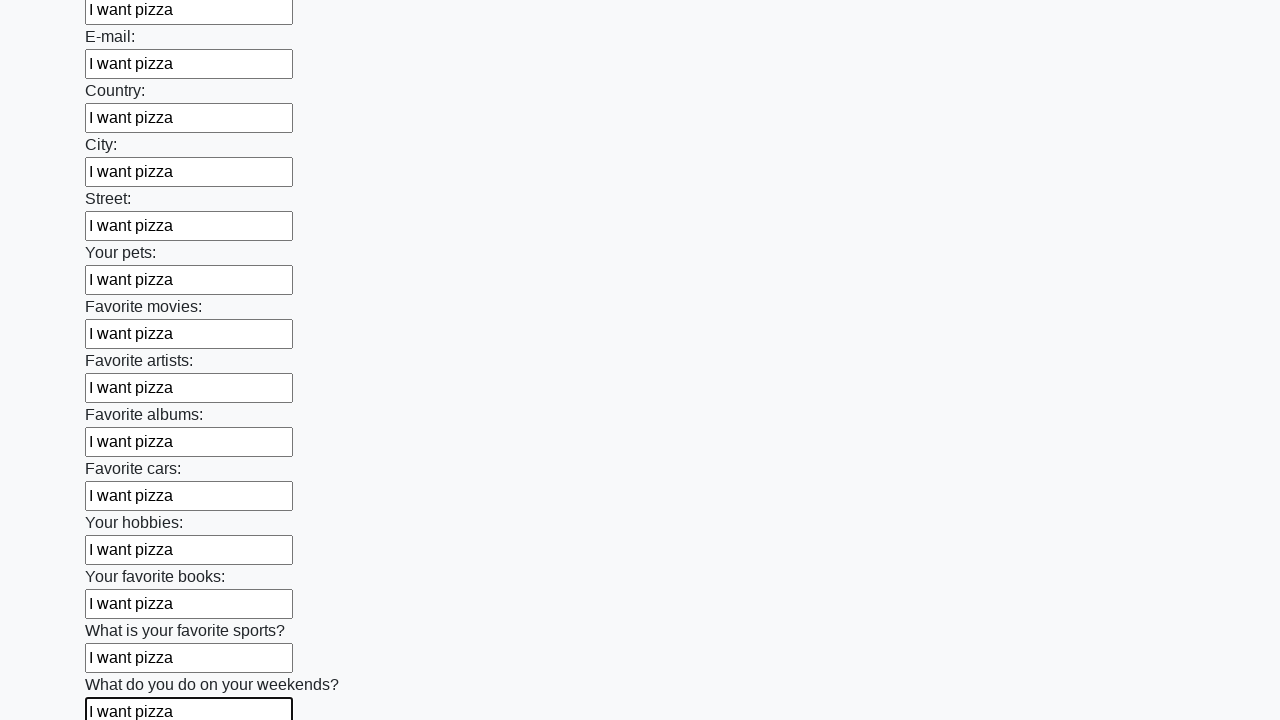

Filled input field with 'I want pizza' on input >> nth=15
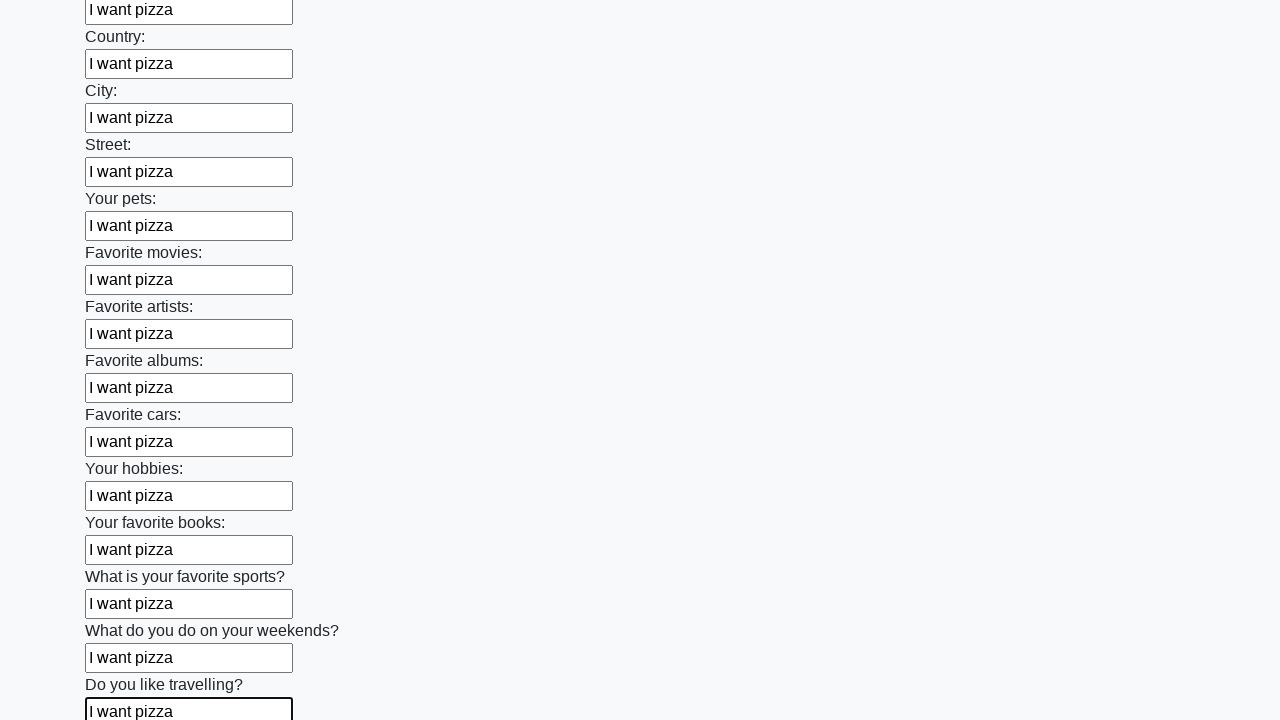

Filled input field with 'I want pizza' on input >> nth=16
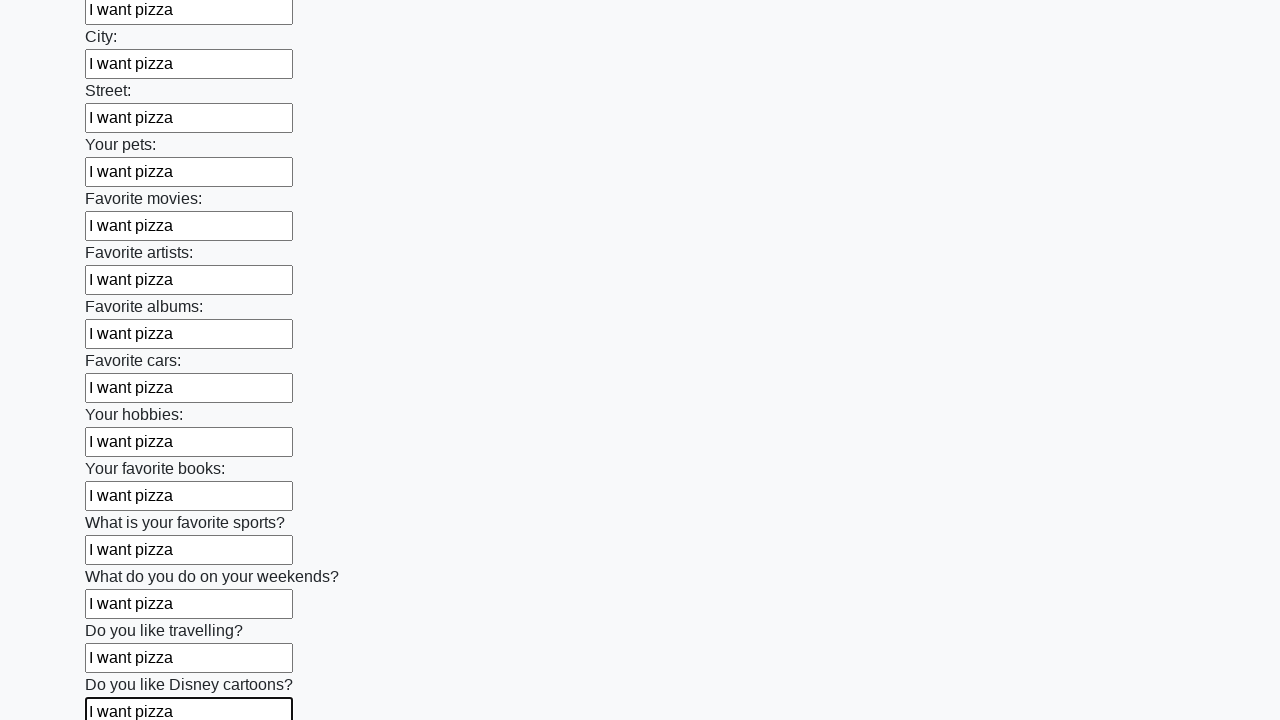

Filled input field with 'I want pizza' on input >> nth=17
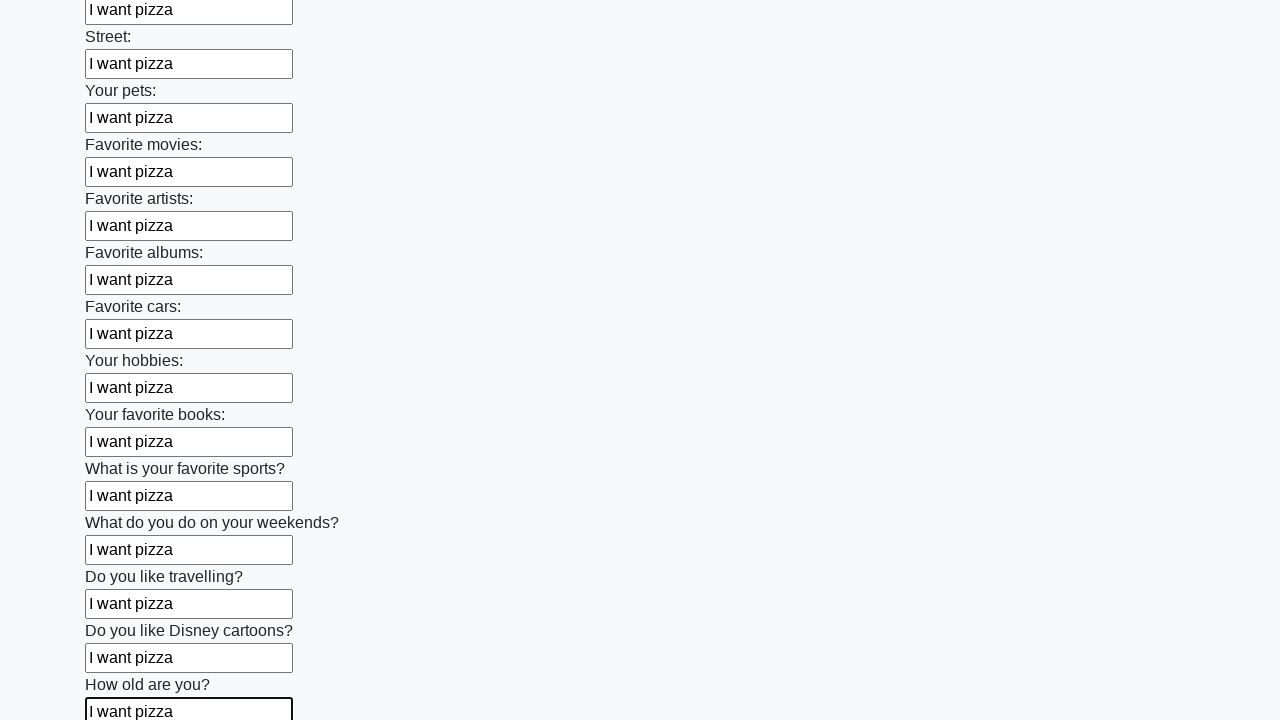

Filled input field with 'I want pizza' on input >> nth=18
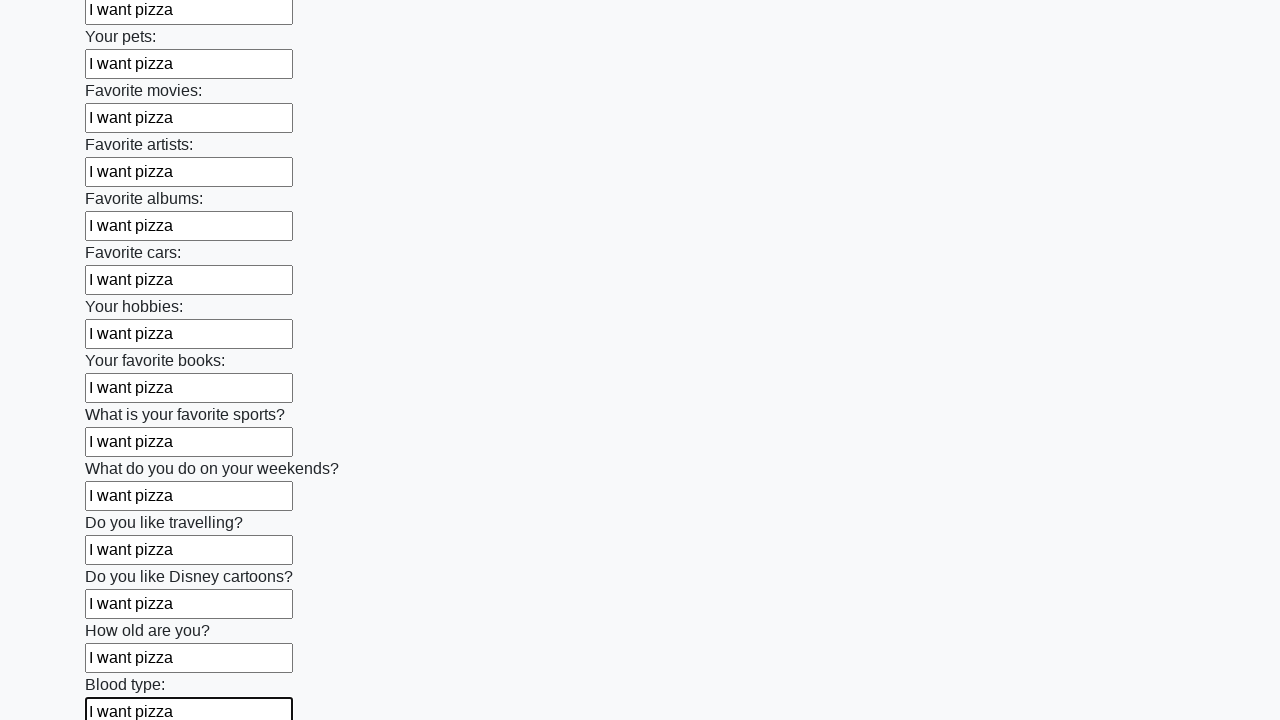

Filled input field with 'I want pizza' on input >> nth=19
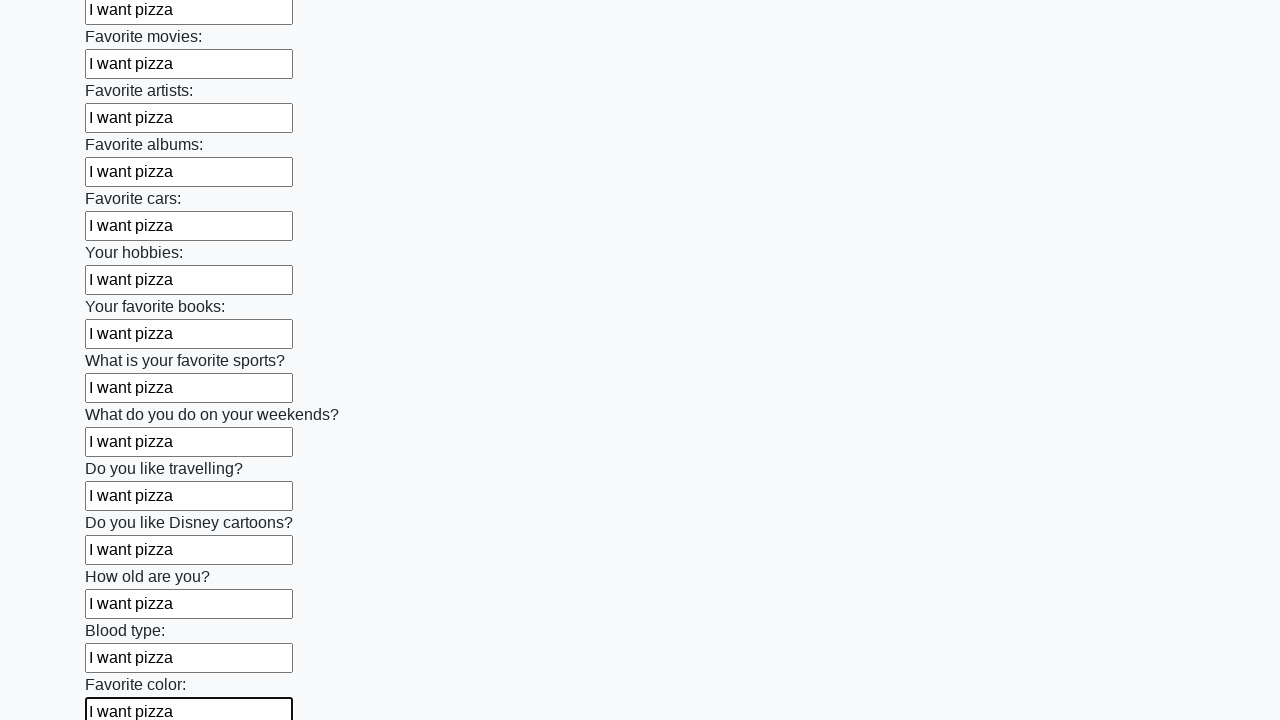

Filled input field with 'I want pizza' on input >> nth=20
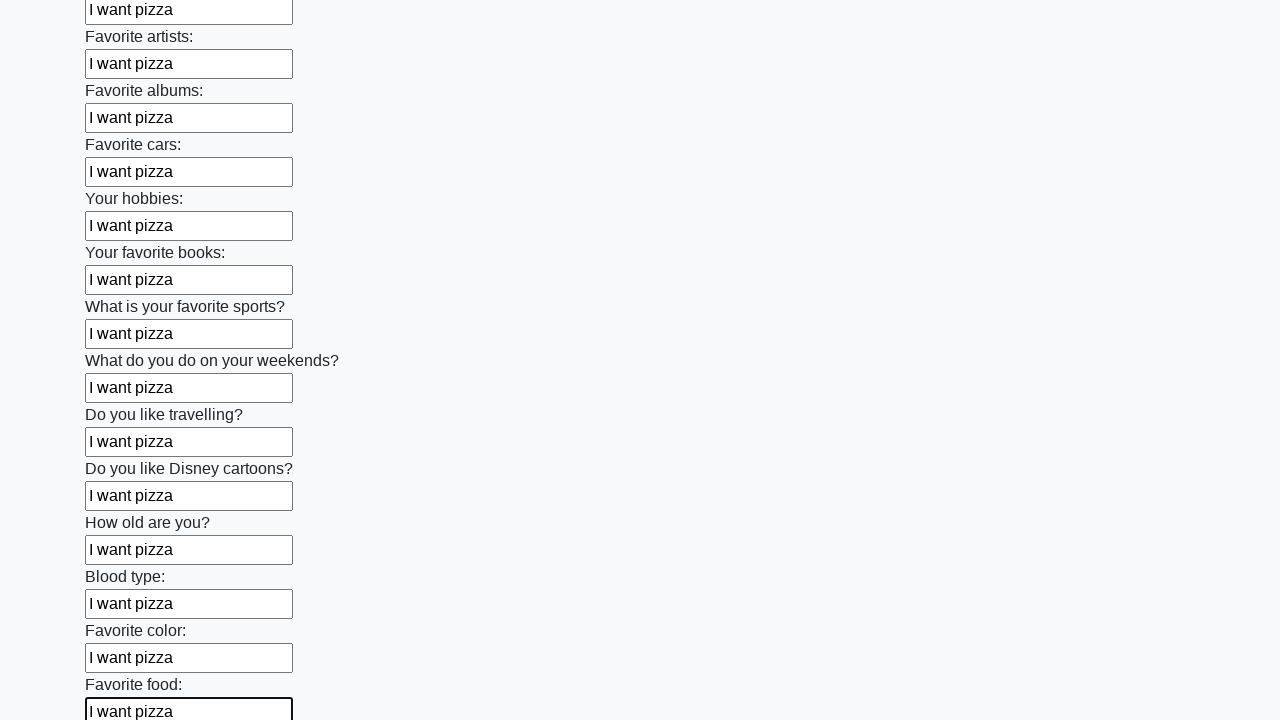

Filled input field with 'I want pizza' on input >> nth=21
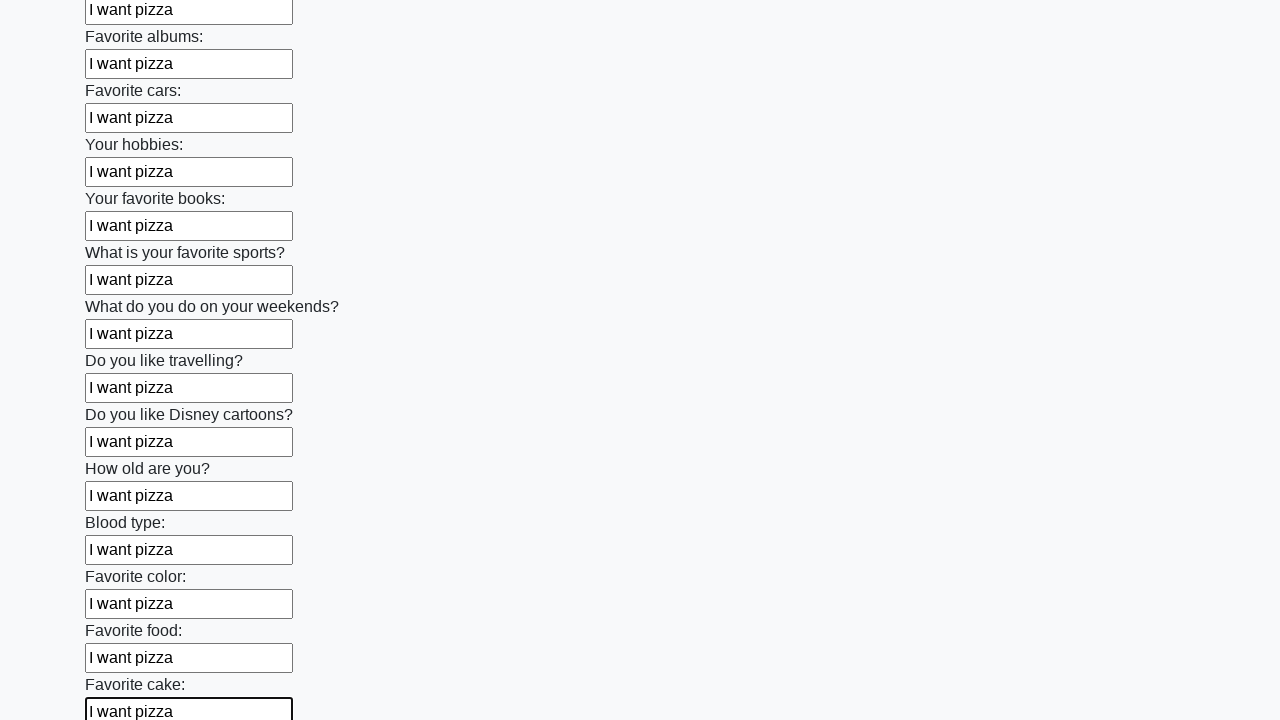

Filled input field with 'I want pizza' on input >> nth=22
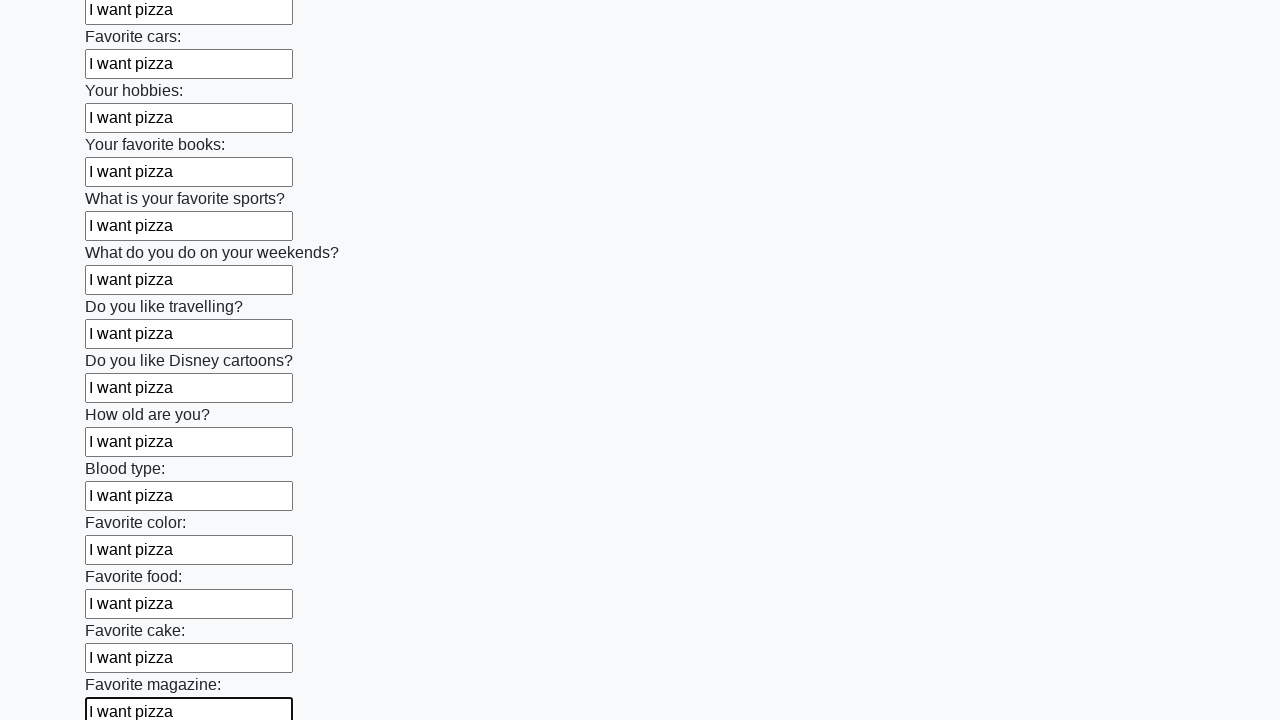

Filled input field with 'I want pizza' on input >> nth=23
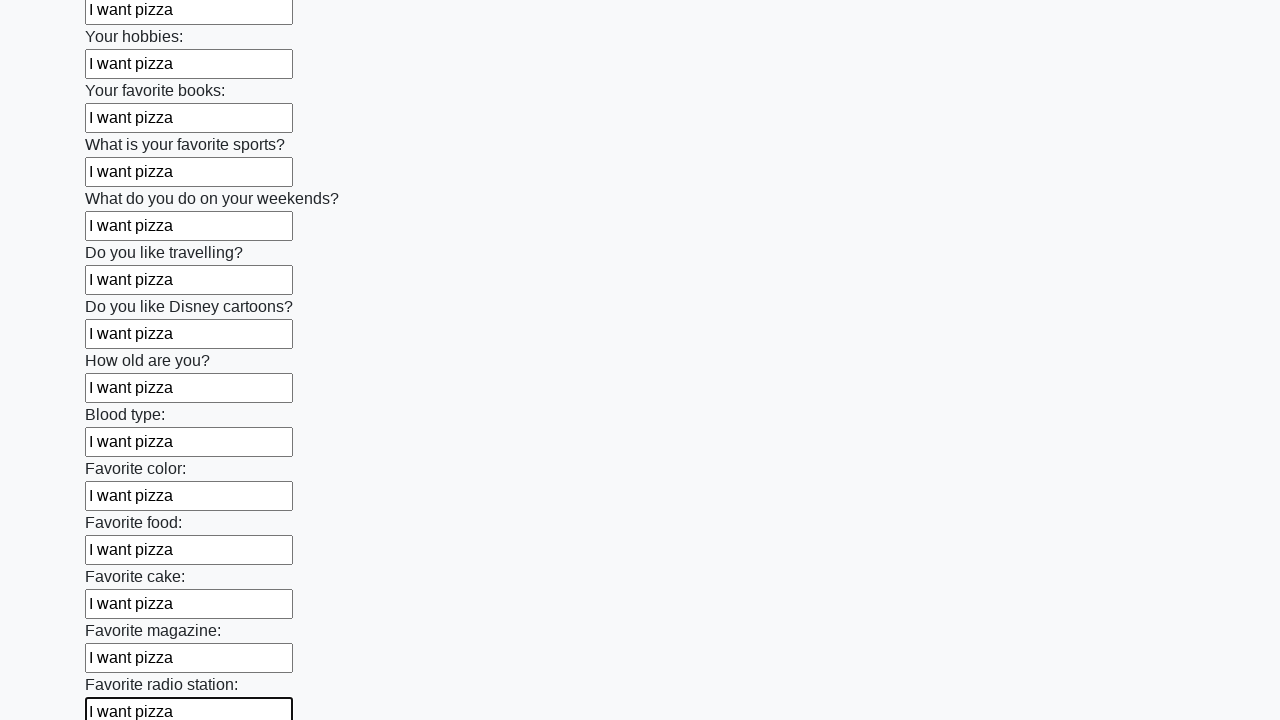

Filled input field with 'I want pizza' on input >> nth=24
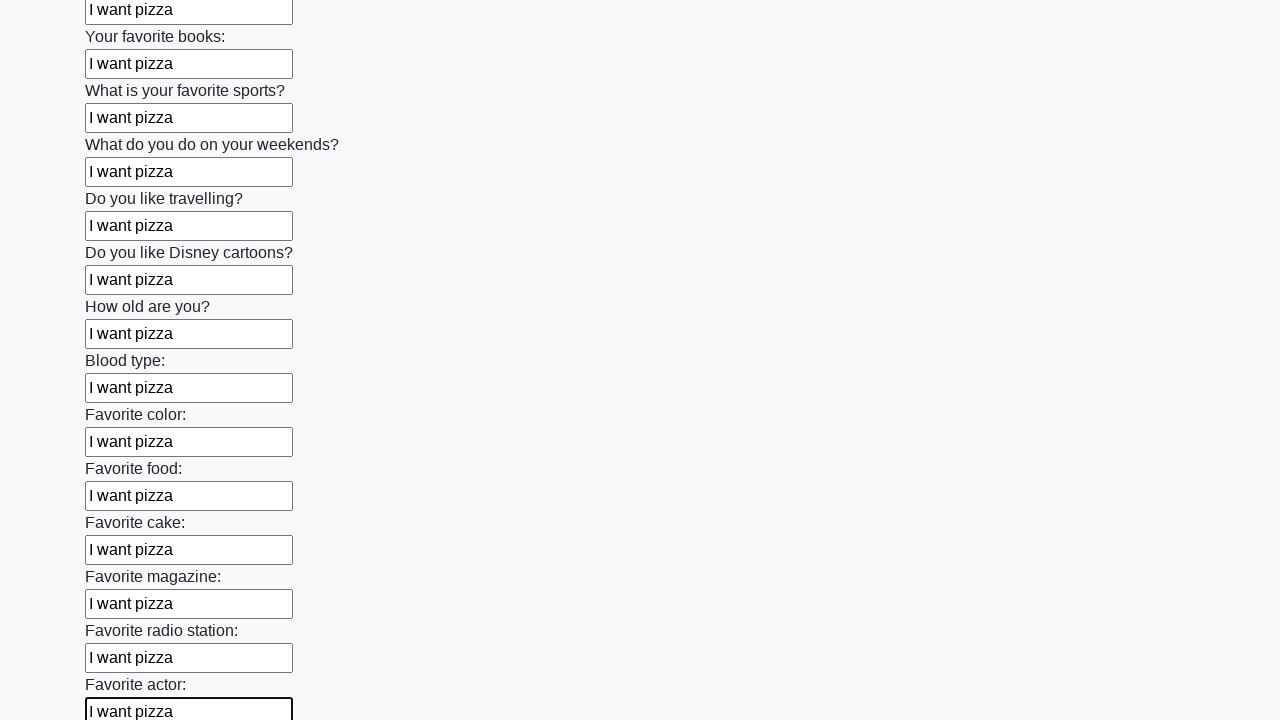

Filled input field with 'I want pizza' on input >> nth=25
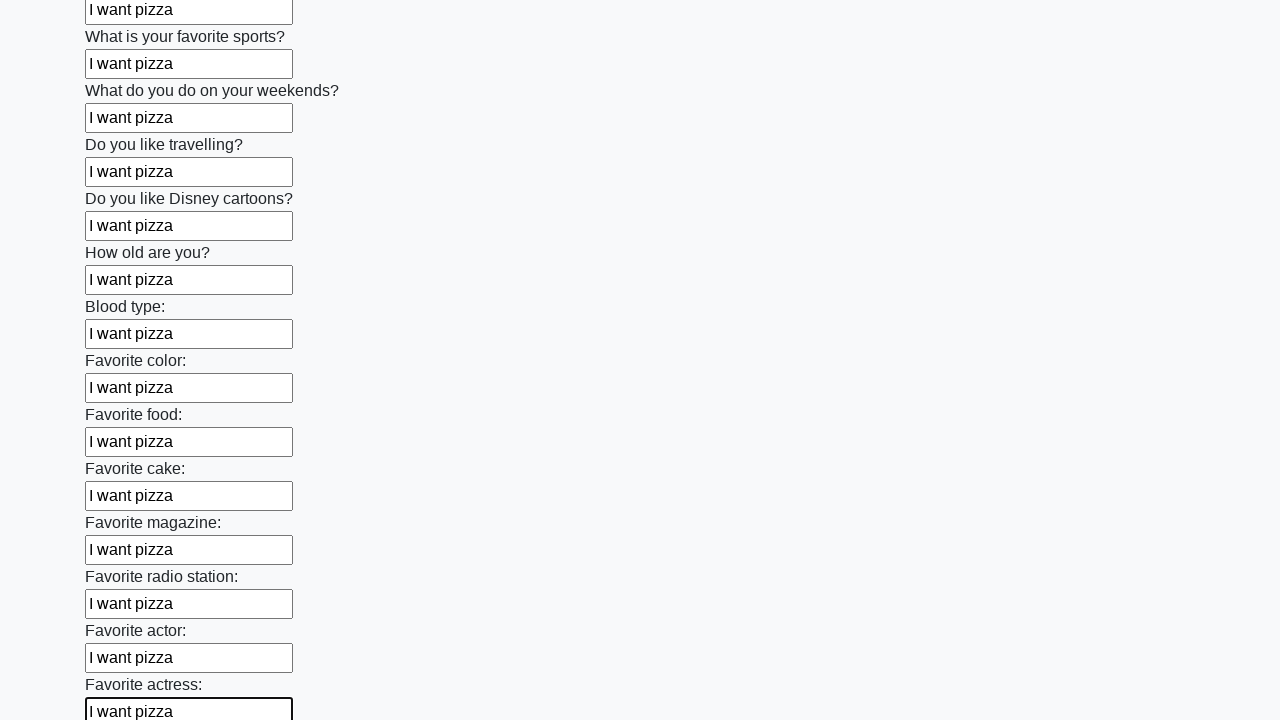

Filled input field with 'I want pizza' on input >> nth=26
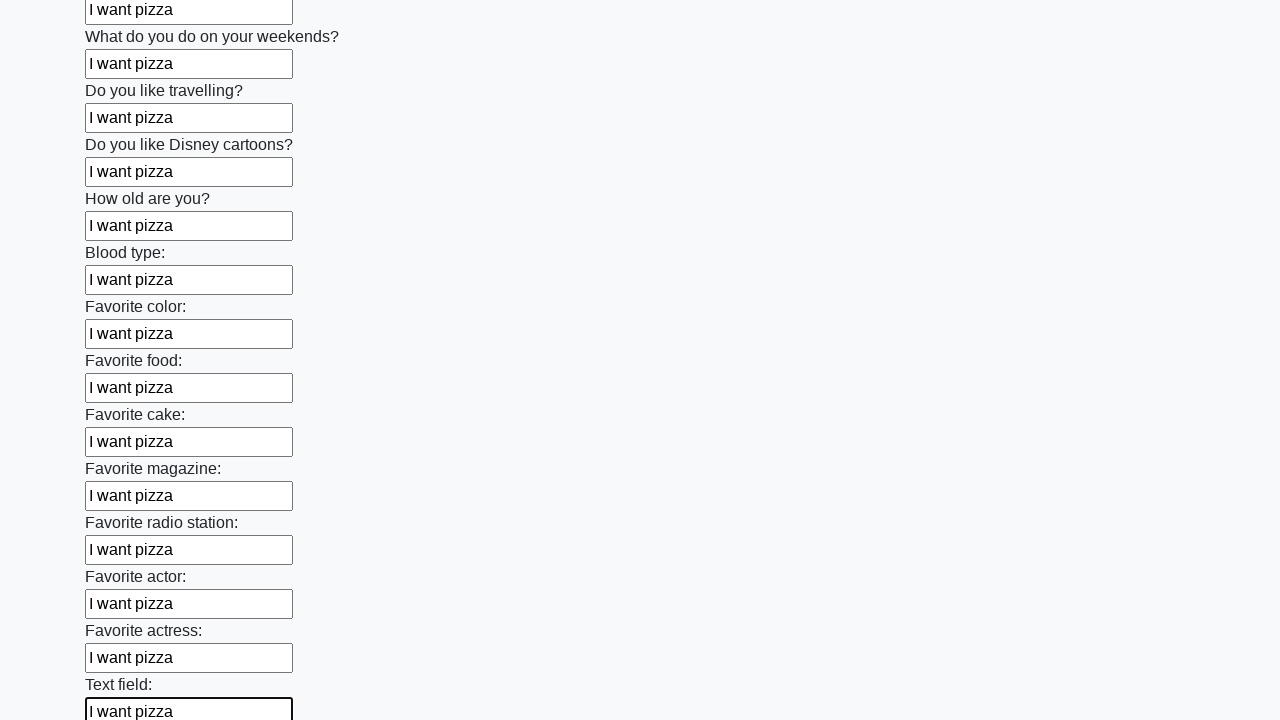

Filled input field with 'I want pizza' on input >> nth=27
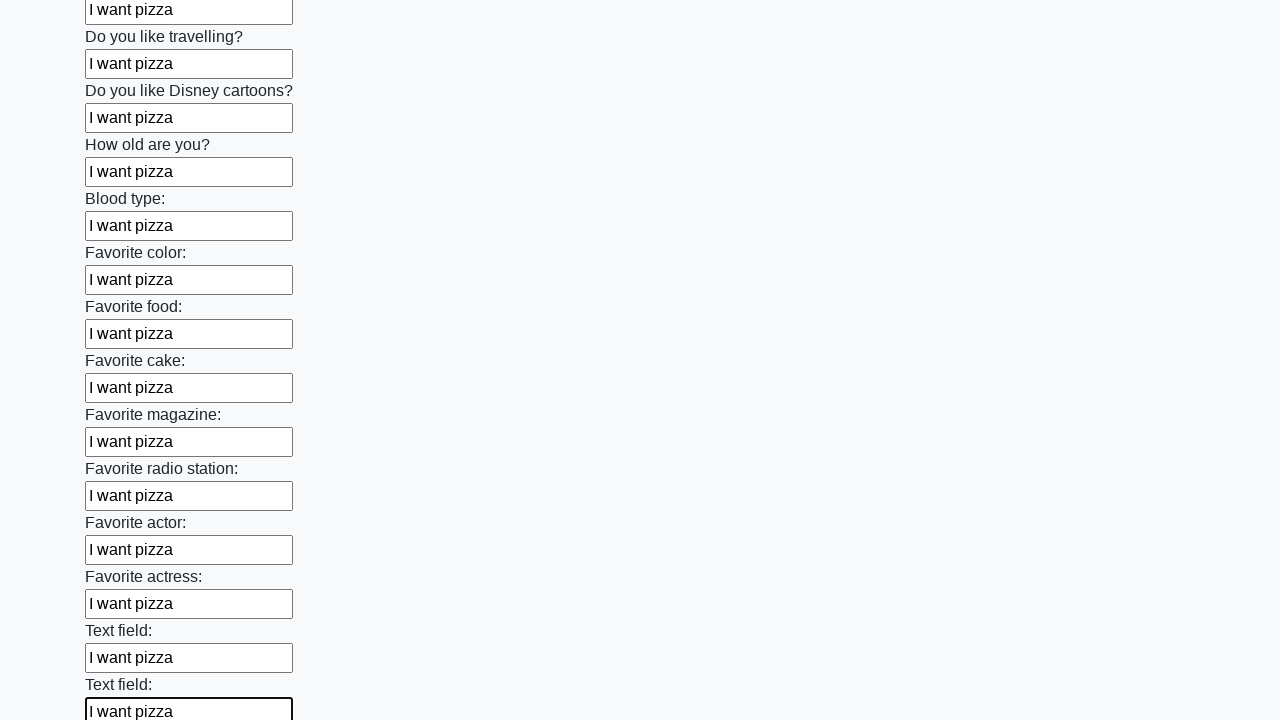

Filled input field with 'I want pizza' on input >> nth=28
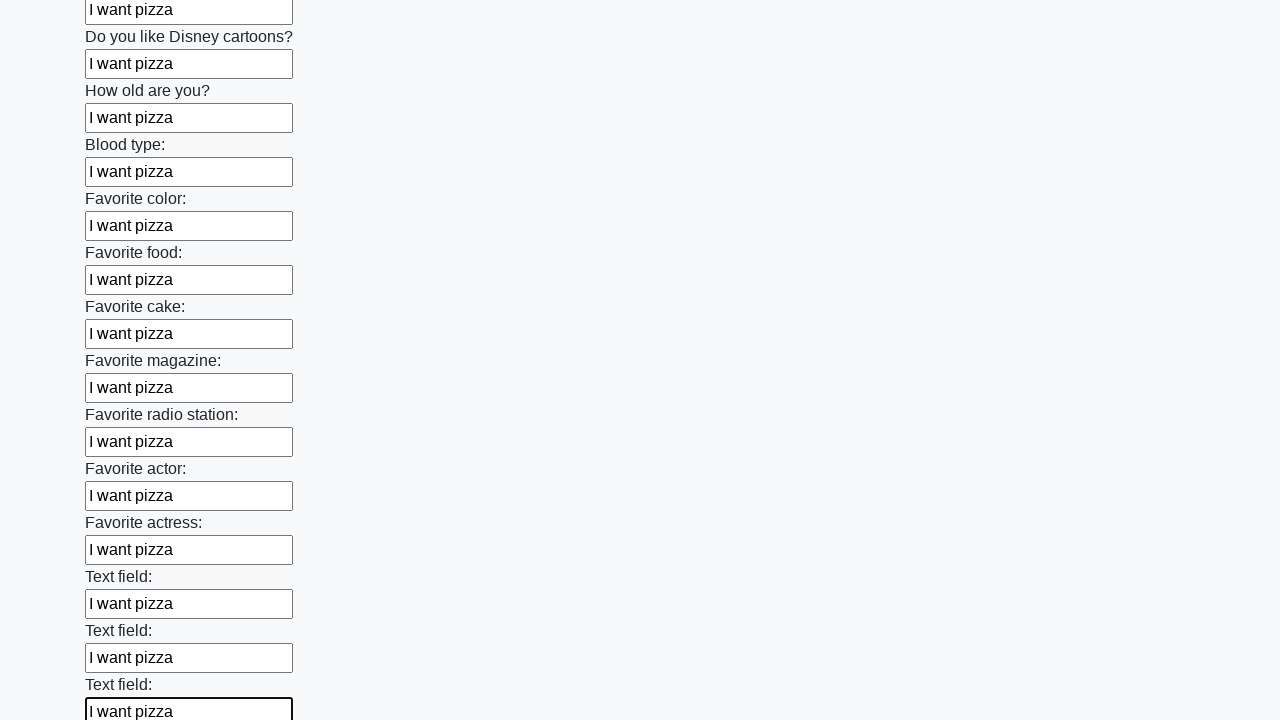

Filled input field with 'I want pizza' on input >> nth=29
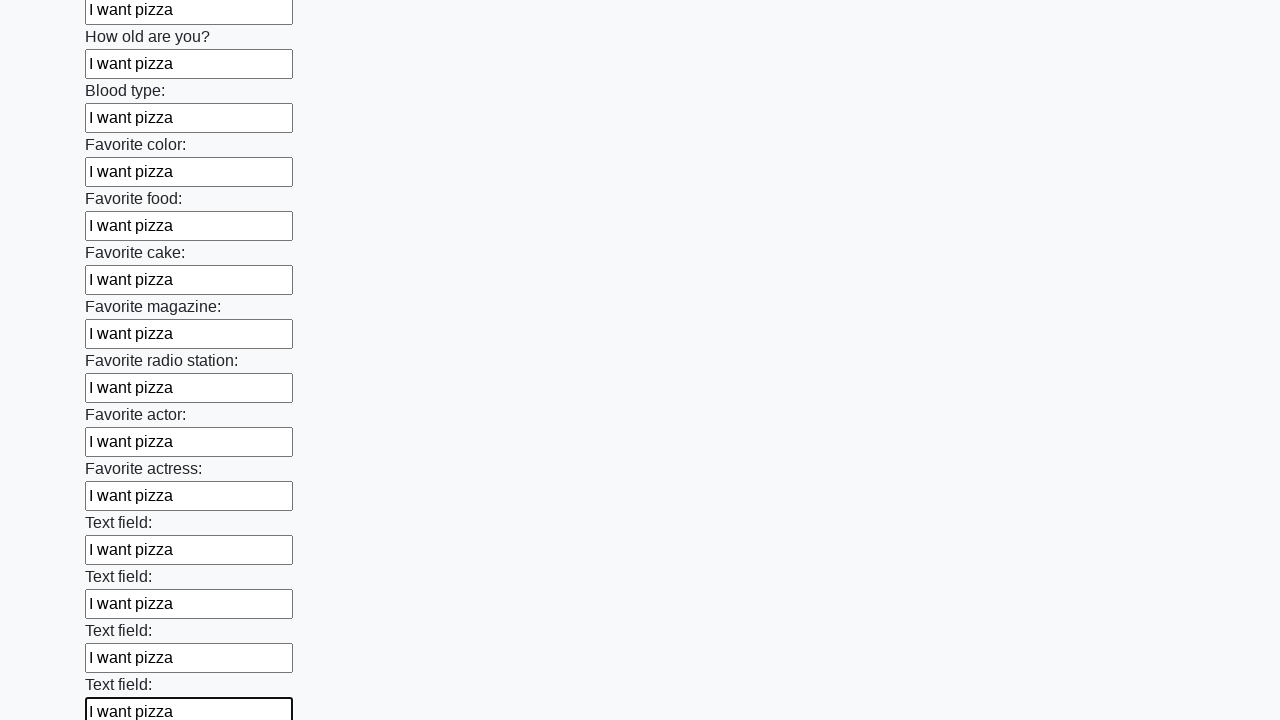

Filled input field with 'I want pizza' on input >> nth=30
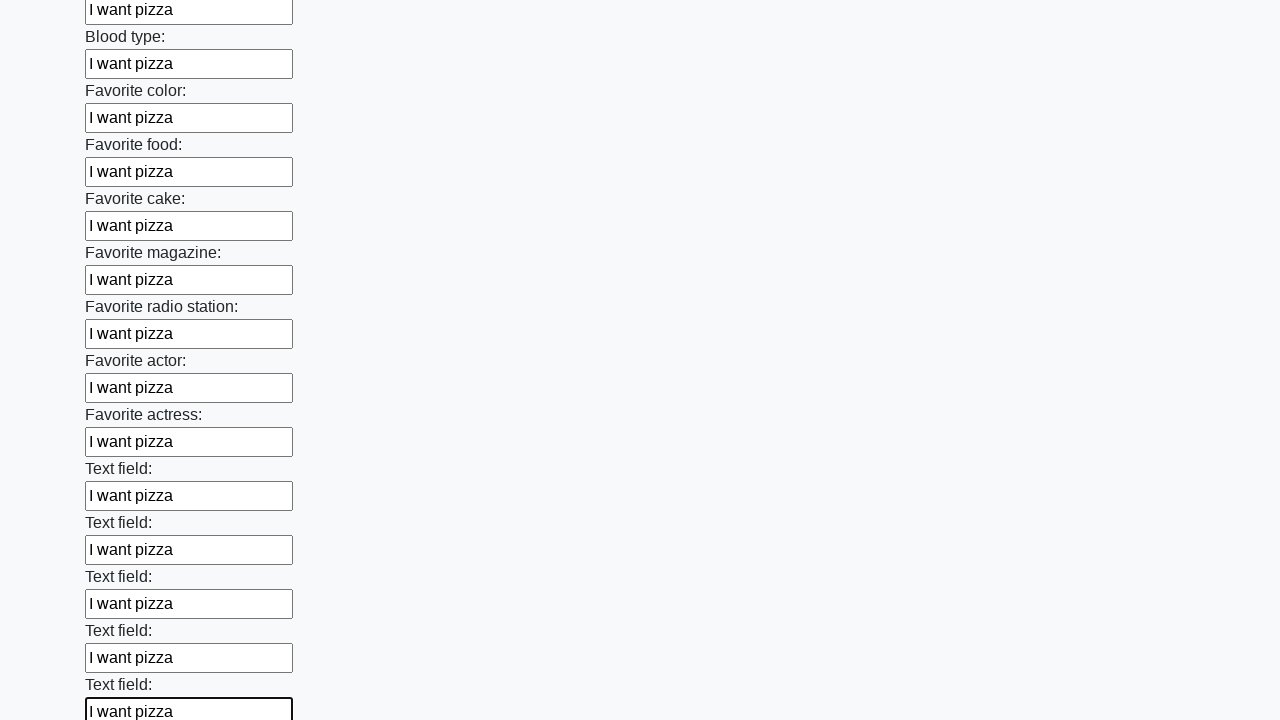

Filled input field with 'I want pizza' on input >> nth=31
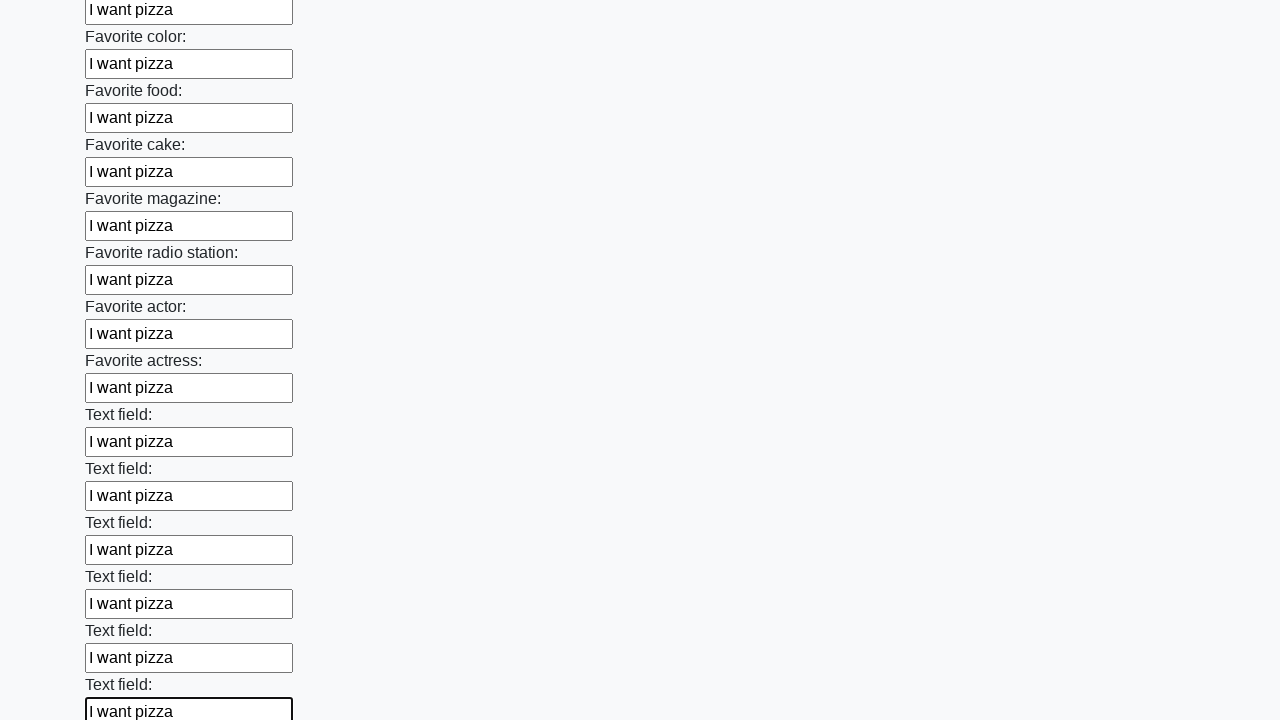

Filled input field with 'I want pizza' on input >> nth=32
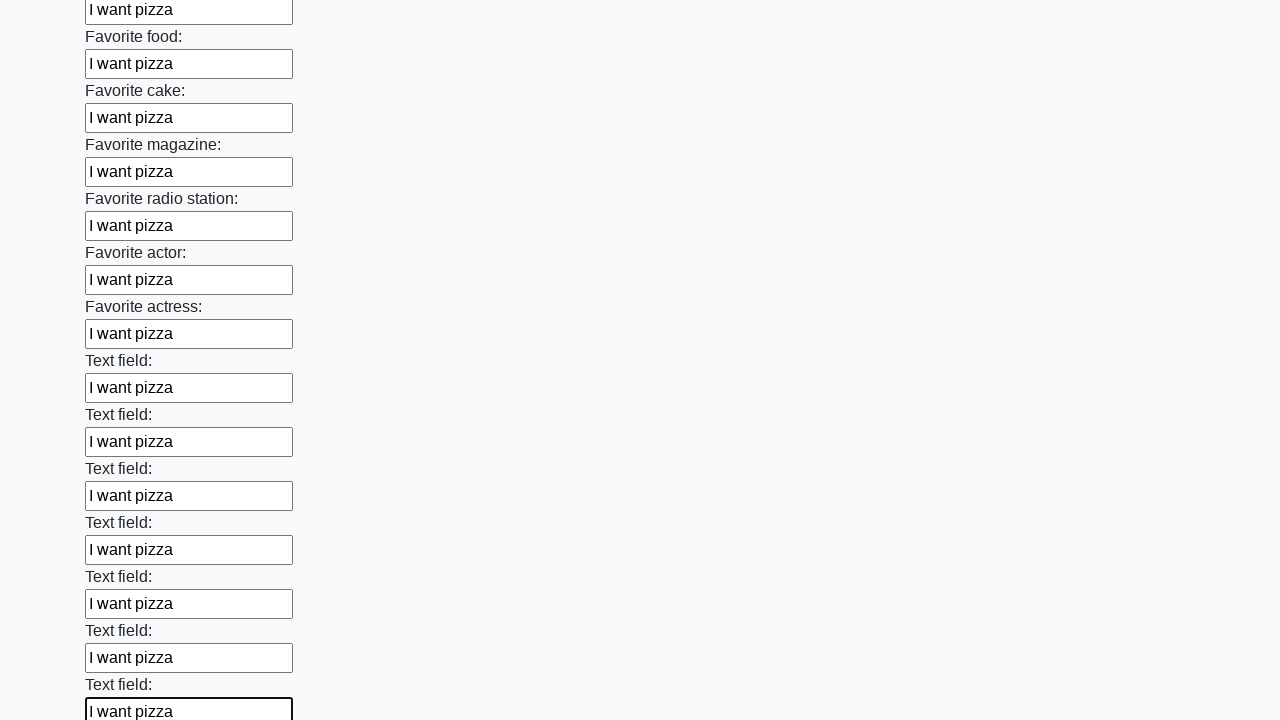

Filled input field with 'I want pizza' on input >> nth=33
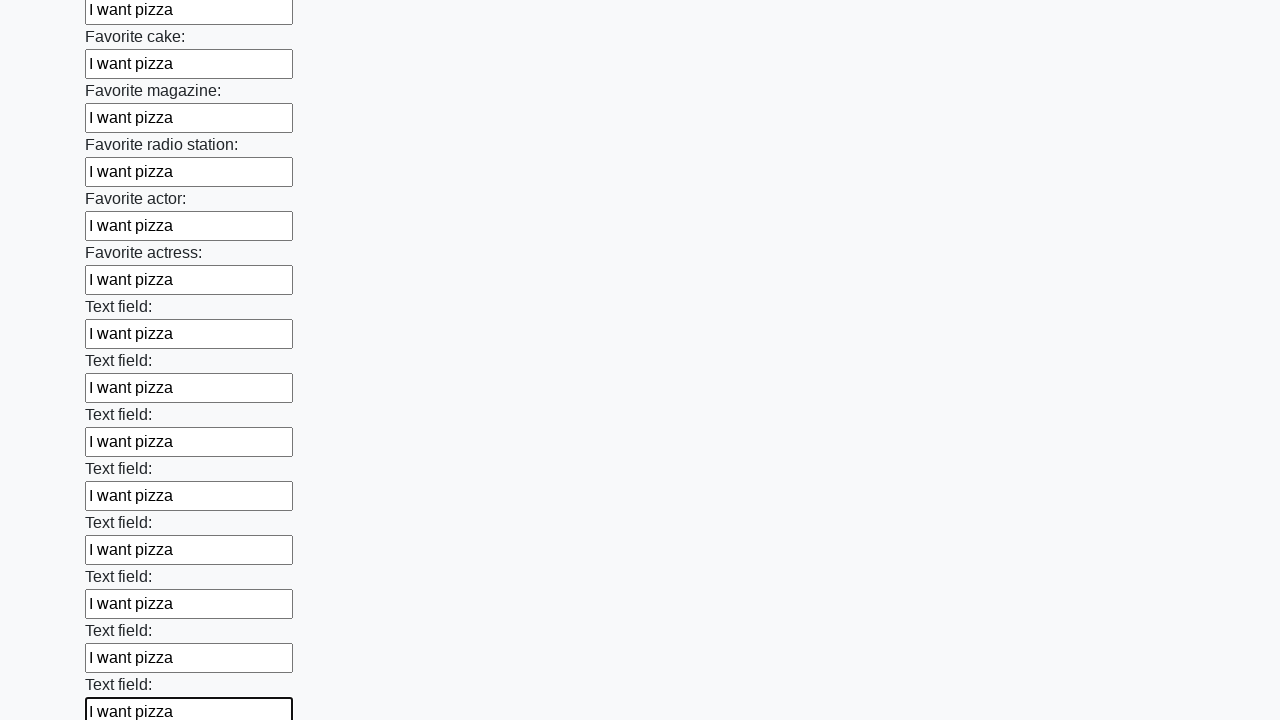

Filled input field with 'I want pizza' on input >> nth=34
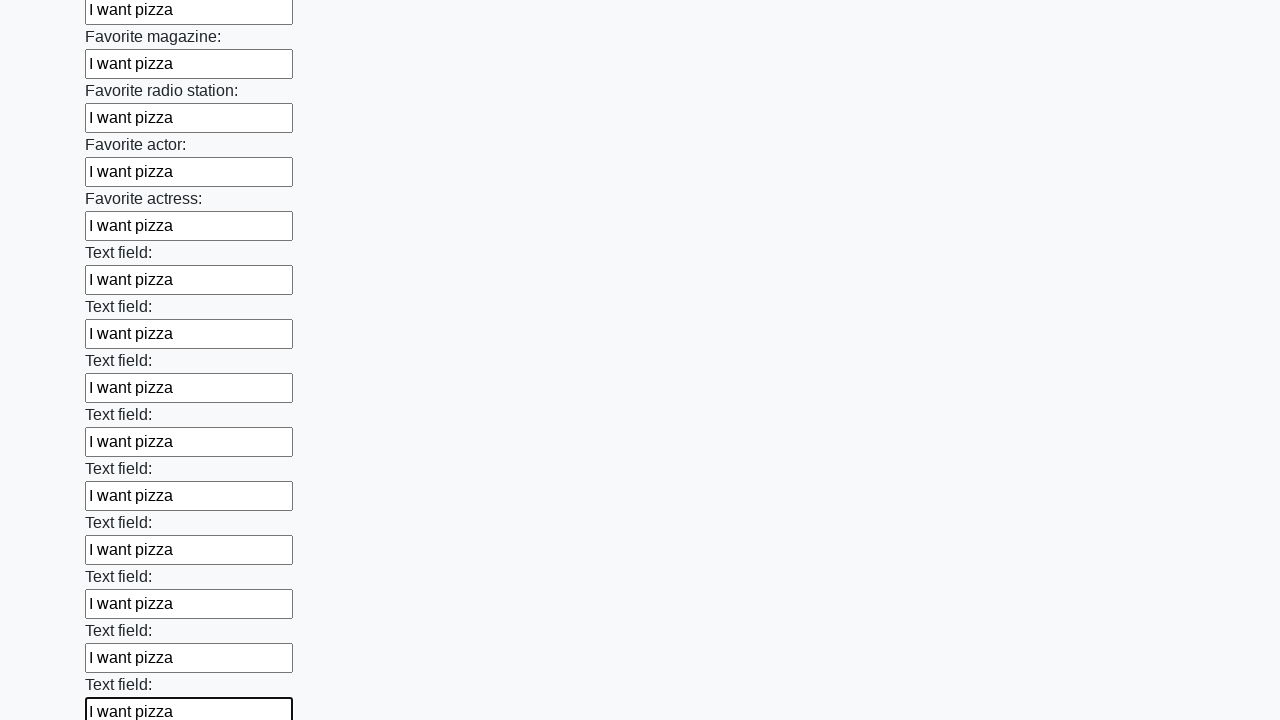

Filled input field with 'I want pizza' on input >> nth=35
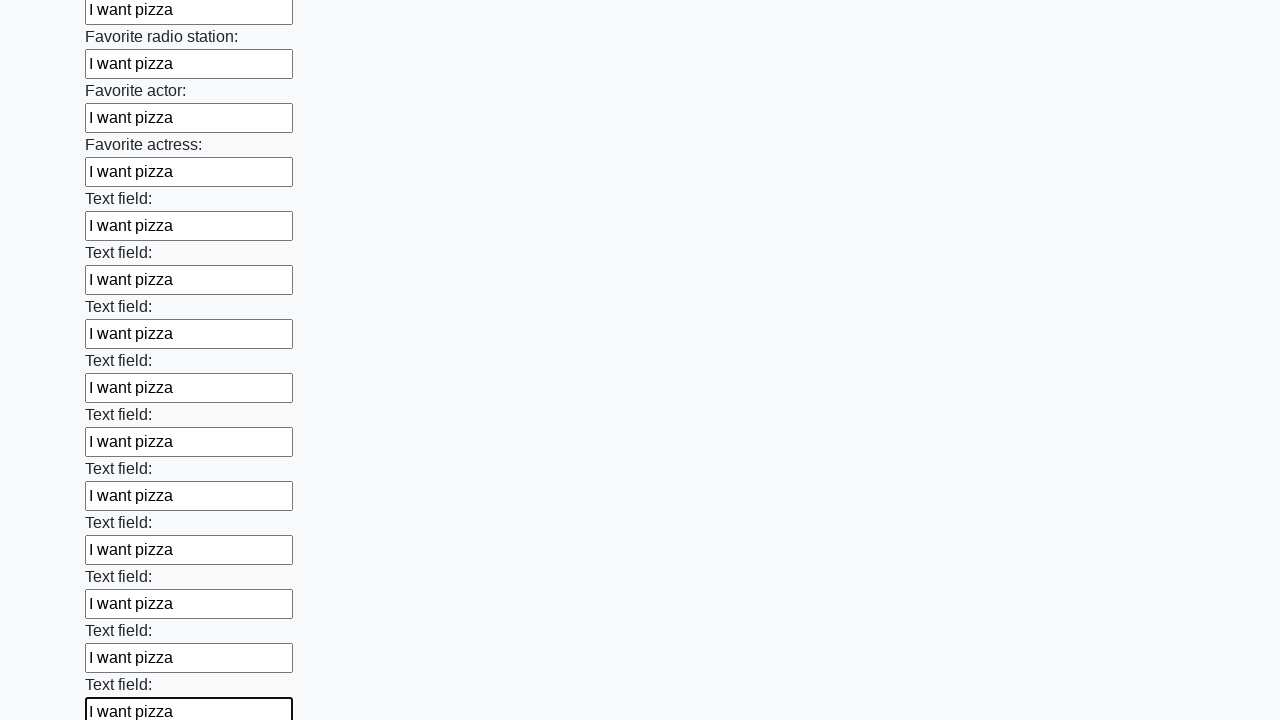

Filled input field with 'I want pizza' on input >> nth=36
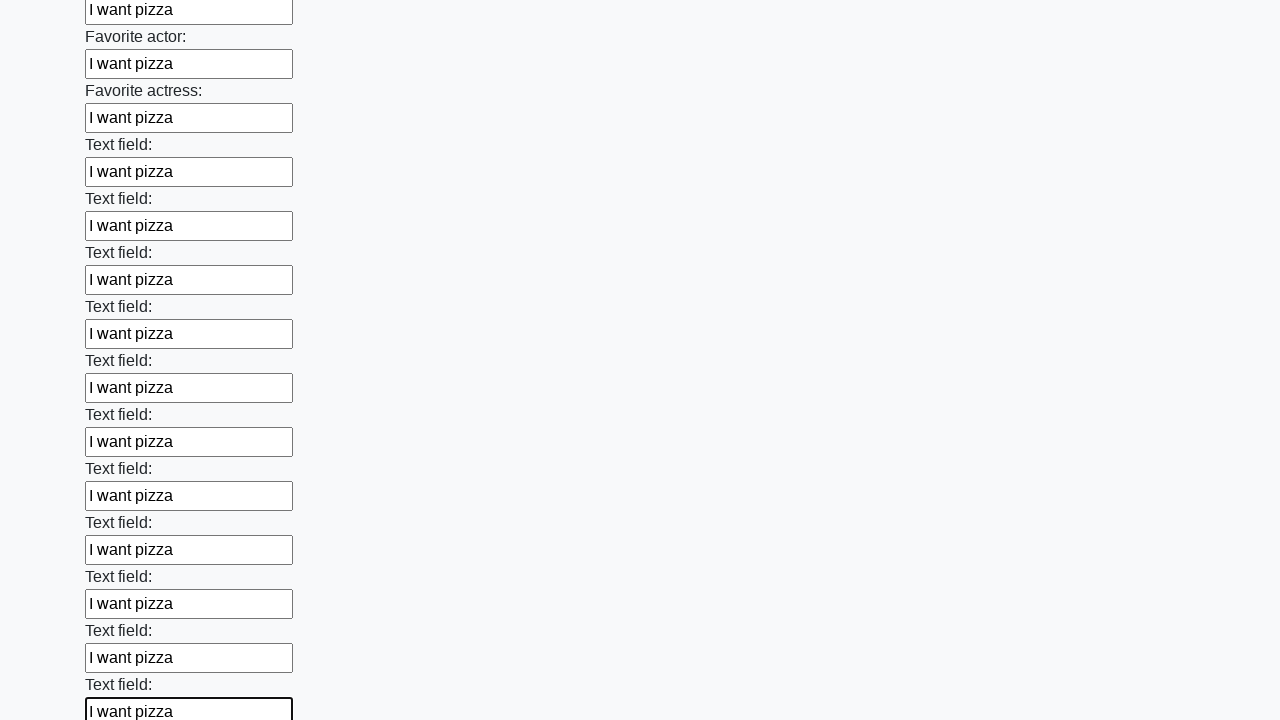

Filled input field with 'I want pizza' on input >> nth=37
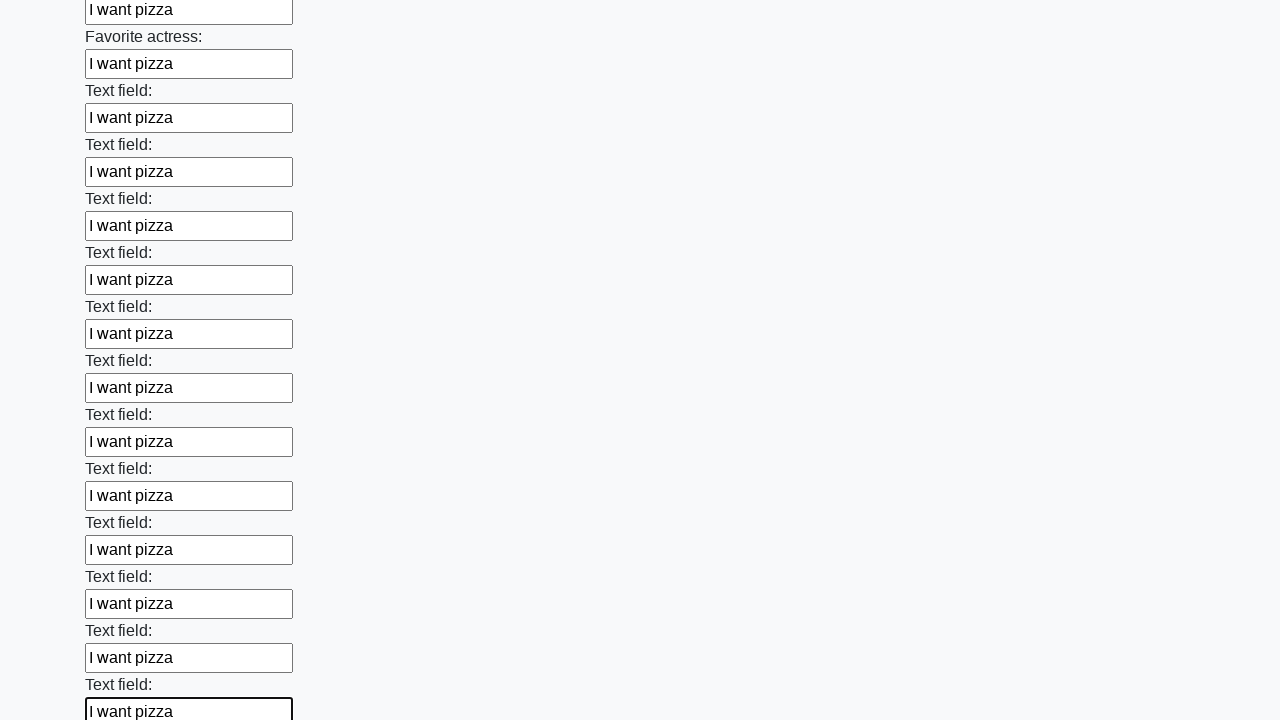

Filled input field with 'I want pizza' on input >> nth=38
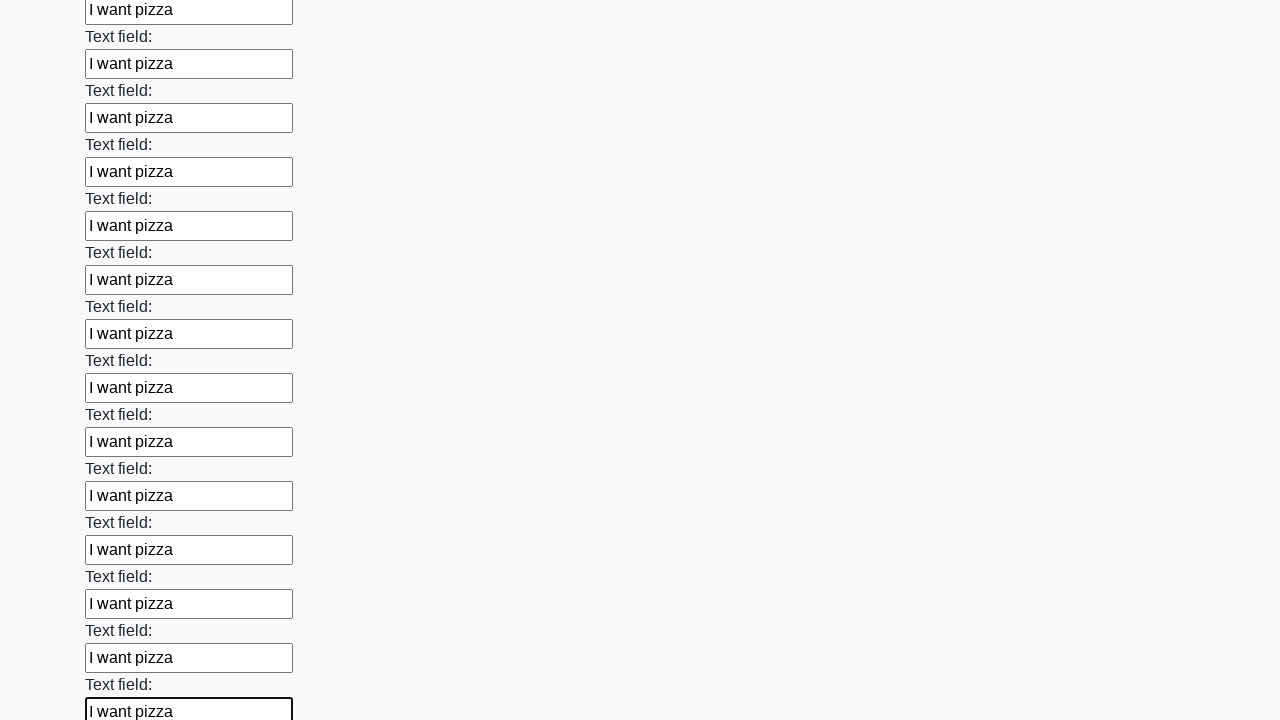

Filled input field with 'I want pizza' on input >> nth=39
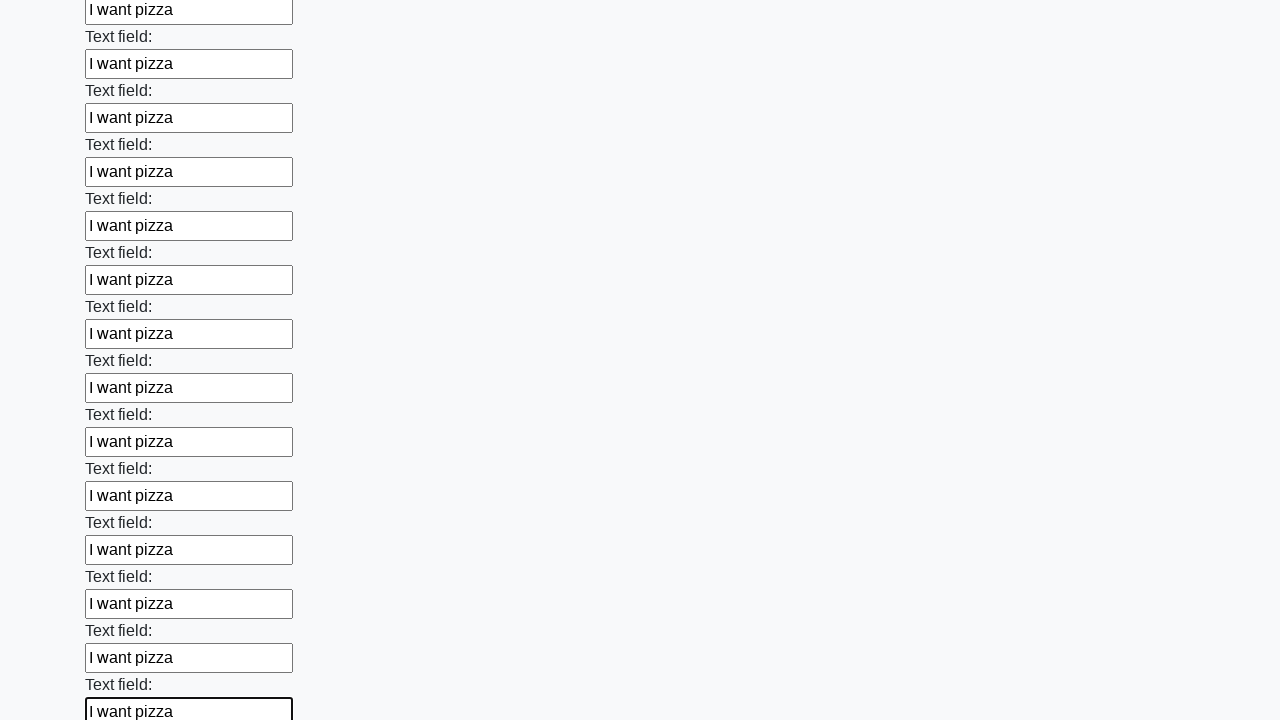

Filled input field with 'I want pizza' on input >> nth=40
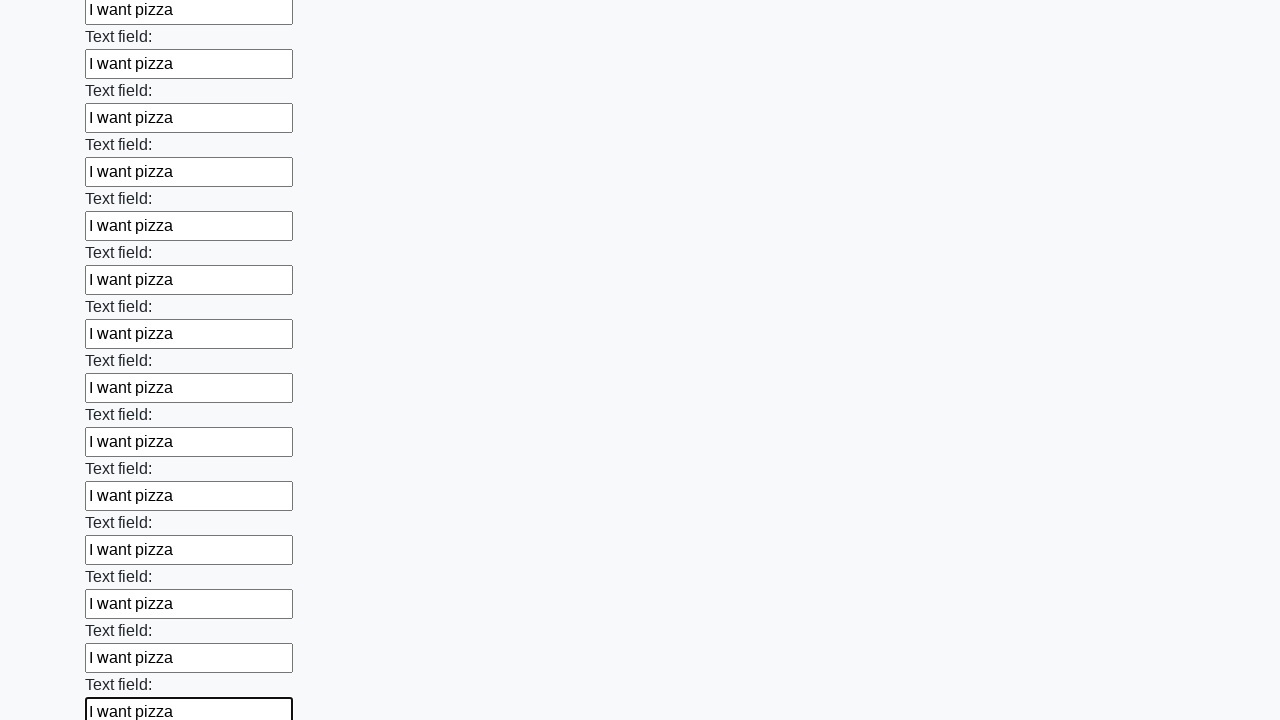

Filled input field with 'I want pizza' on input >> nth=41
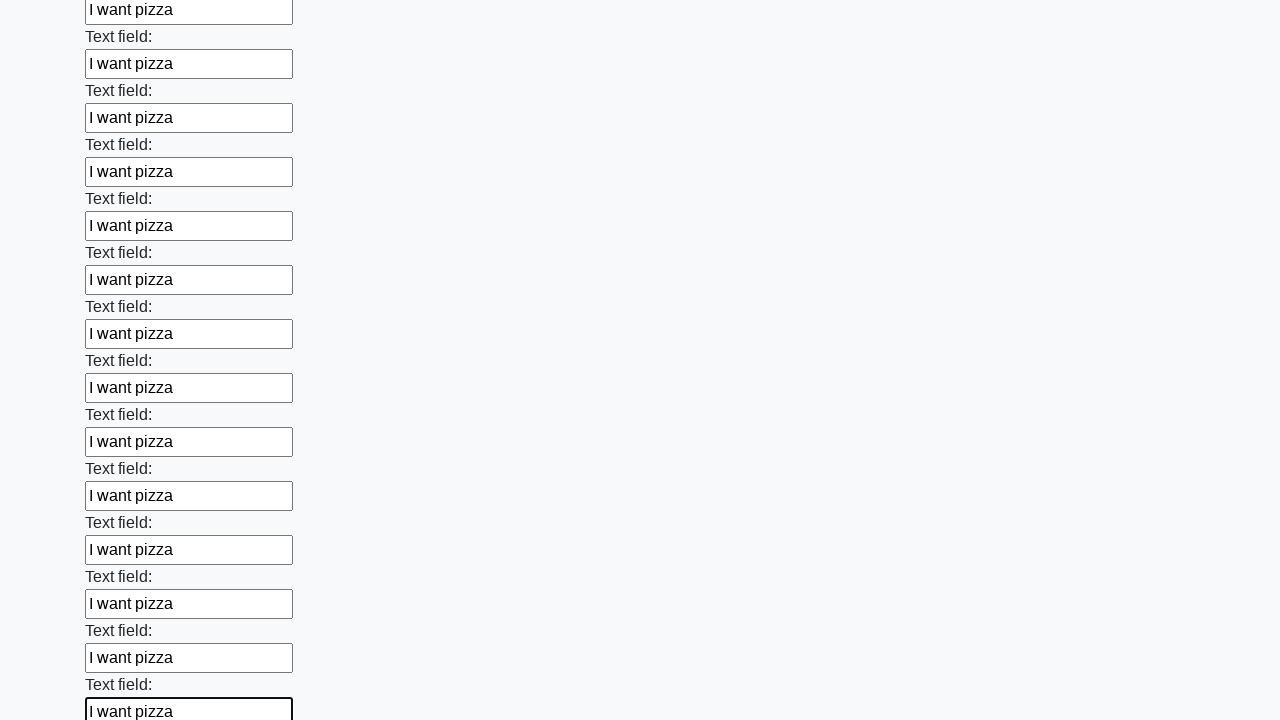

Filled input field with 'I want pizza' on input >> nth=42
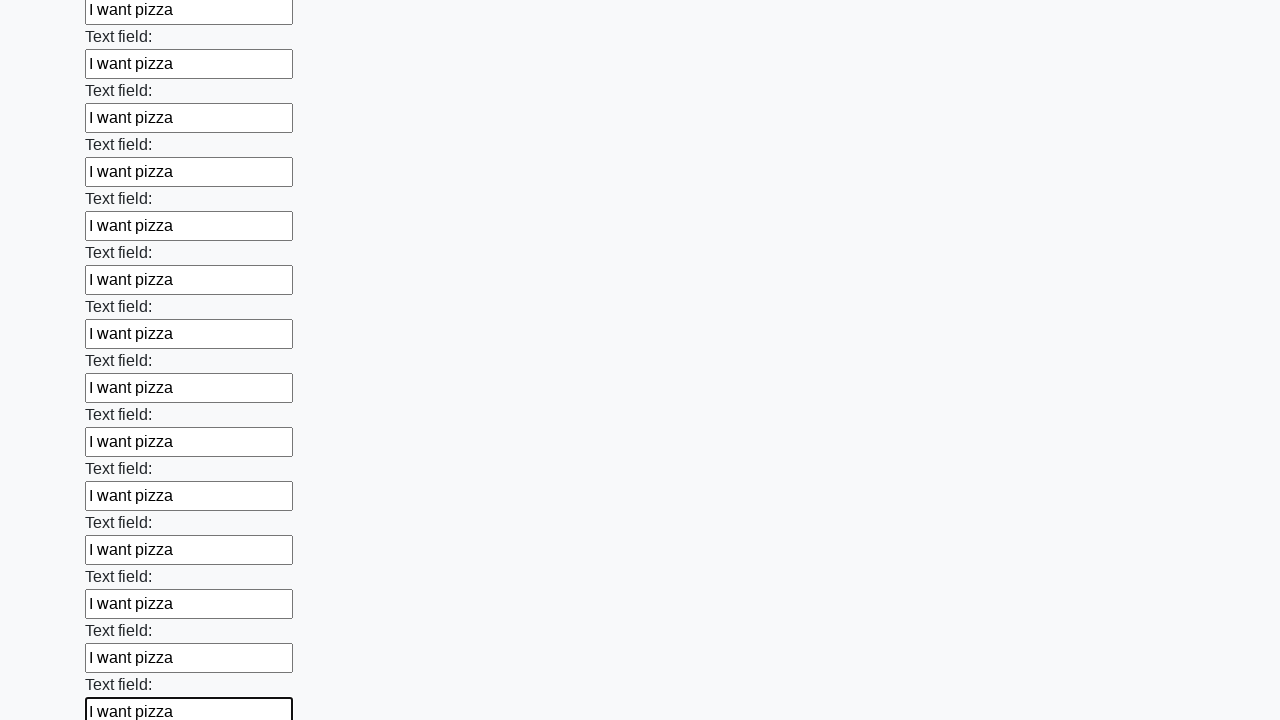

Filled input field with 'I want pizza' on input >> nth=43
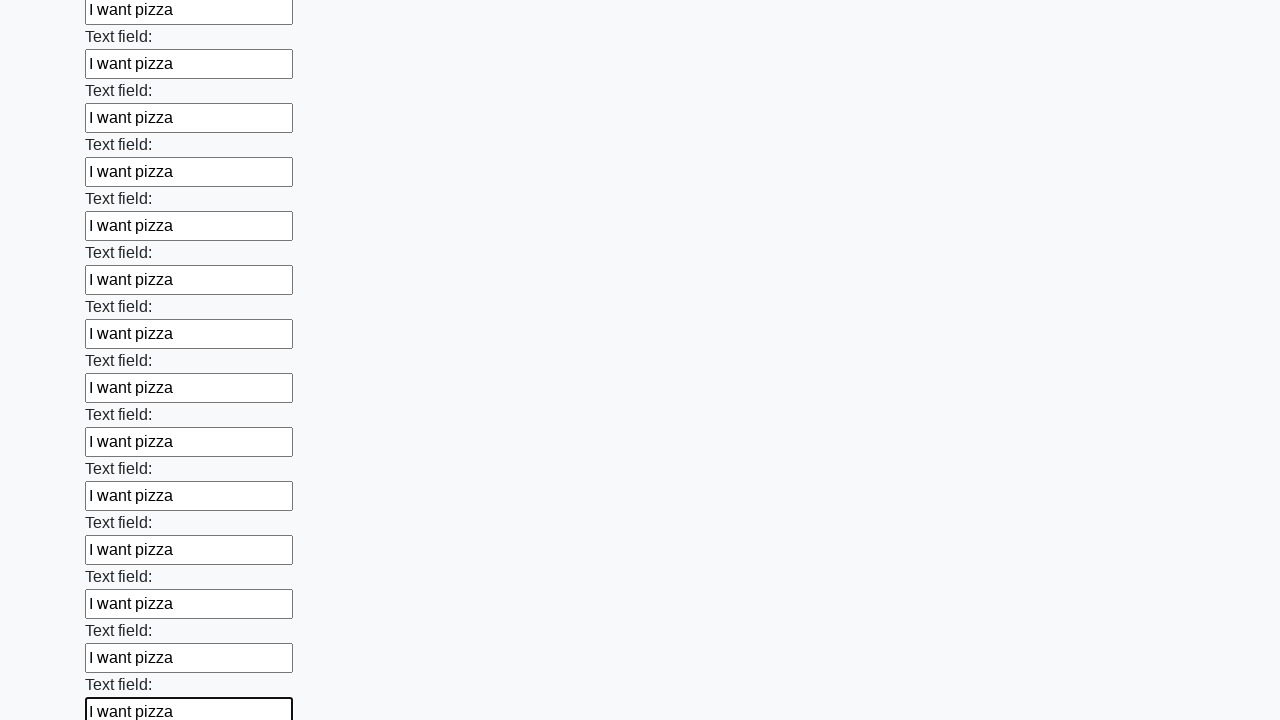

Filled input field with 'I want pizza' on input >> nth=44
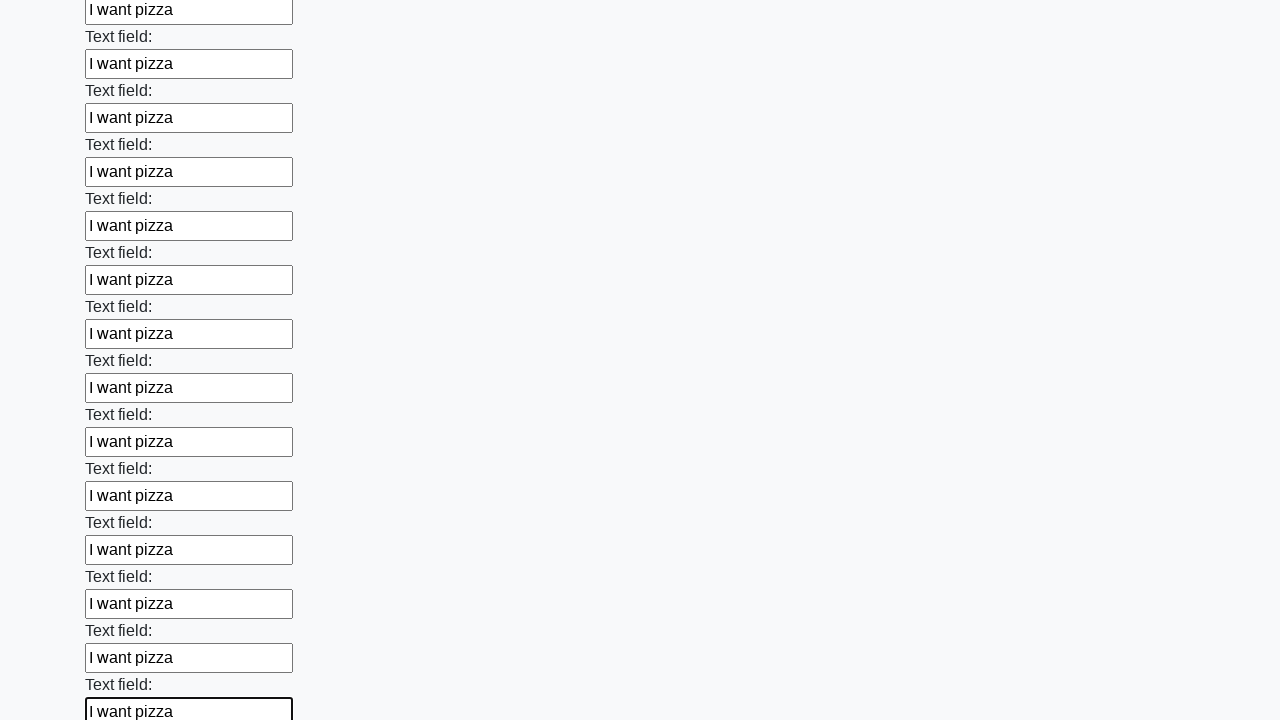

Filled input field with 'I want pizza' on input >> nth=45
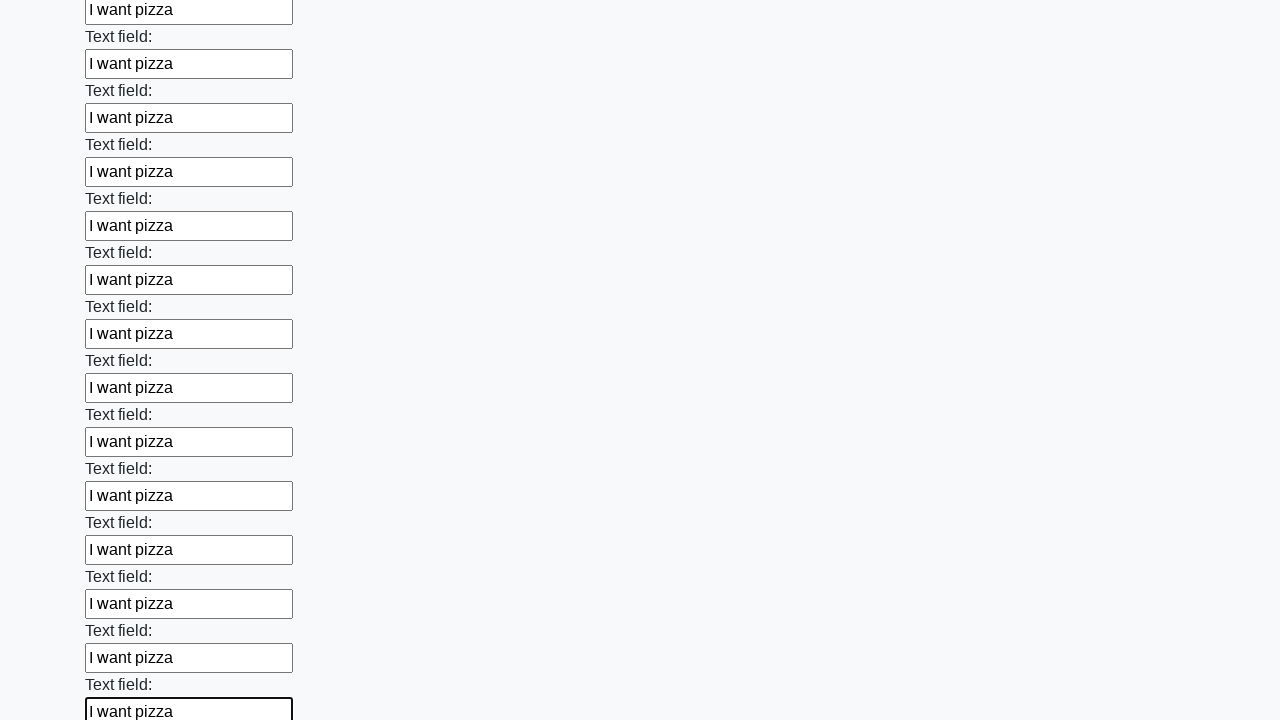

Filled input field with 'I want pizza' on input >> nth=46
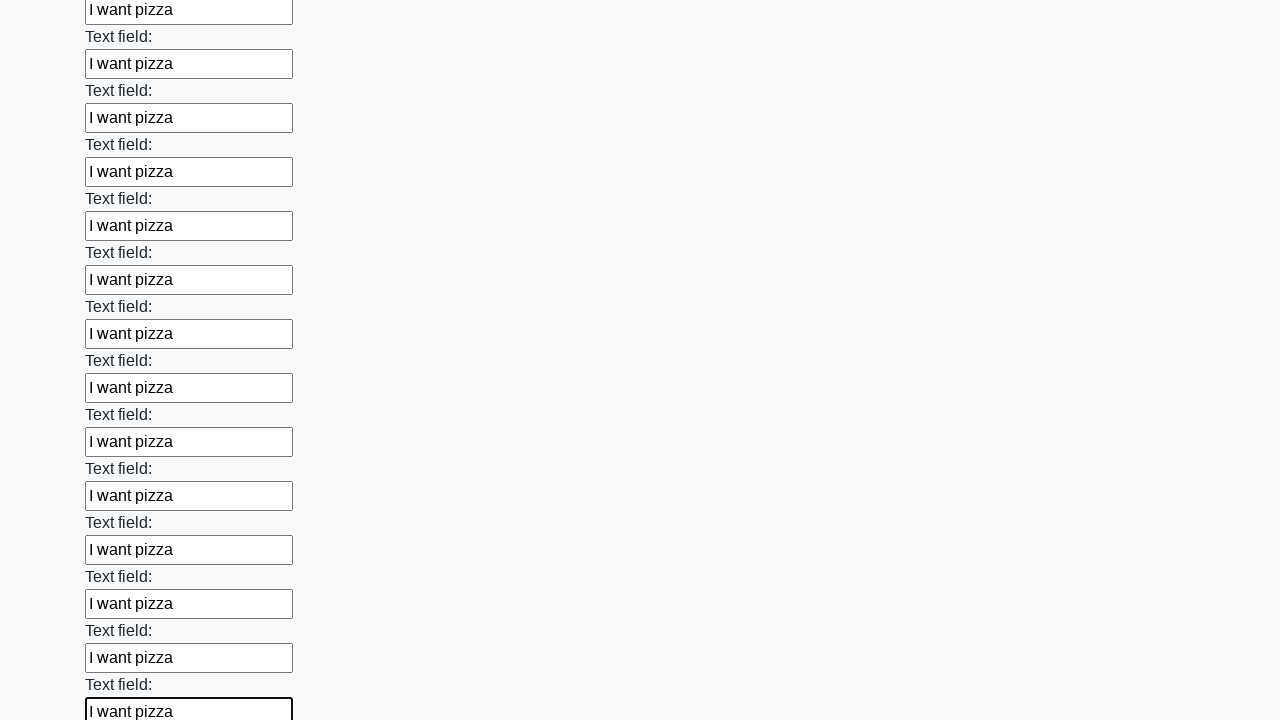

Filled input field with 'I want pizza' on input >> nth=47
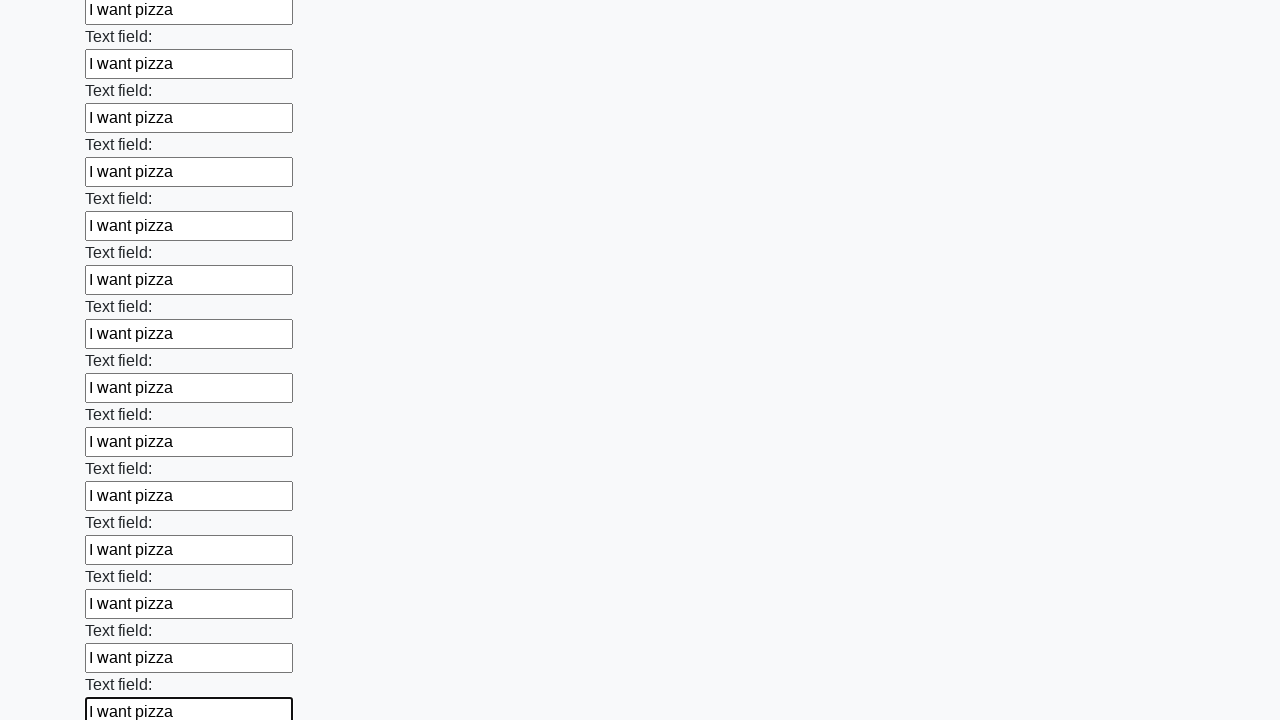

Filled input field with 'I want pizza' on input >> nth=48
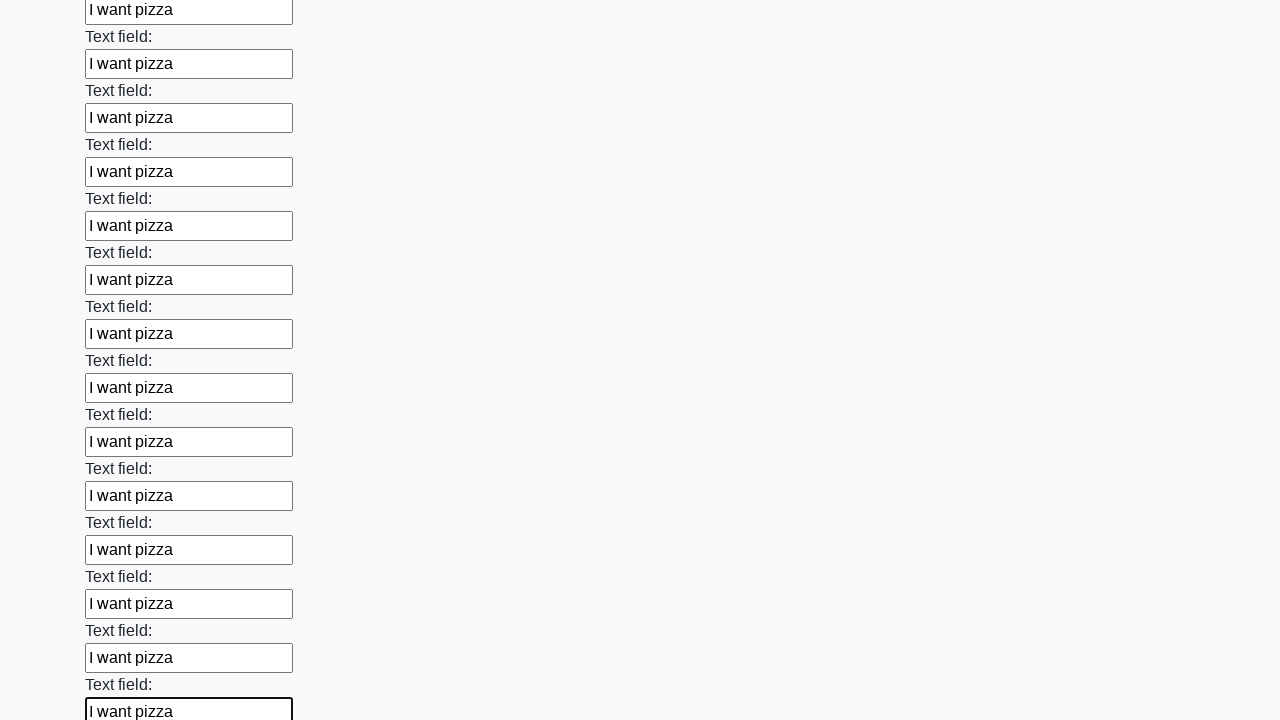

Filled input field with 'I want pizza' on input >> nth=49
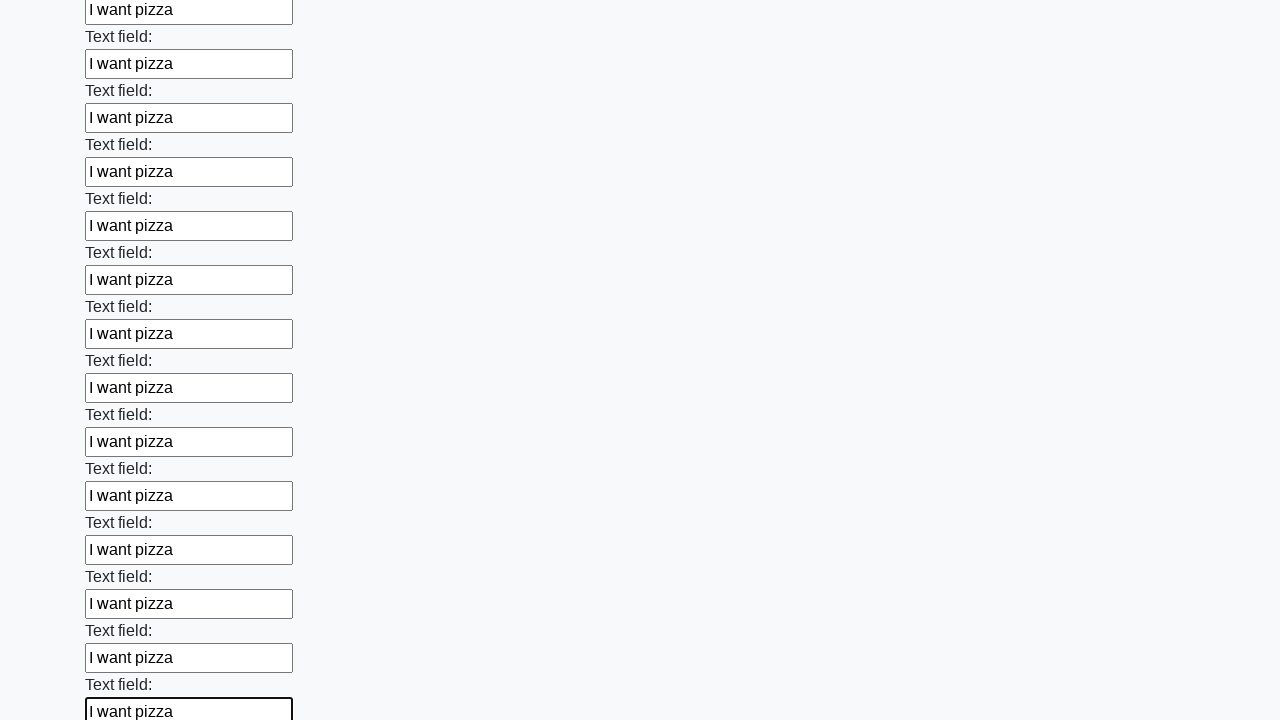

Filled input field with 'I want pizza' on input >> nth=50
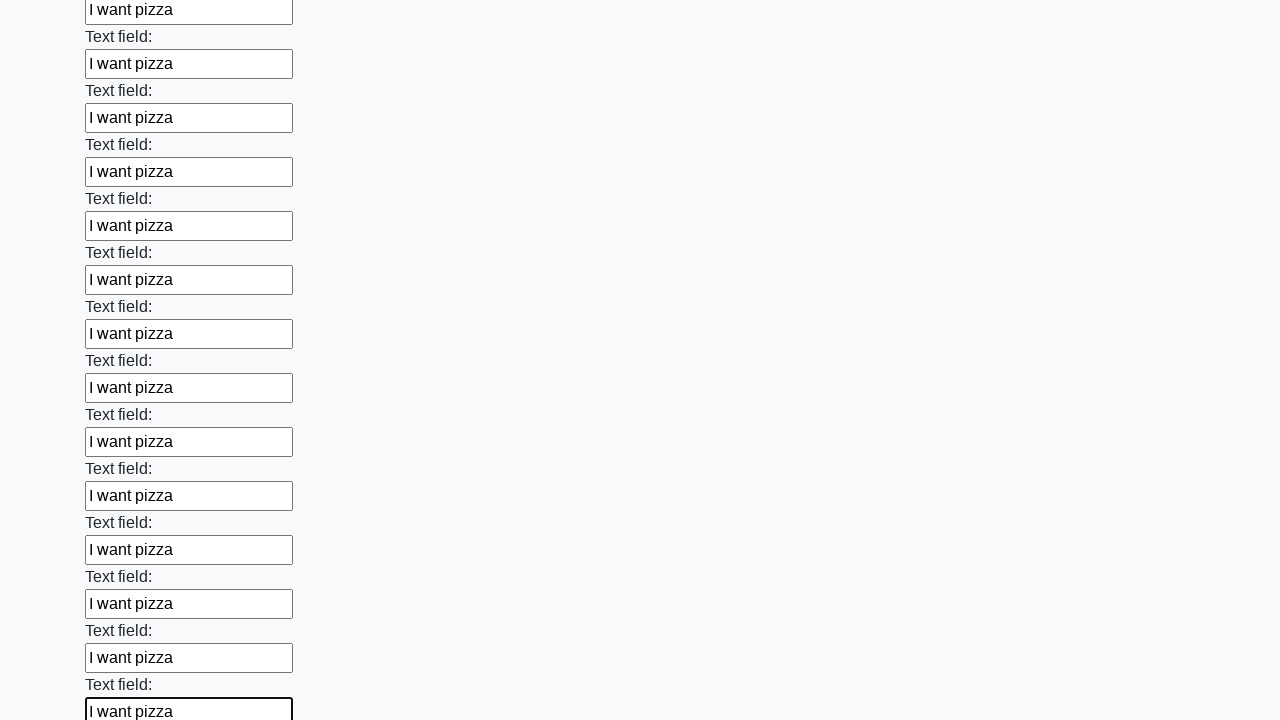

Filled input field with 'I want pizza' on input >> nth=51
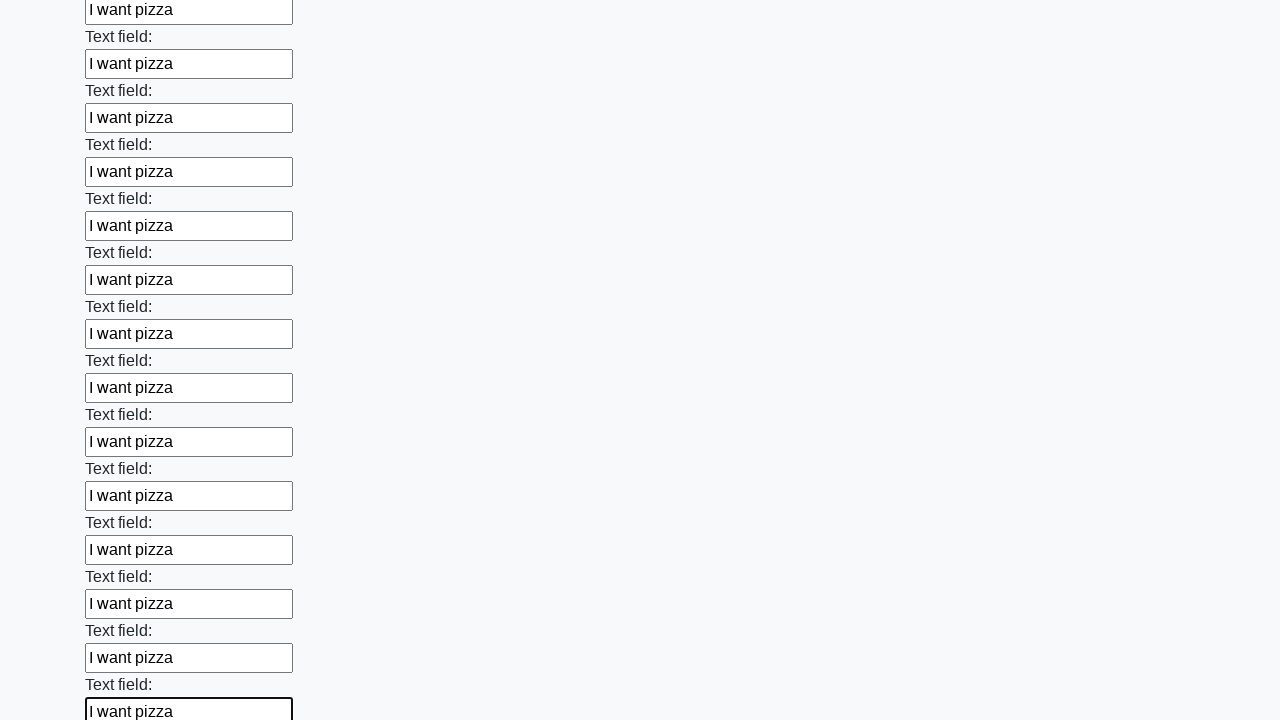

Filled input field with 'I want pizza' on input >> nth=52
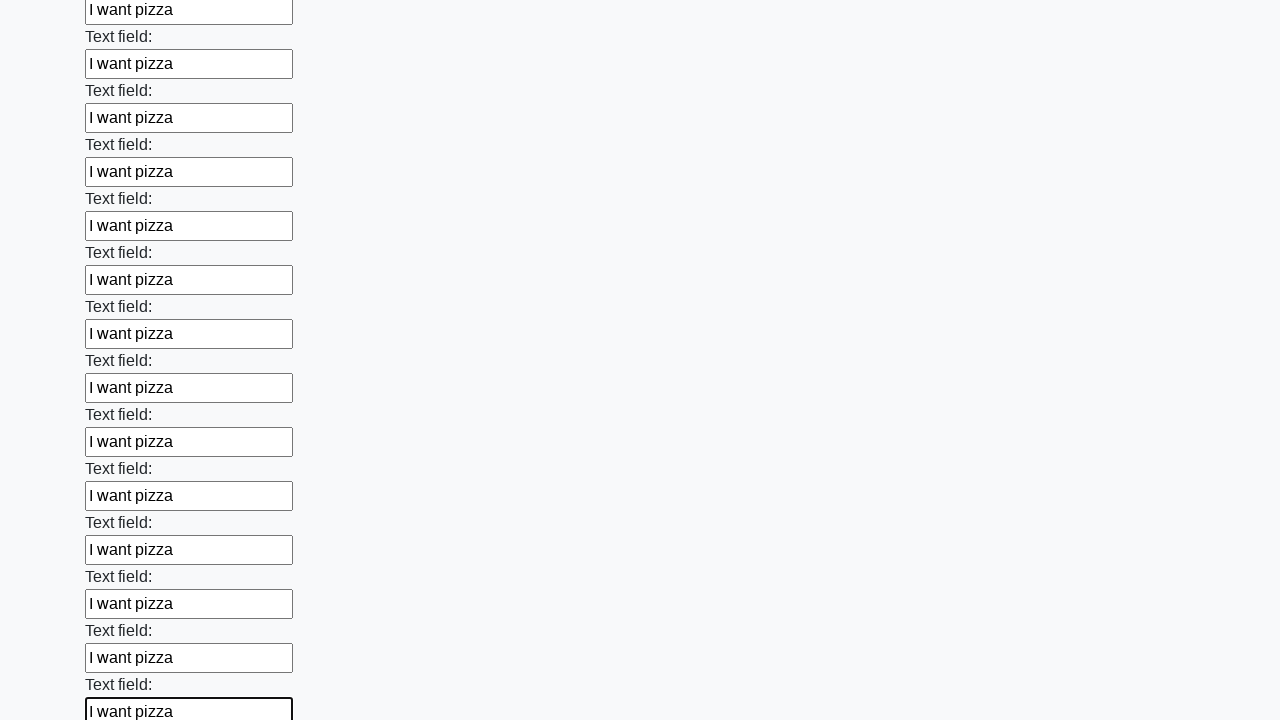

Filled input field with 'I want pizza' on input >> nth=53
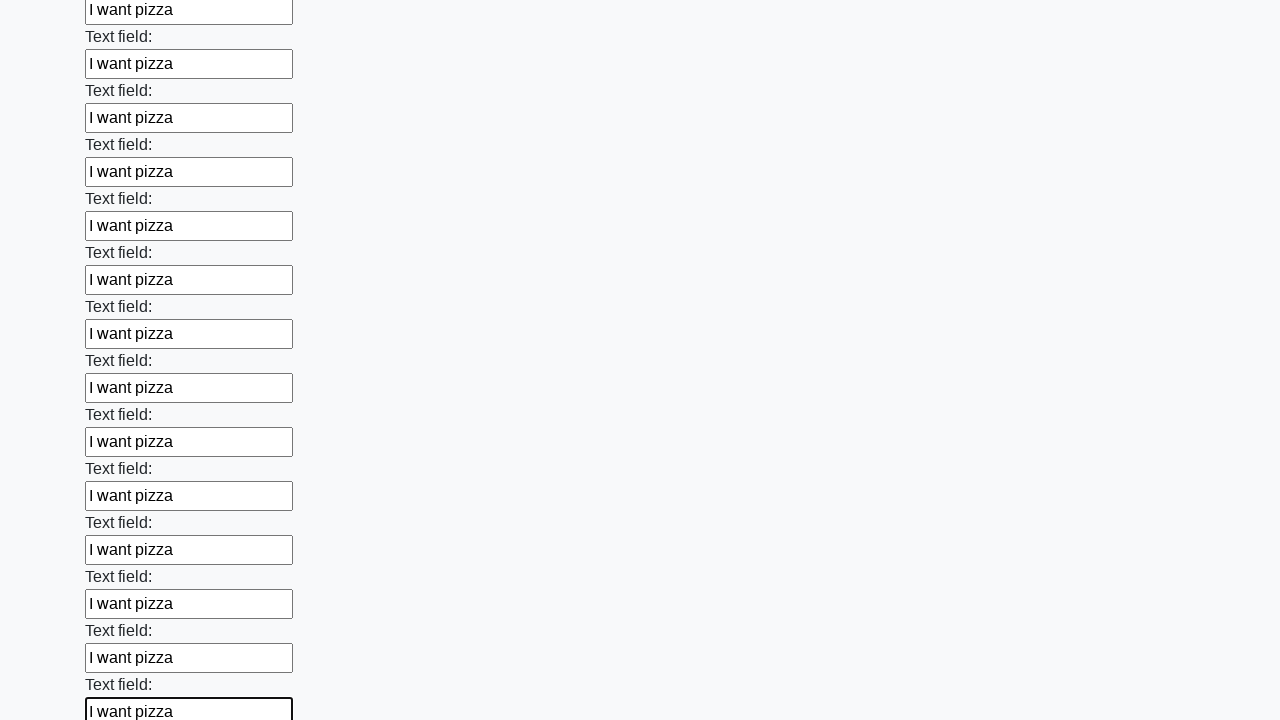

Filled input field with 'I want pizza' on input >> nth=54
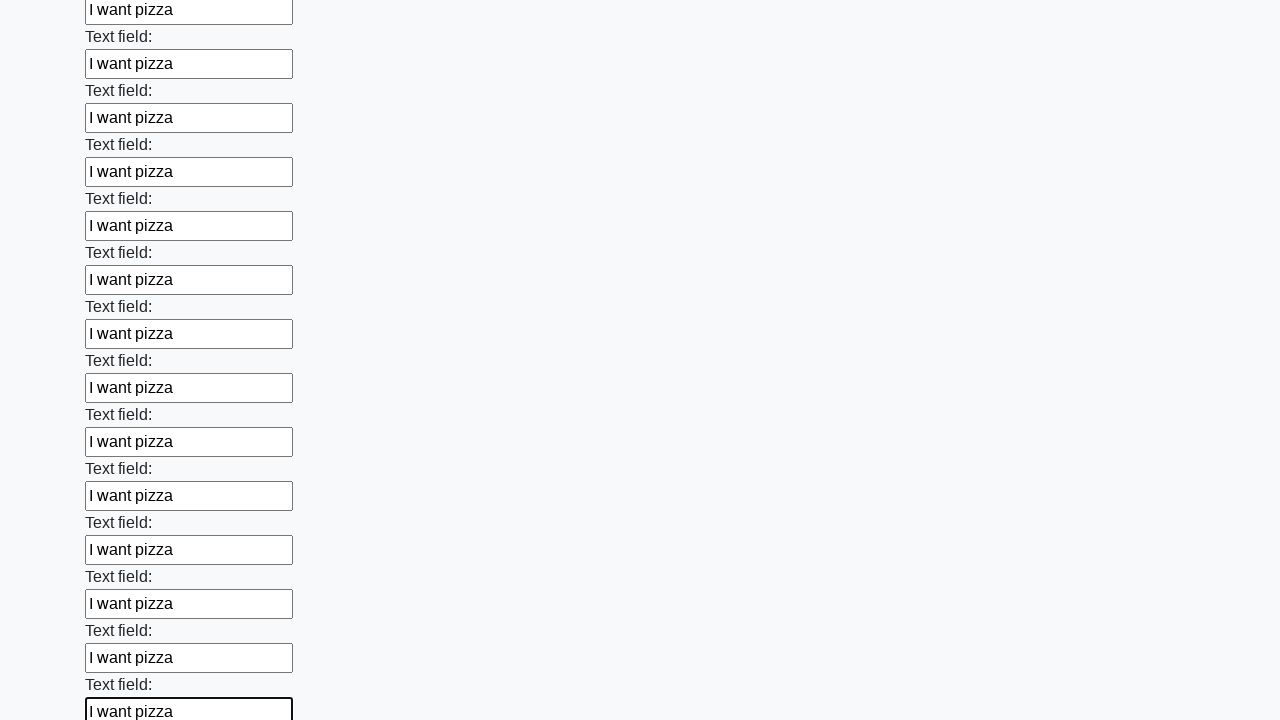

Filled input field with 'I want pizza' on input >> nth=55
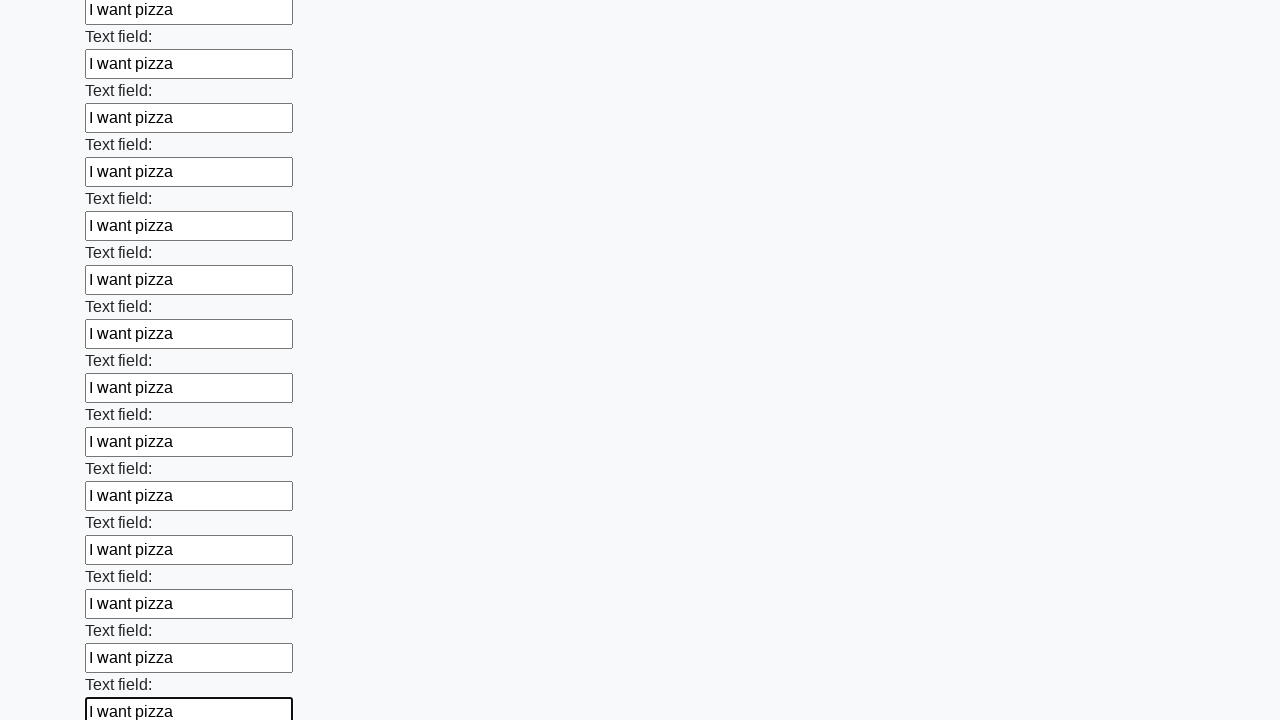

Filled input field with 'I want pizza' on input >> nth=56
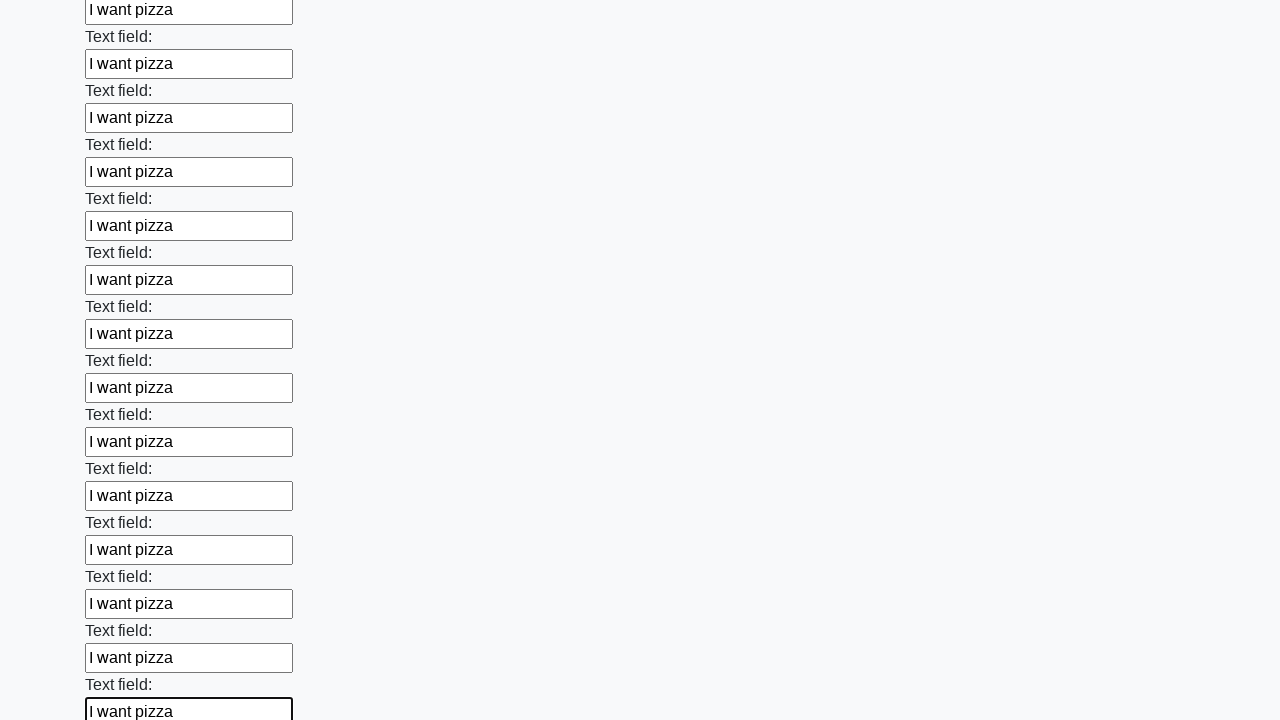

Filled input field with 'I want pizza' on input >> nth=57
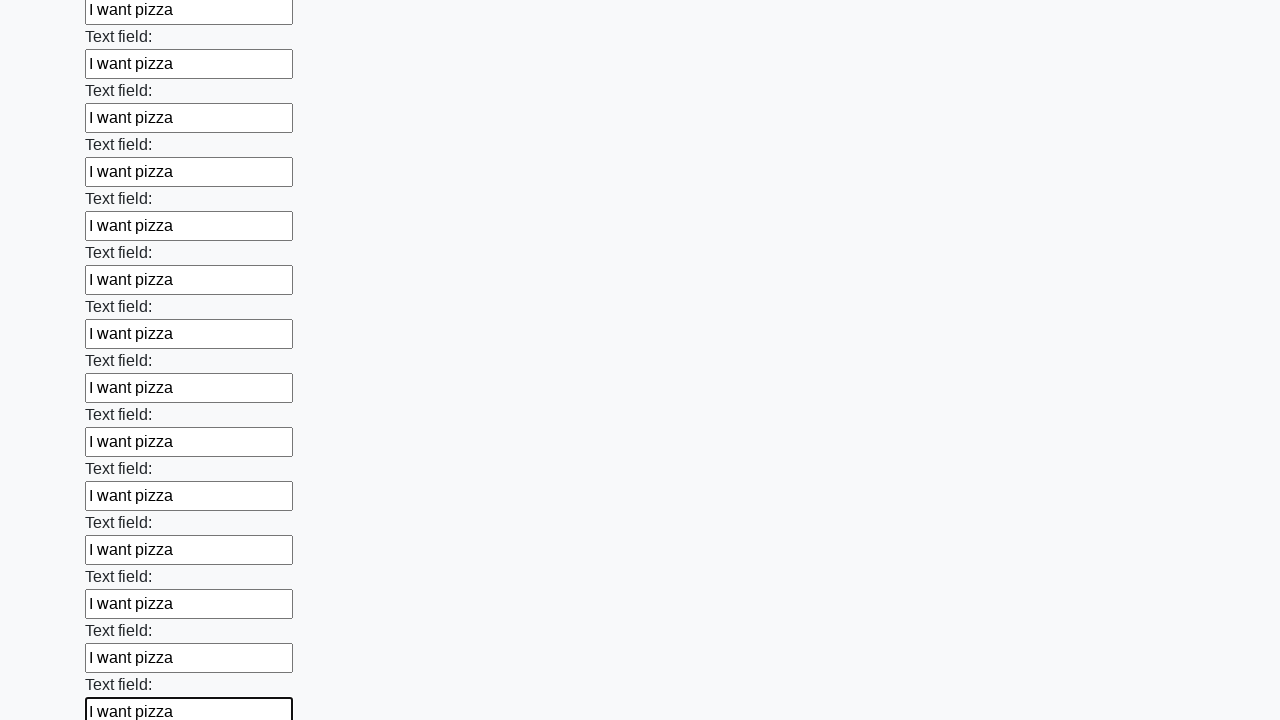

Filled input field with 'I want pizza' on input >> nth=58
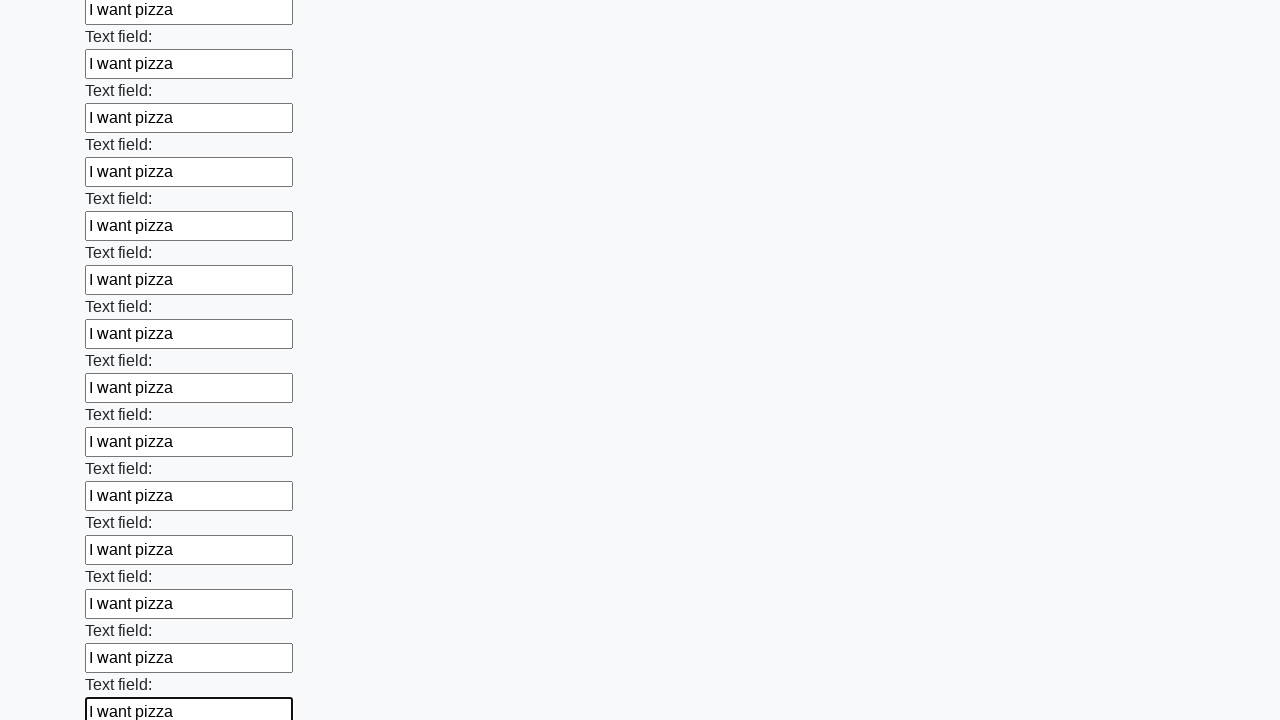

Filled input field with 'I want pizza' on input >> nth=59
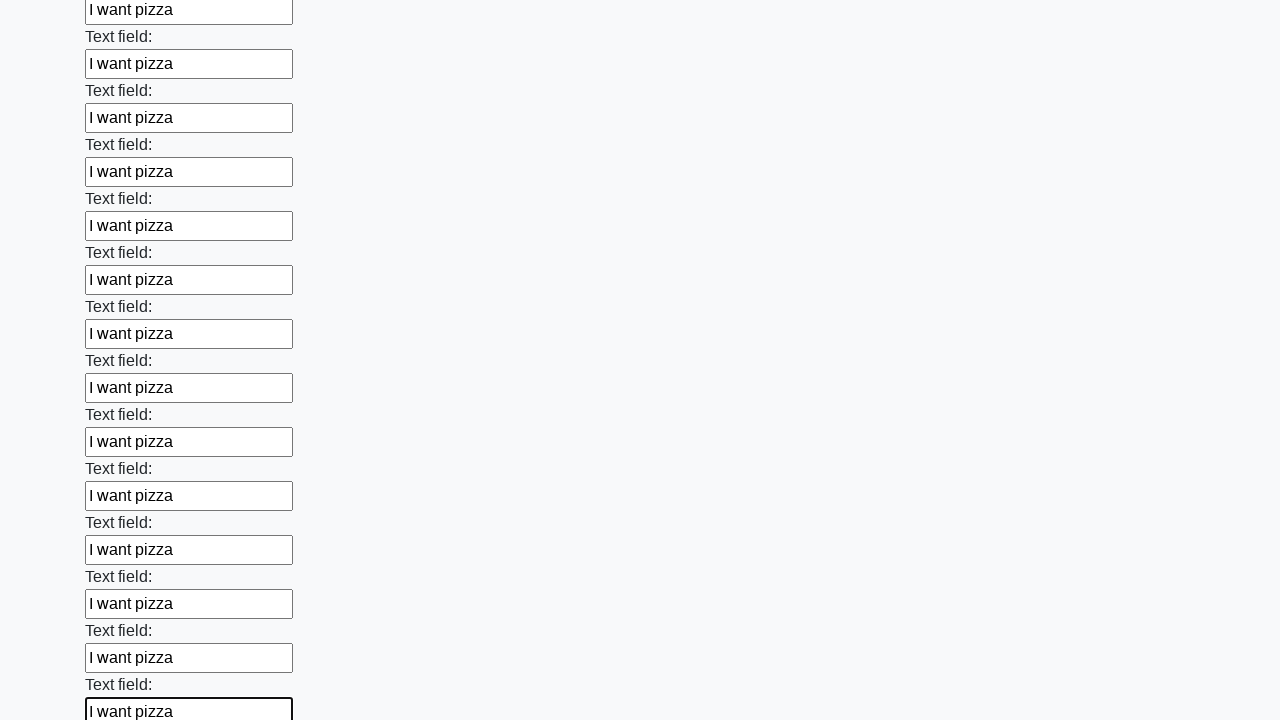

Filled input field with 'I want pizza' on input >> nth=60
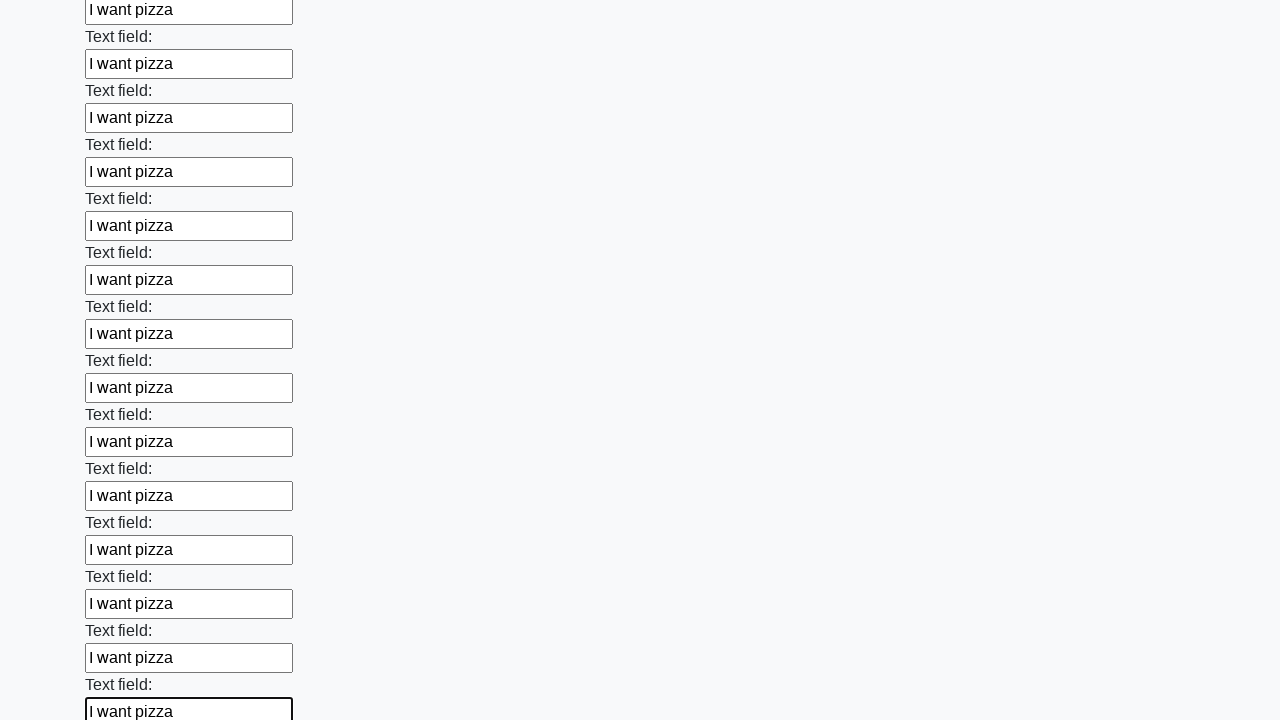

Filled input field with 'I want pizza' on input >> nth=61
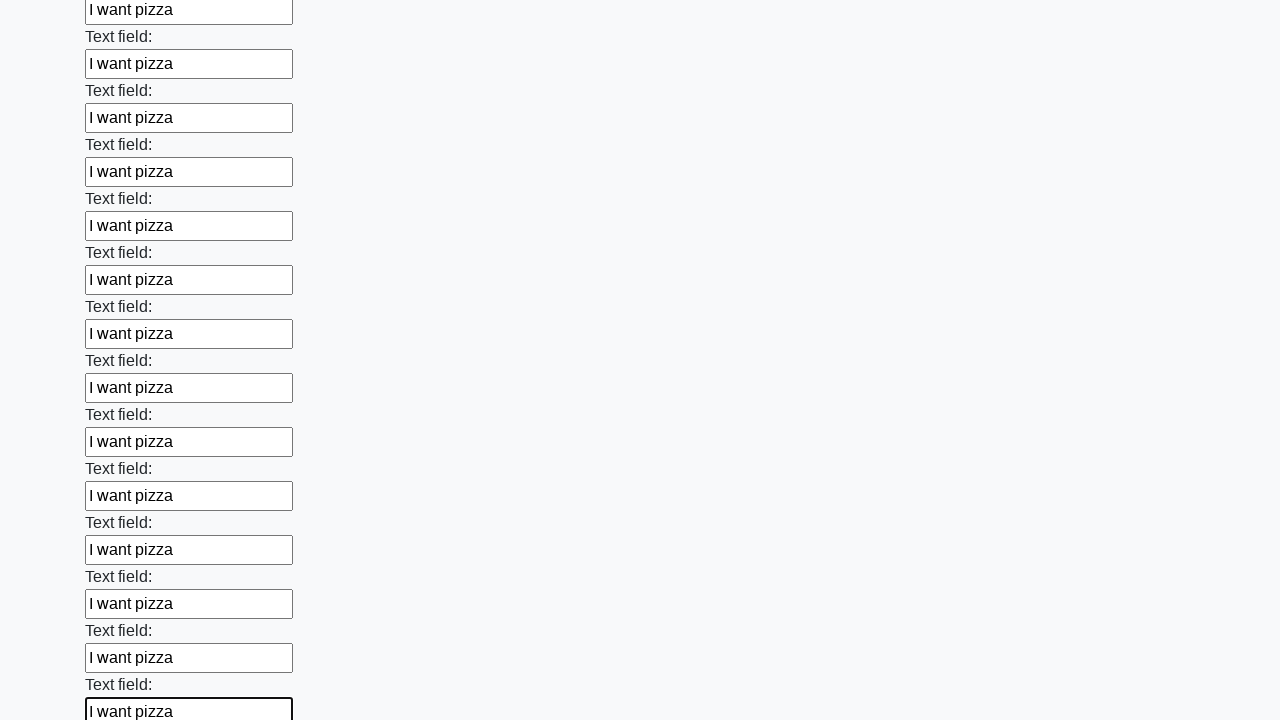

Filled input field with 'I want pizza' on input >> nth=62
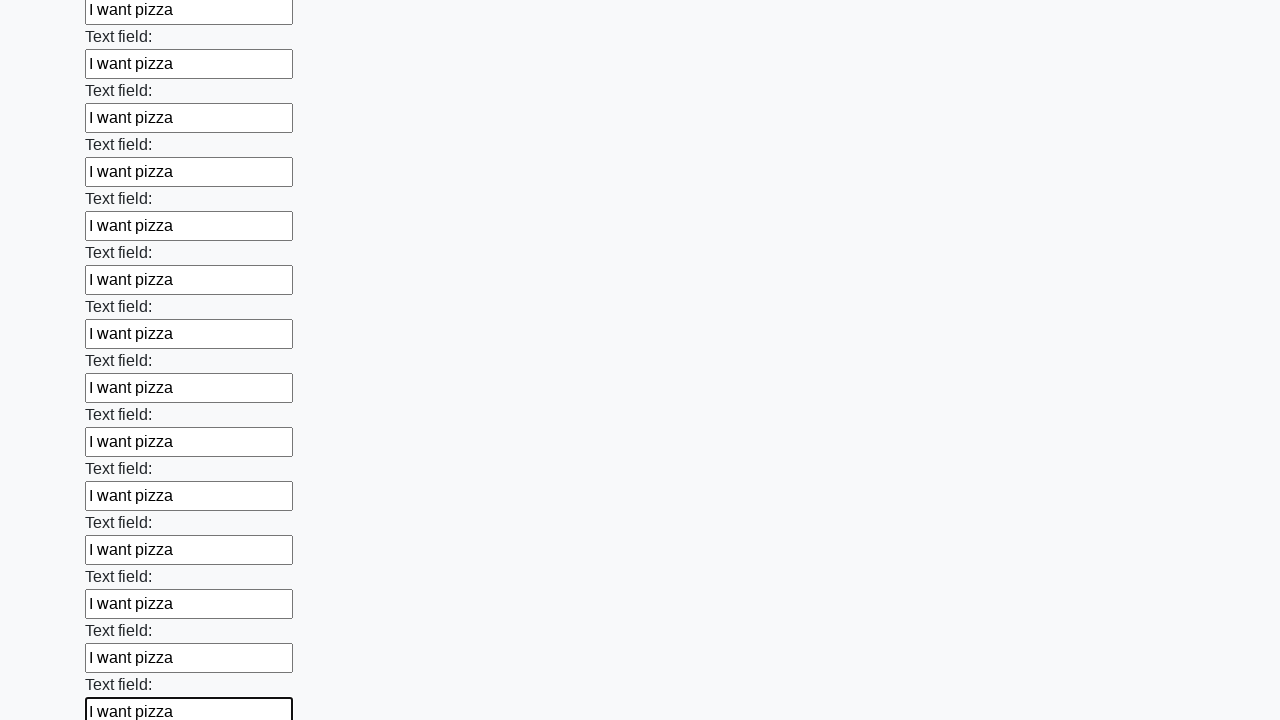

Filled input field with 'I want pizza' on input >> nth=63
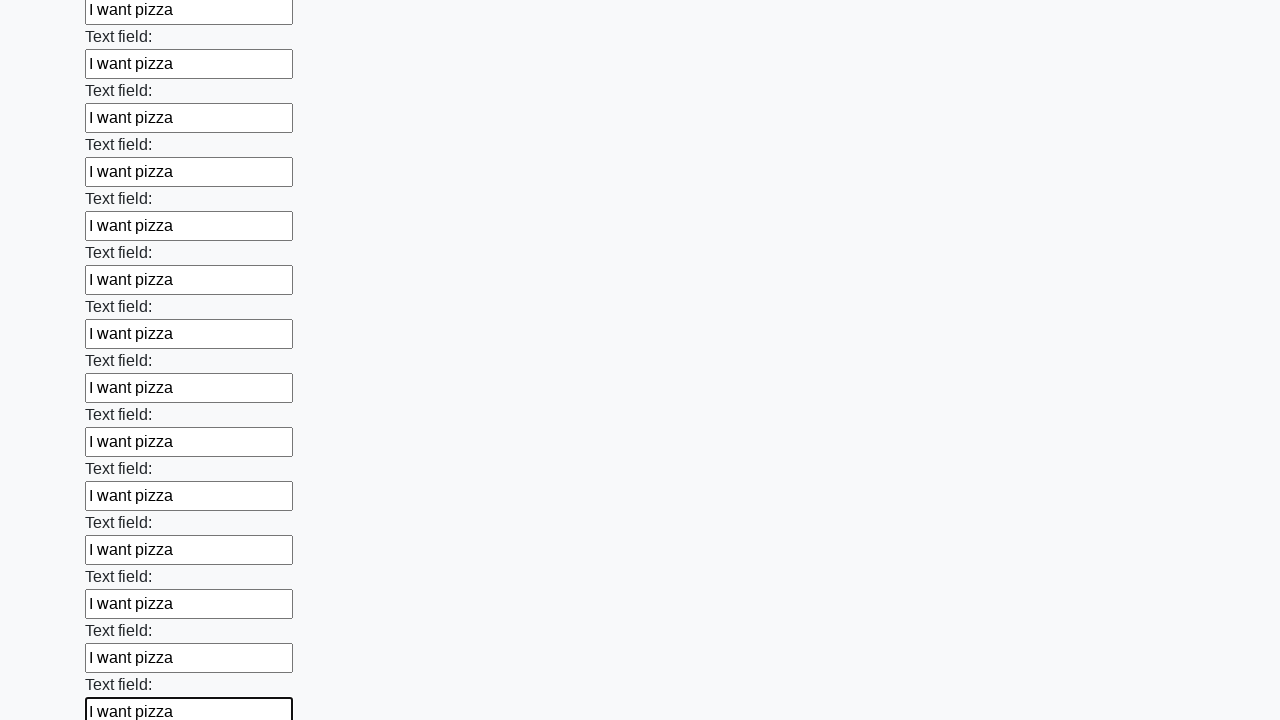

Filled input field with 'I want pizza' on input >> nth=64
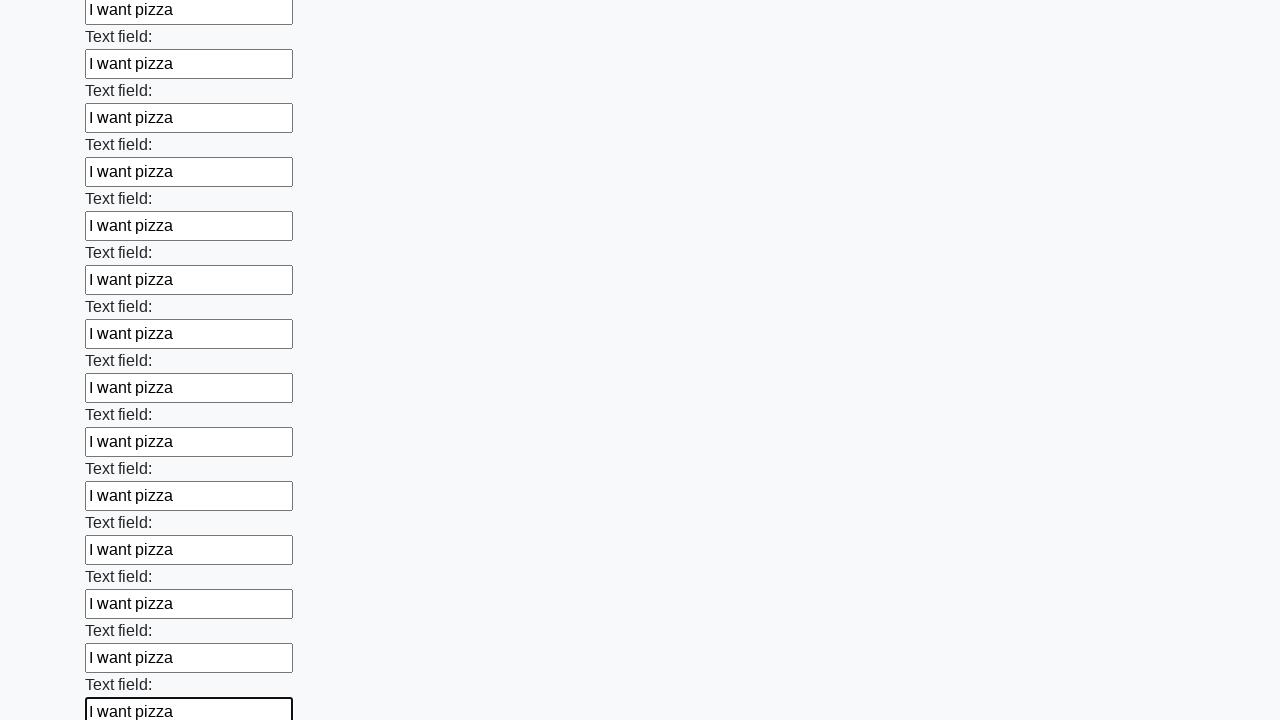

Filled input field with 'I want pizza' on input >> nth=65
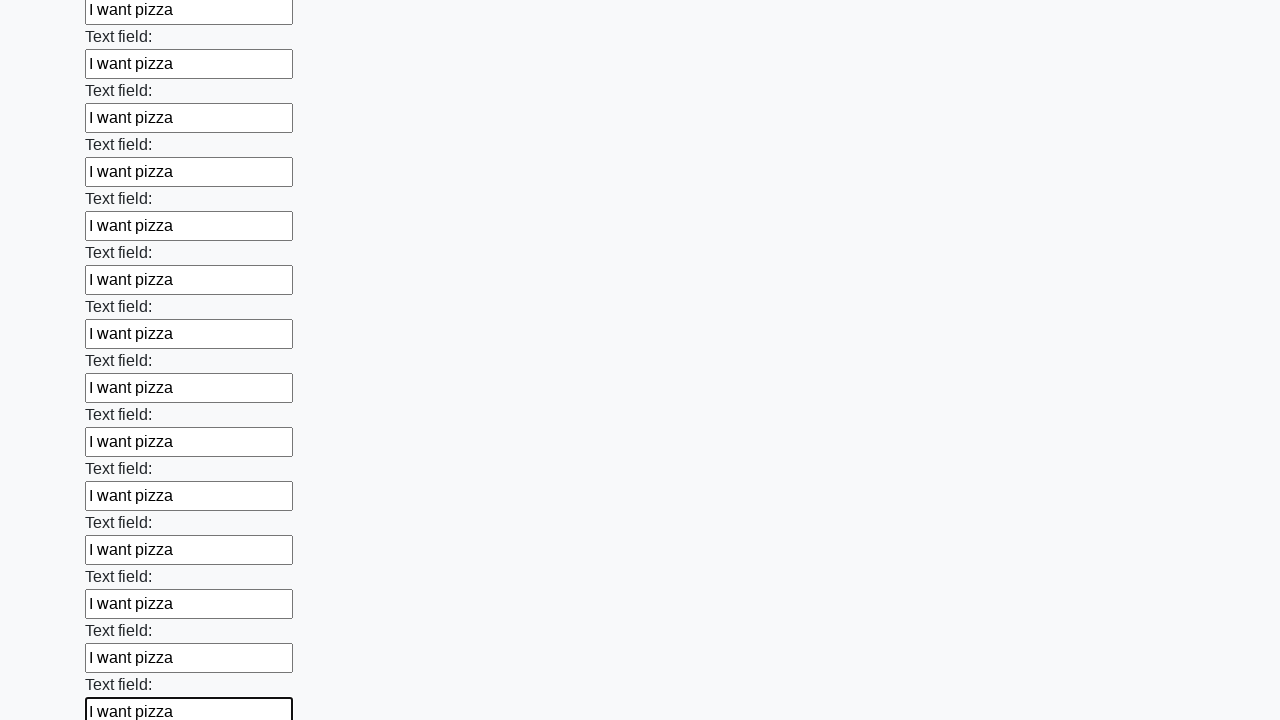

Filled input field with 'I want pizza' on input >> nth=66
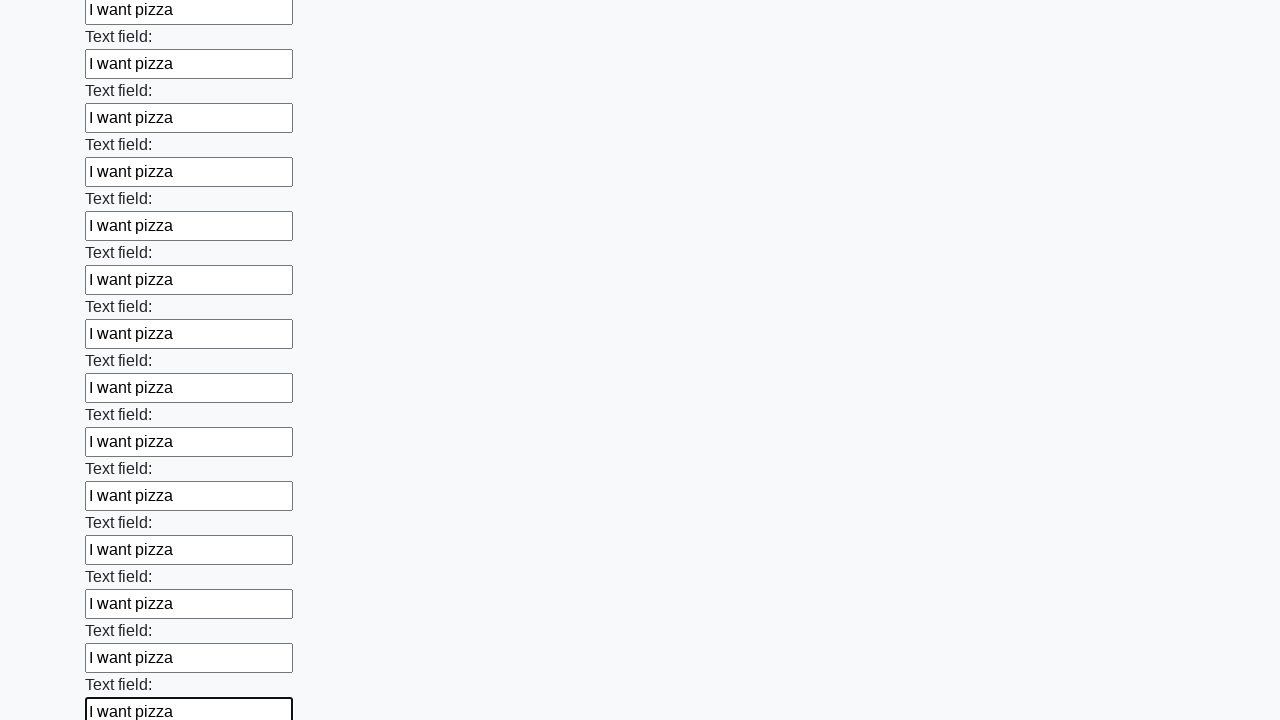

Filled input field with 'I want pizza' on input >> nth=67
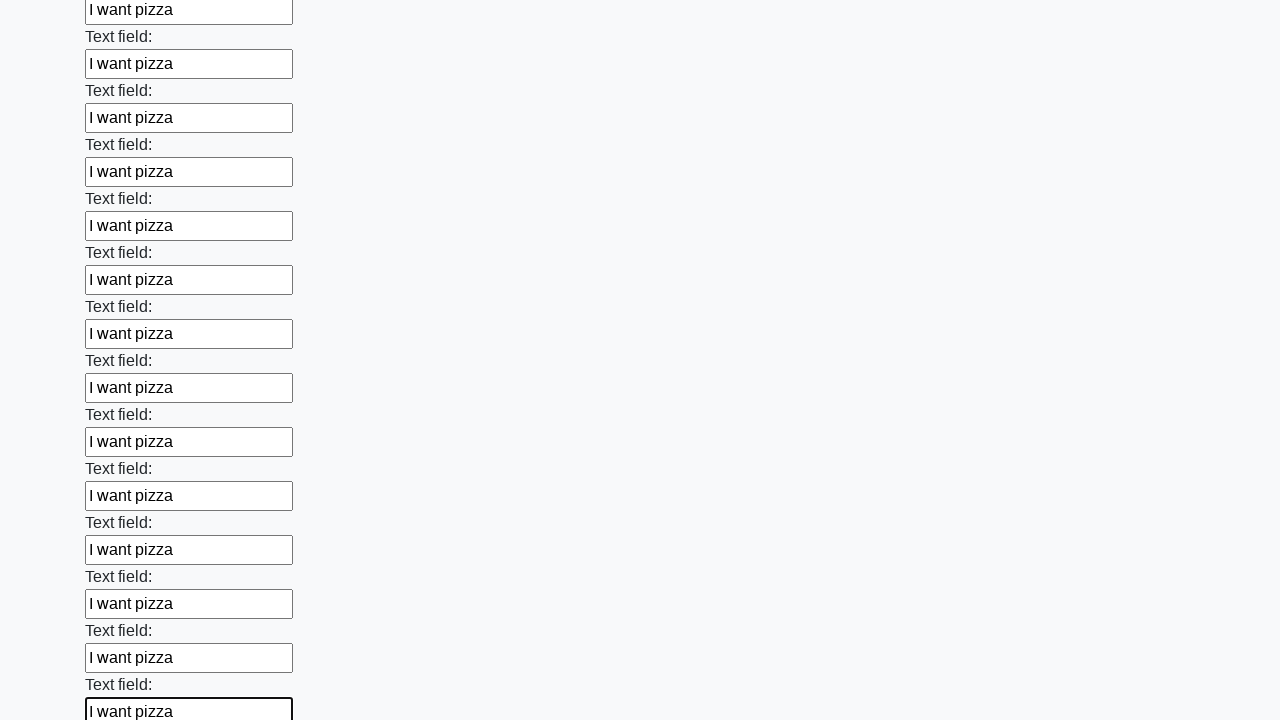

Filled input field with 'I want pizza' on input >> nth=68
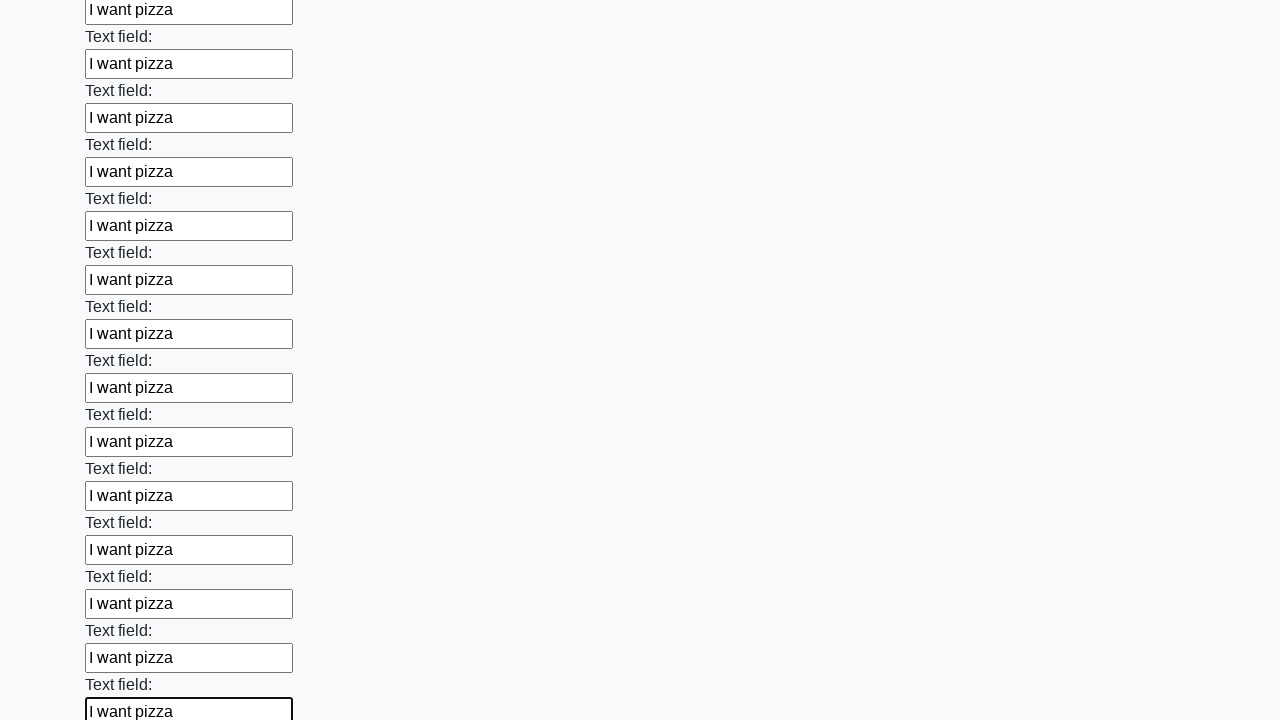

Filled input field with 'I want pizza' on input >> nth=69
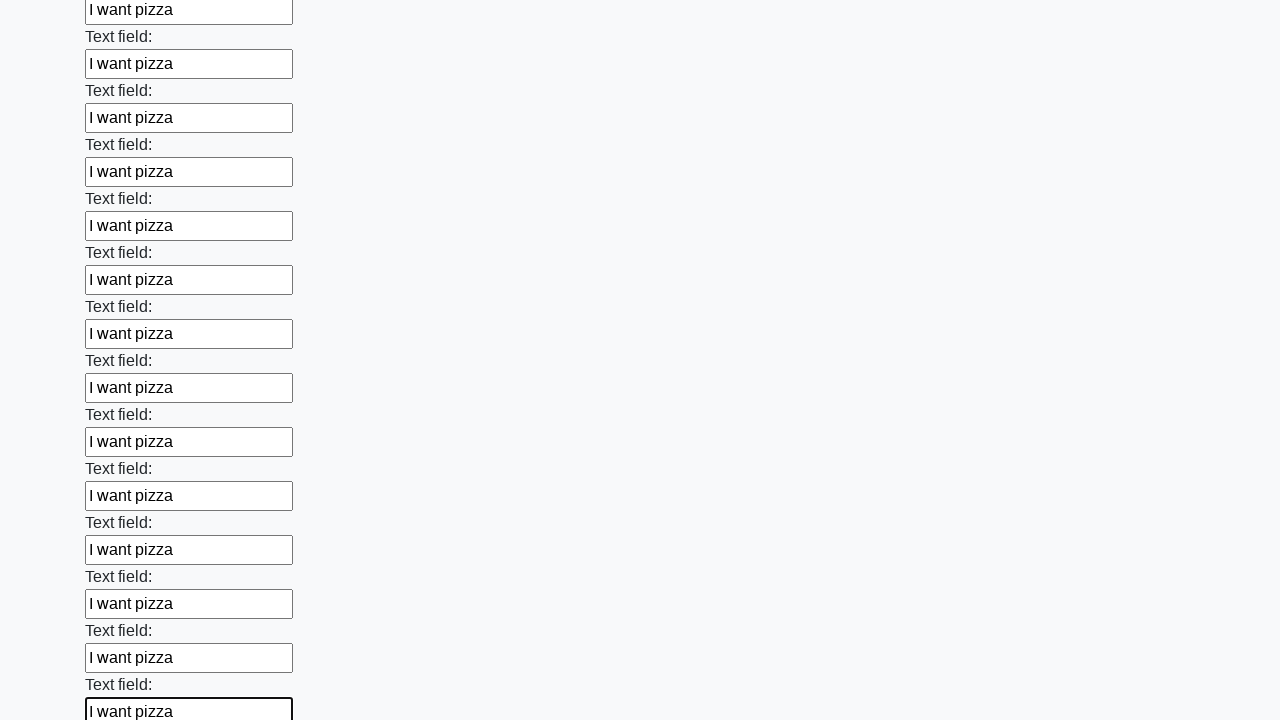

Filled input field with 'I want pizza' on input >> nth=70
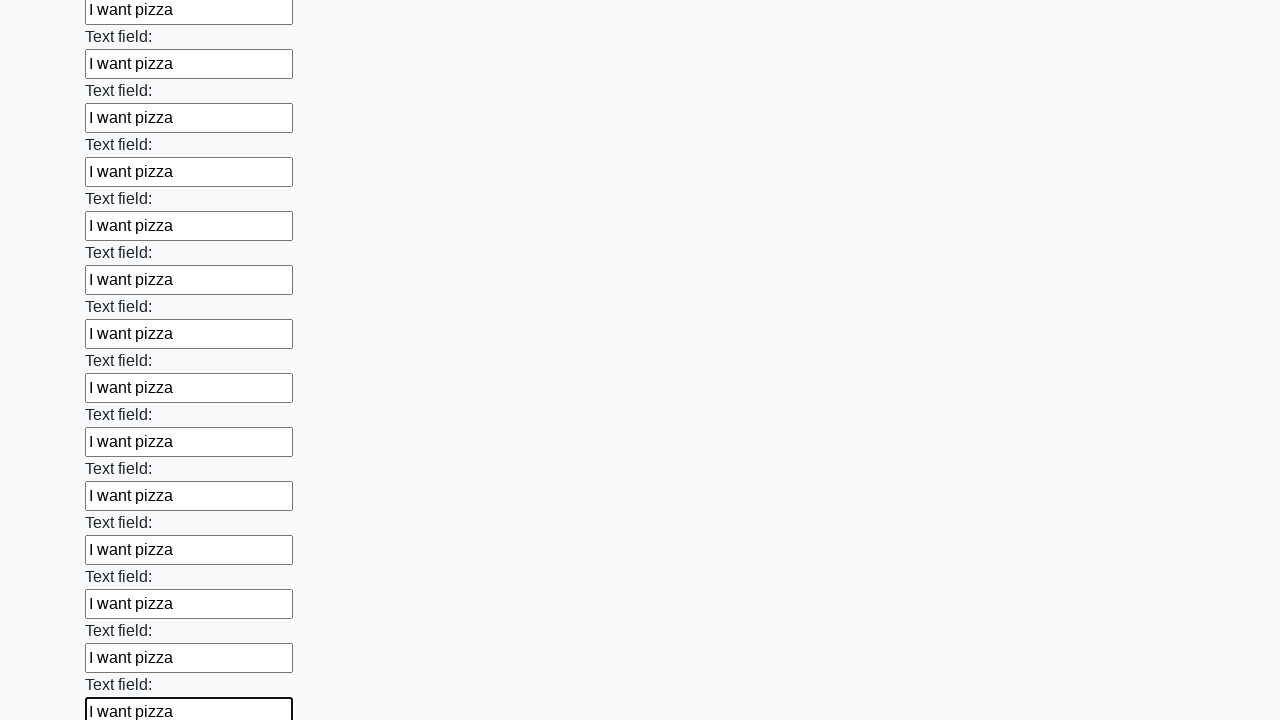

Filled input field with 'I want pizza' on input >> nth=71
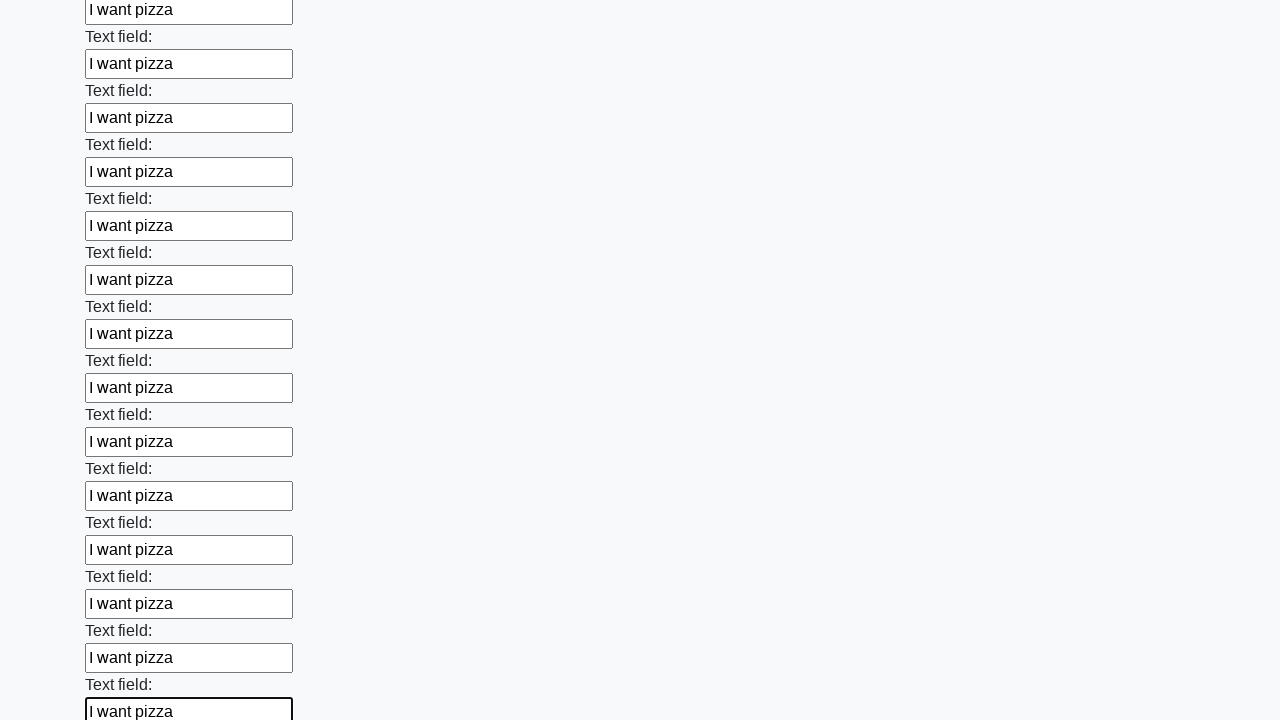

Filled input field with 'I want pizza' on input >> nth=72
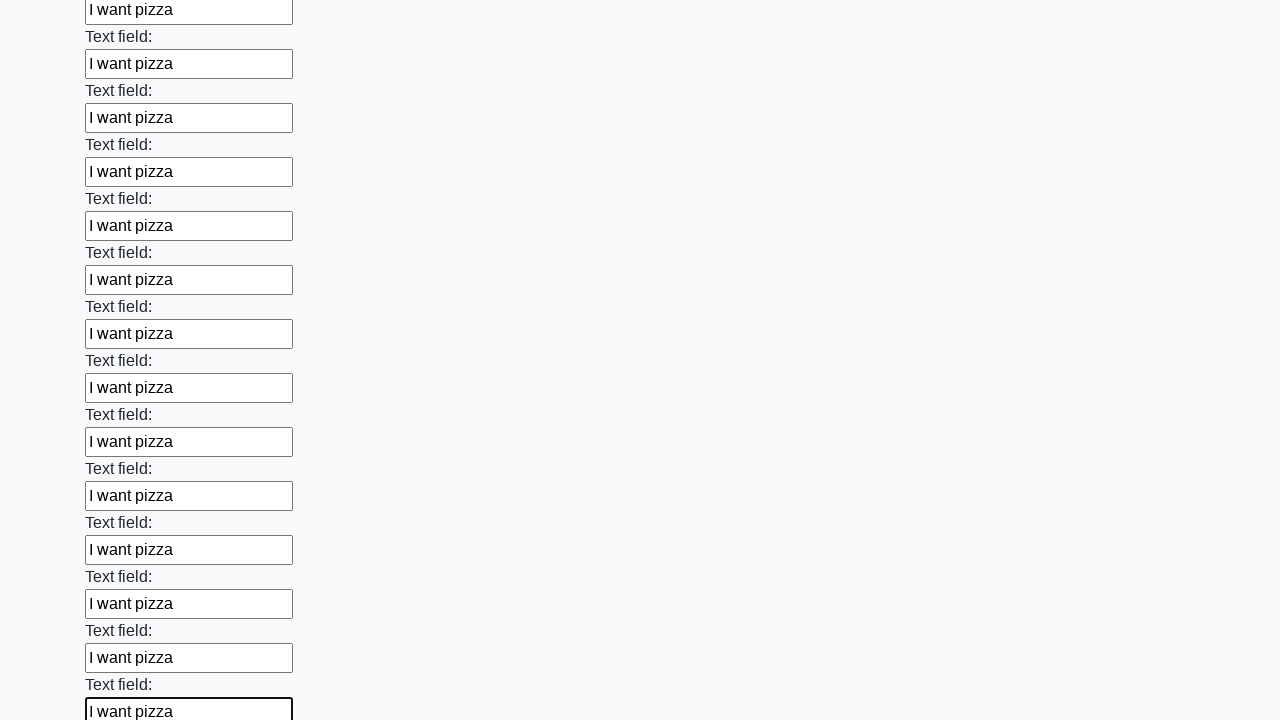

Filled input field with 'I want pizza' on input >> nth=73
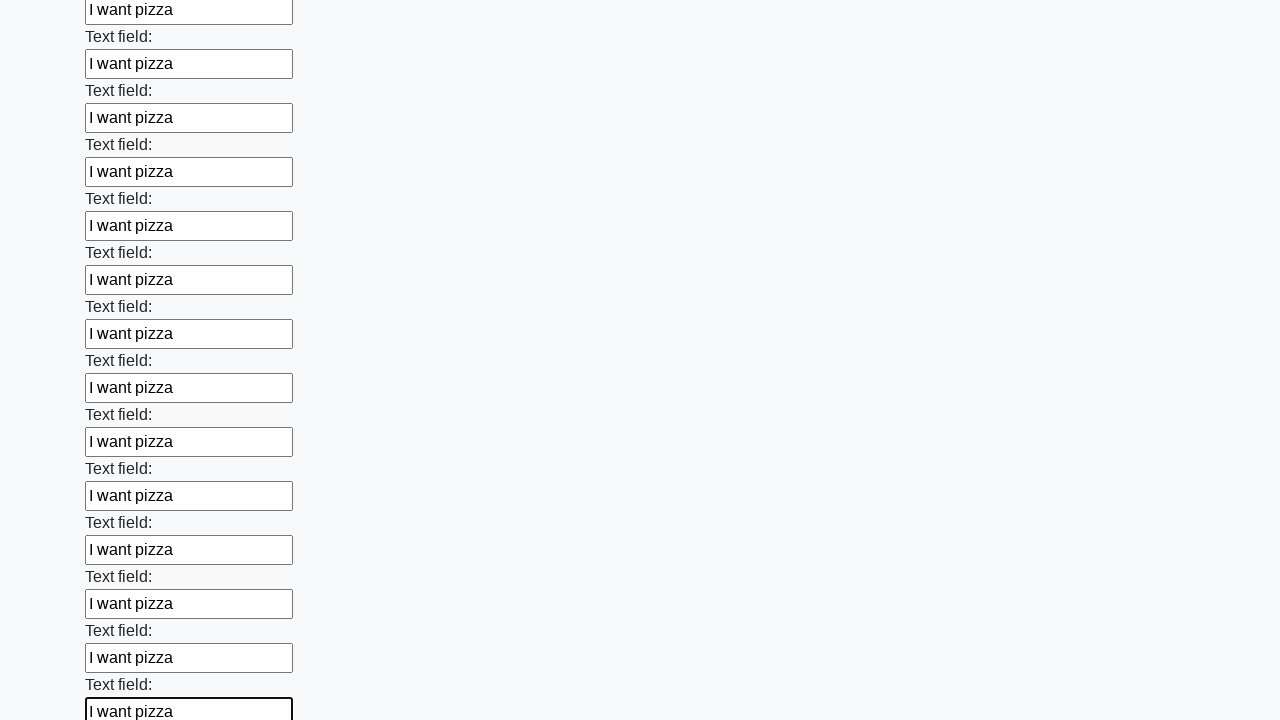

Filled input field with 'I want pizza' on input >> nth=74
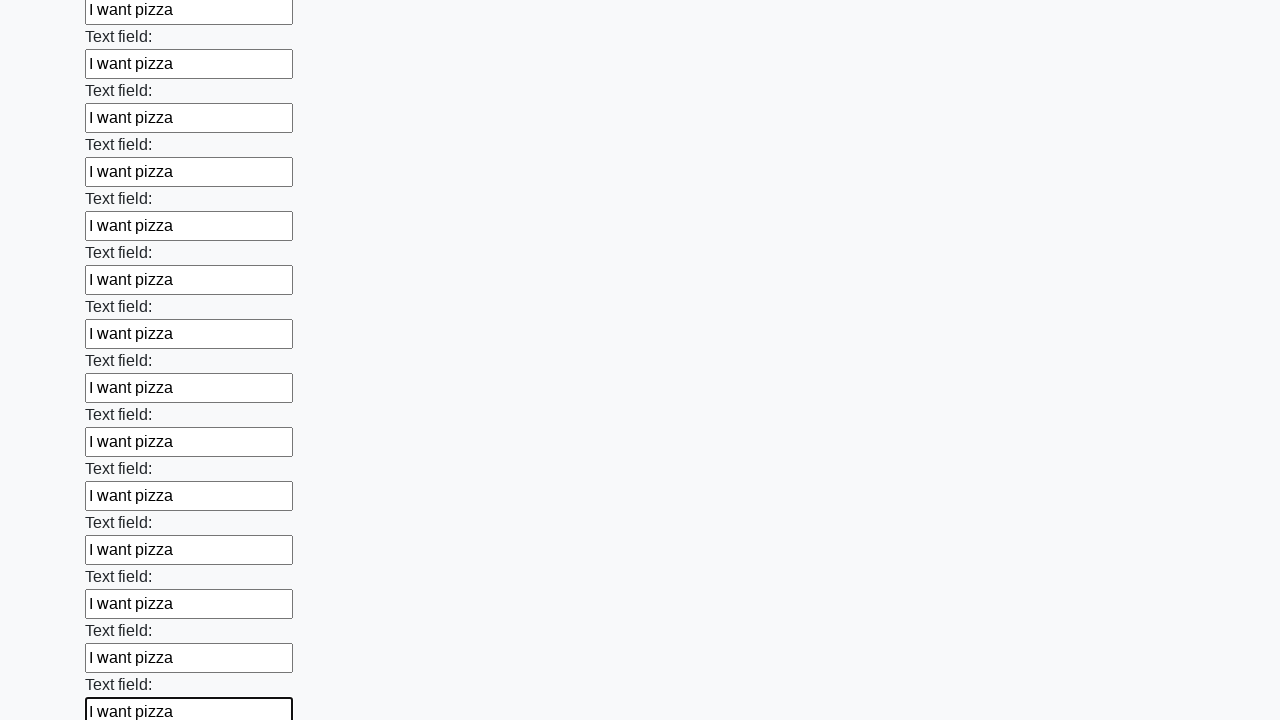

Filled input field with 'I want pizza' on input >> nth=75
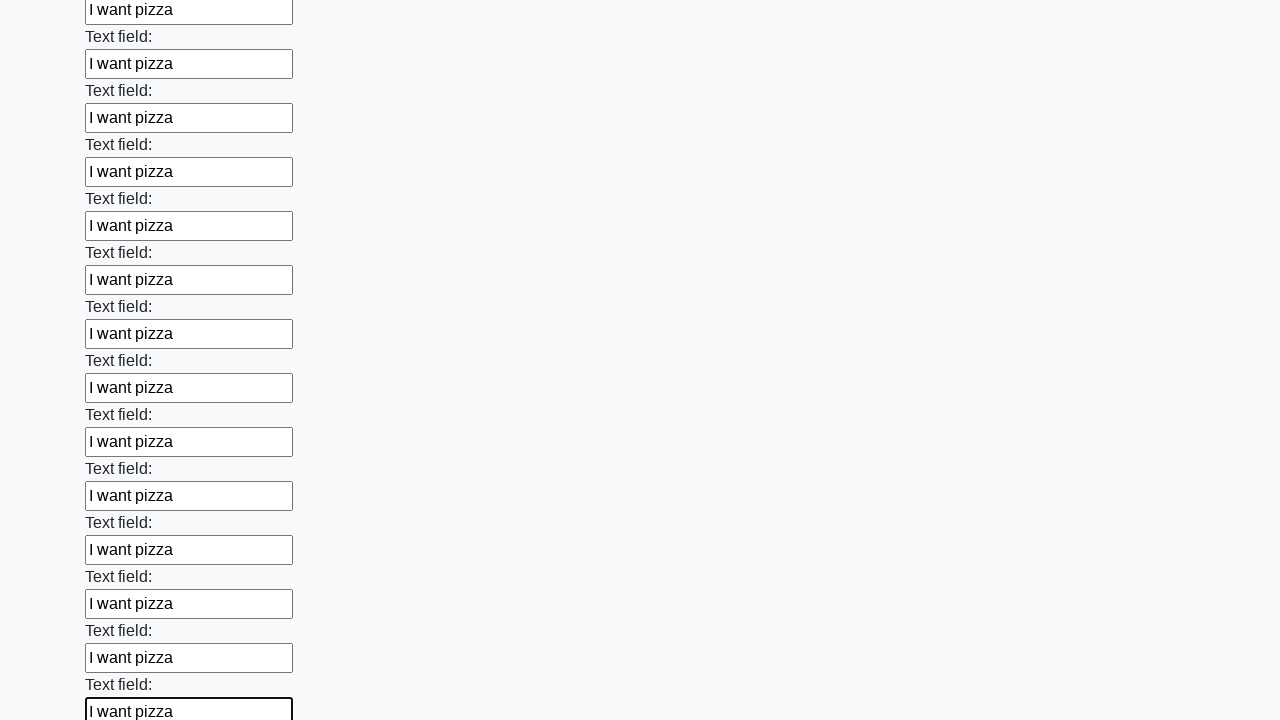

Filled input field with 'I want pizza' on input >> nth=76
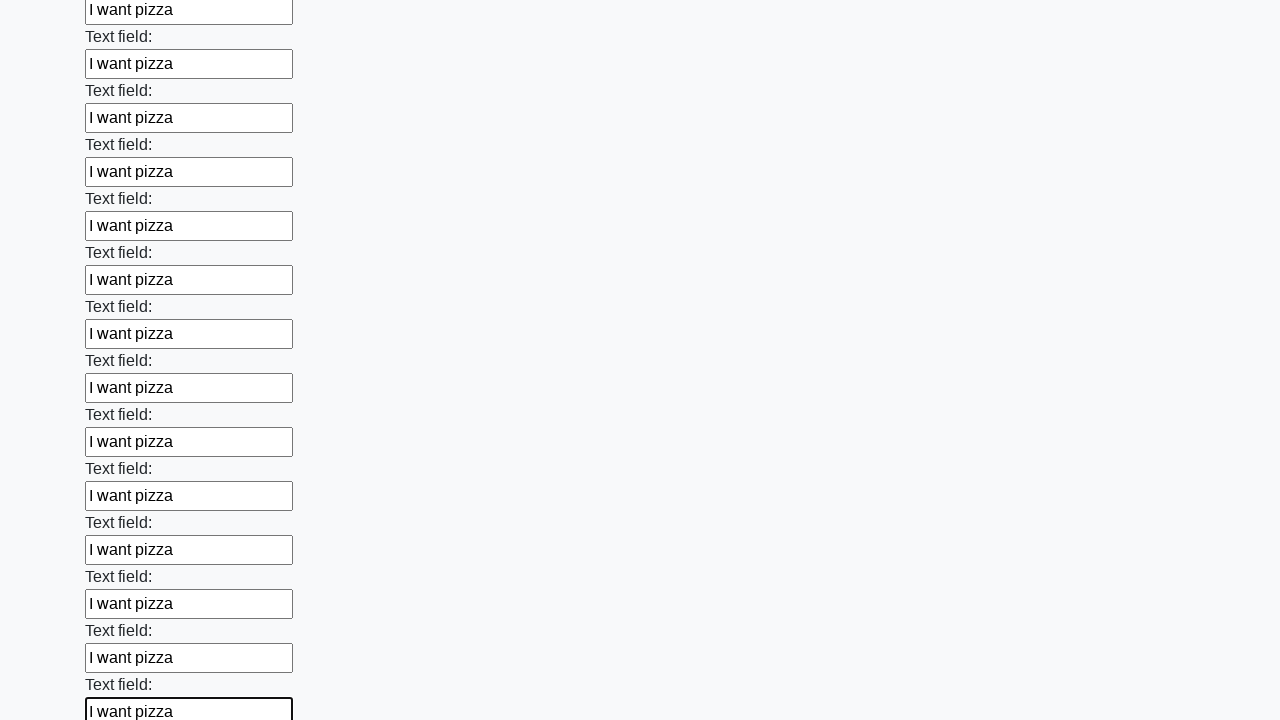

Filled input field with 'I want pizza' on input >> nth=77
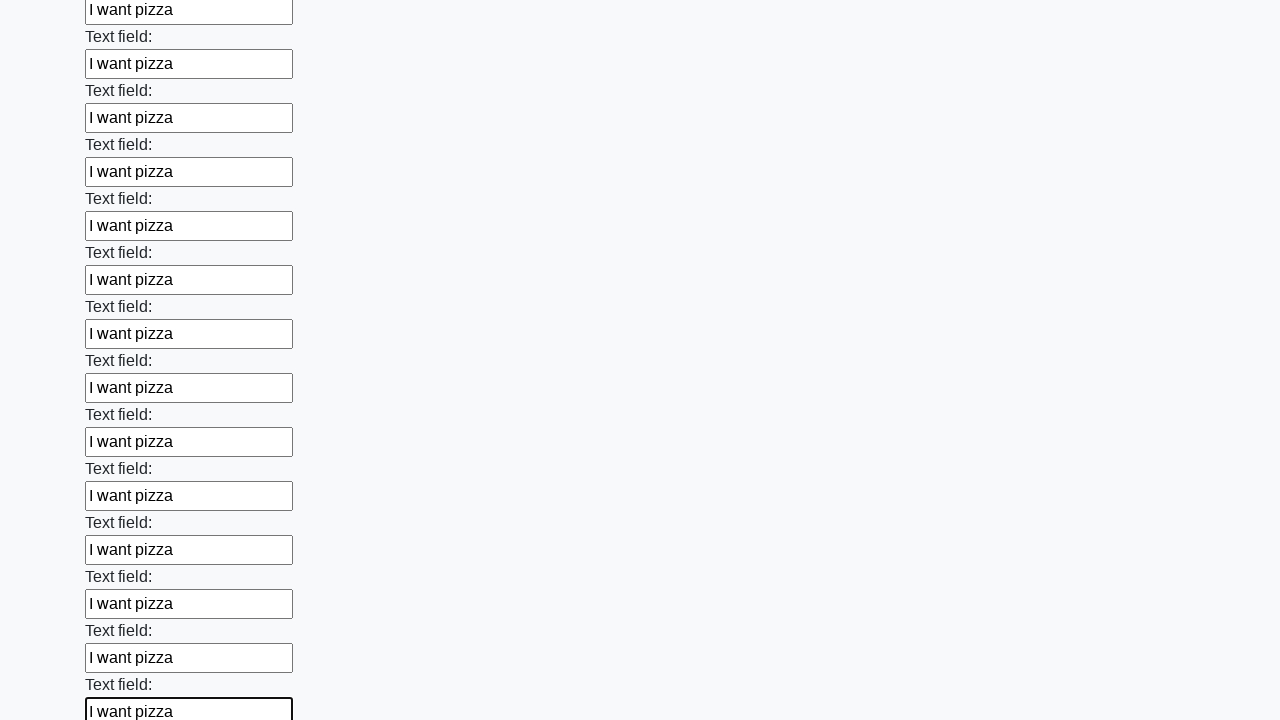

Filled input field with 'I want pizza' on input >> nth=78
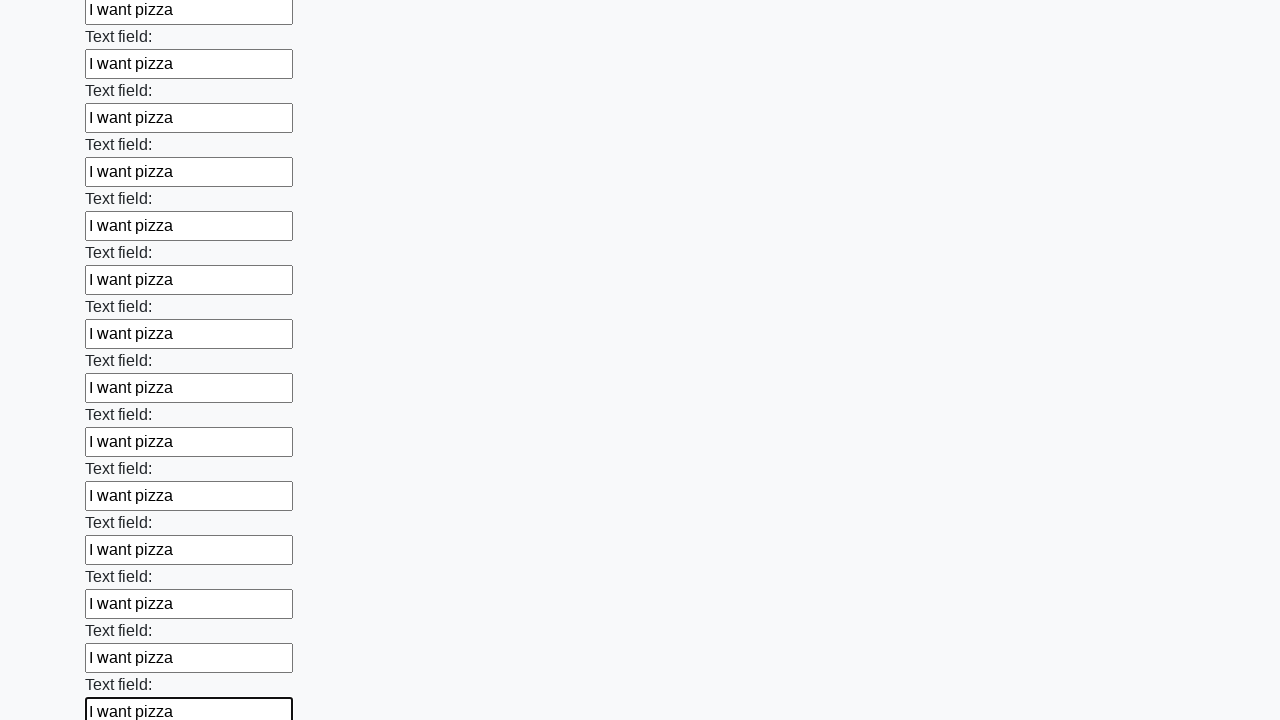

Filled input field with 'I want pizza' on input >> nth=79
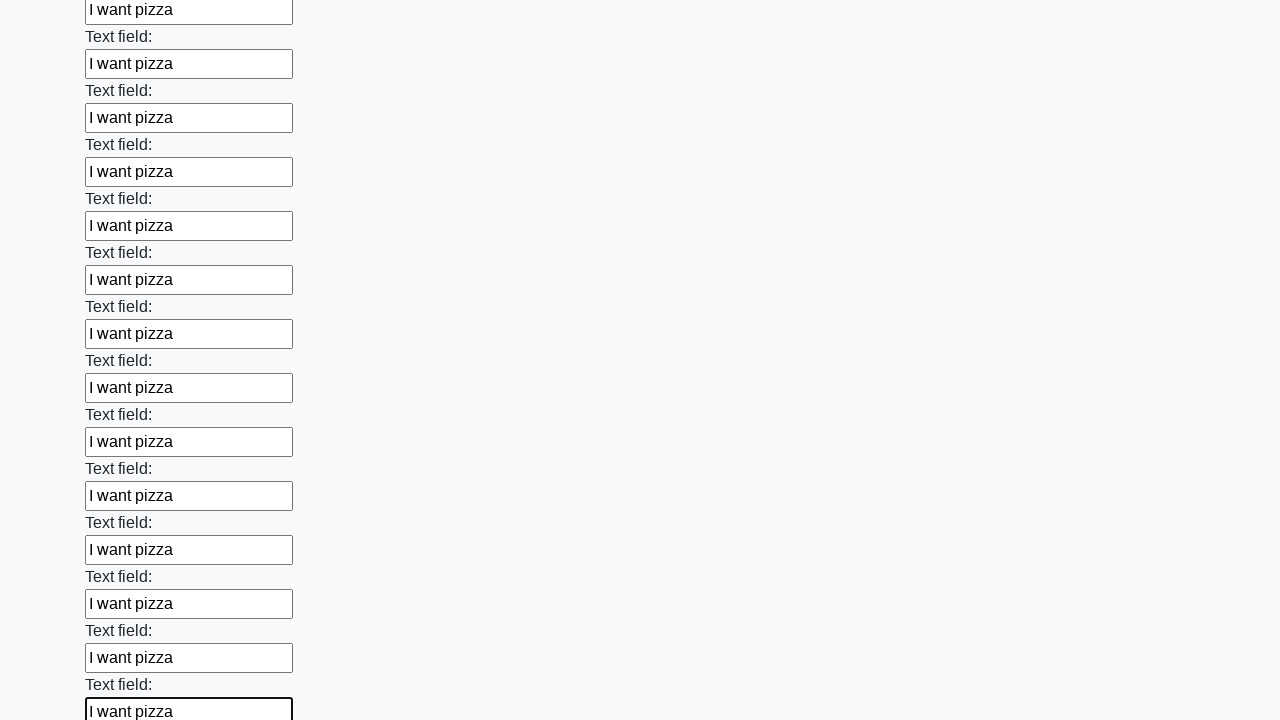

Filled input field with 'I want pizza' on input >> nth=80
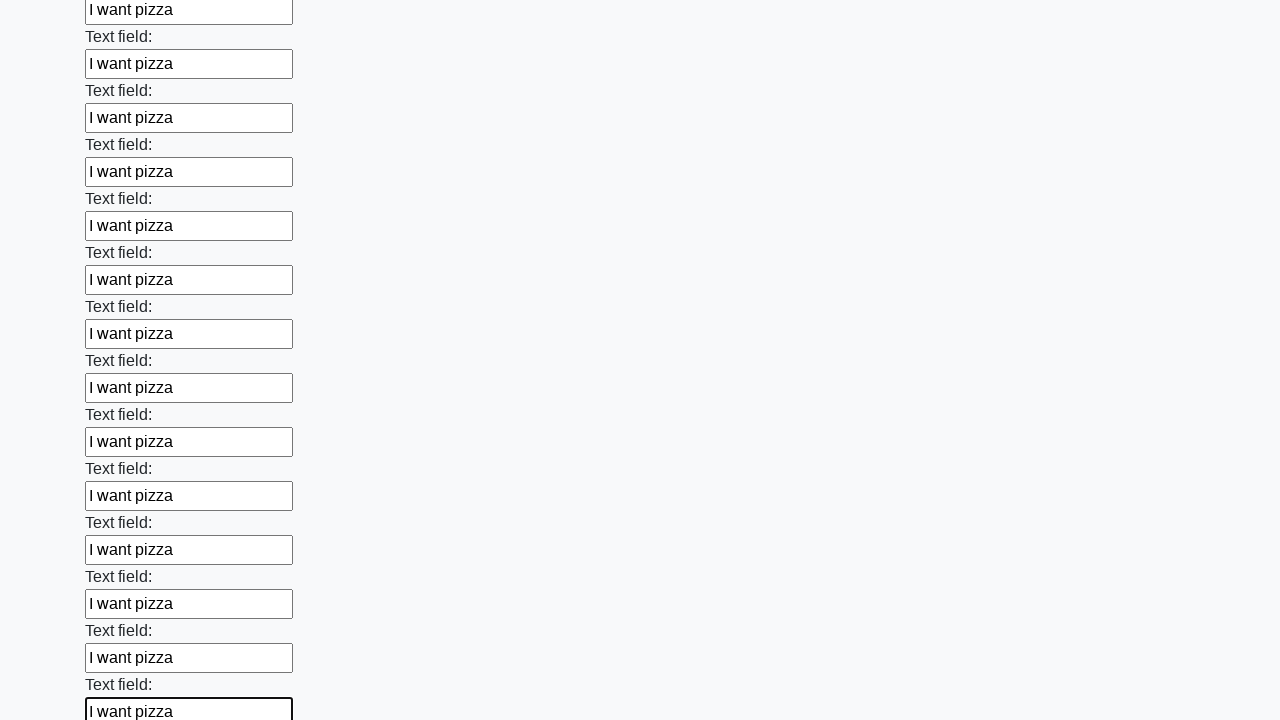

Filled input field with 'I want pizza' on input >> nth=81
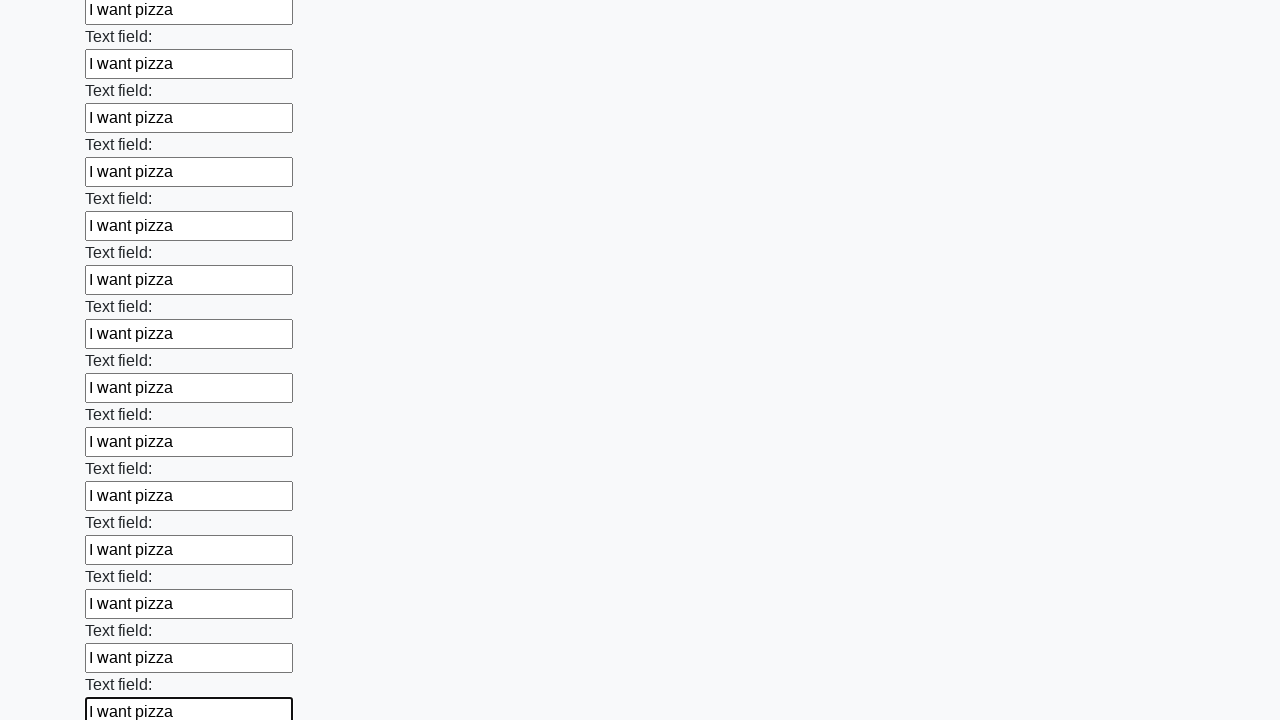

Filled input field with 'I want pizza' on input >> nth=82
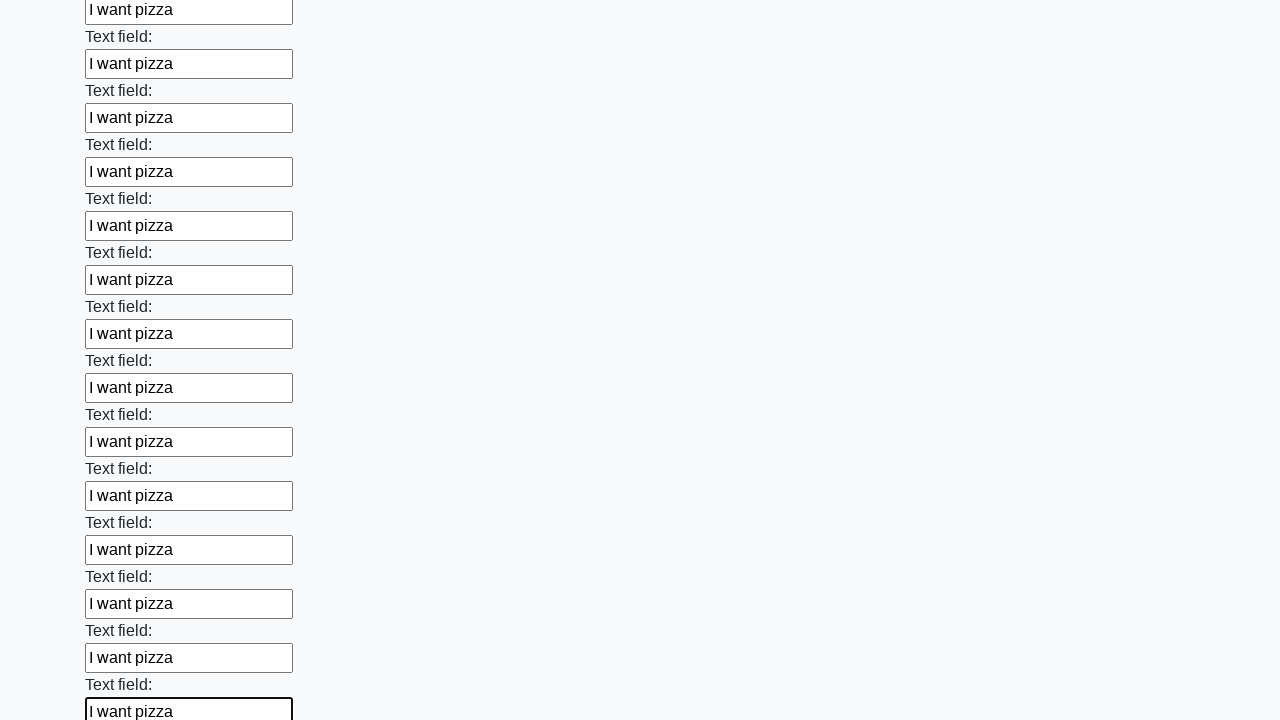

Filled input field with 'I want pizza' on input >> nth=83
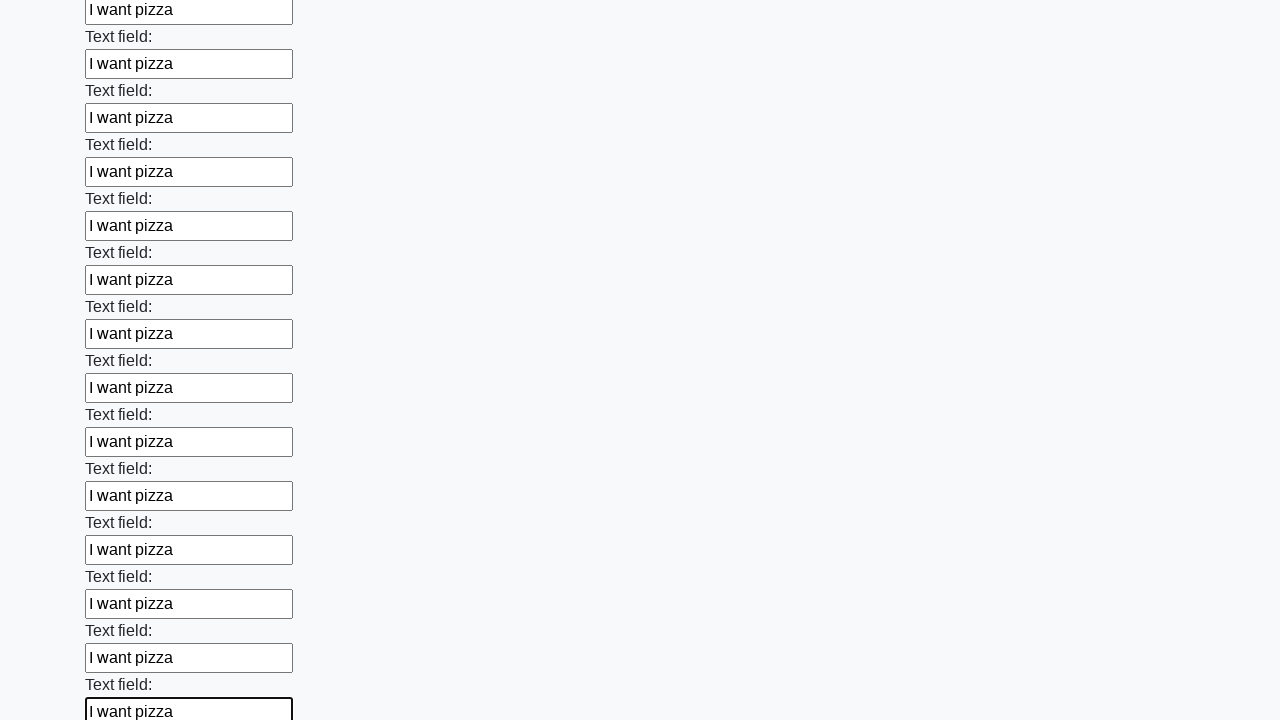

Filled input field with 'I want pizza' on input >> nth=84
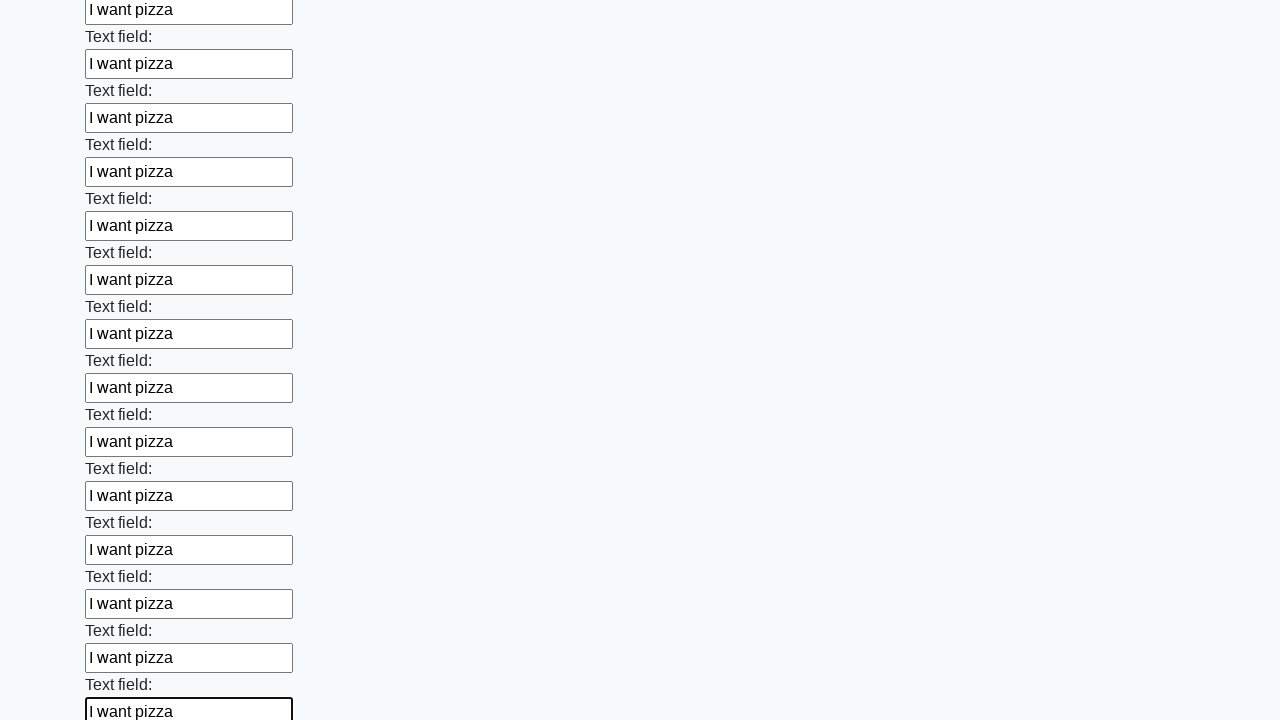

Filled input field with 'I want pizza' on input >> nth=85
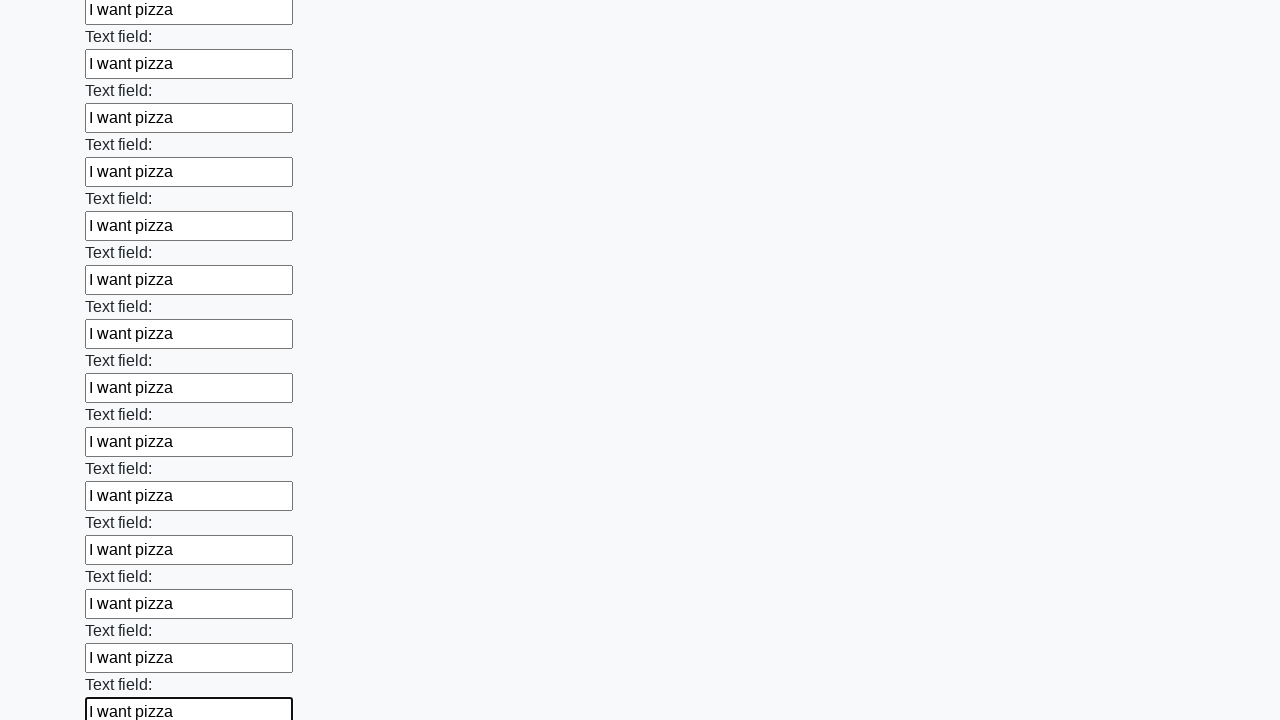

Filled input field with 'I want pizza' on input >> nth=86
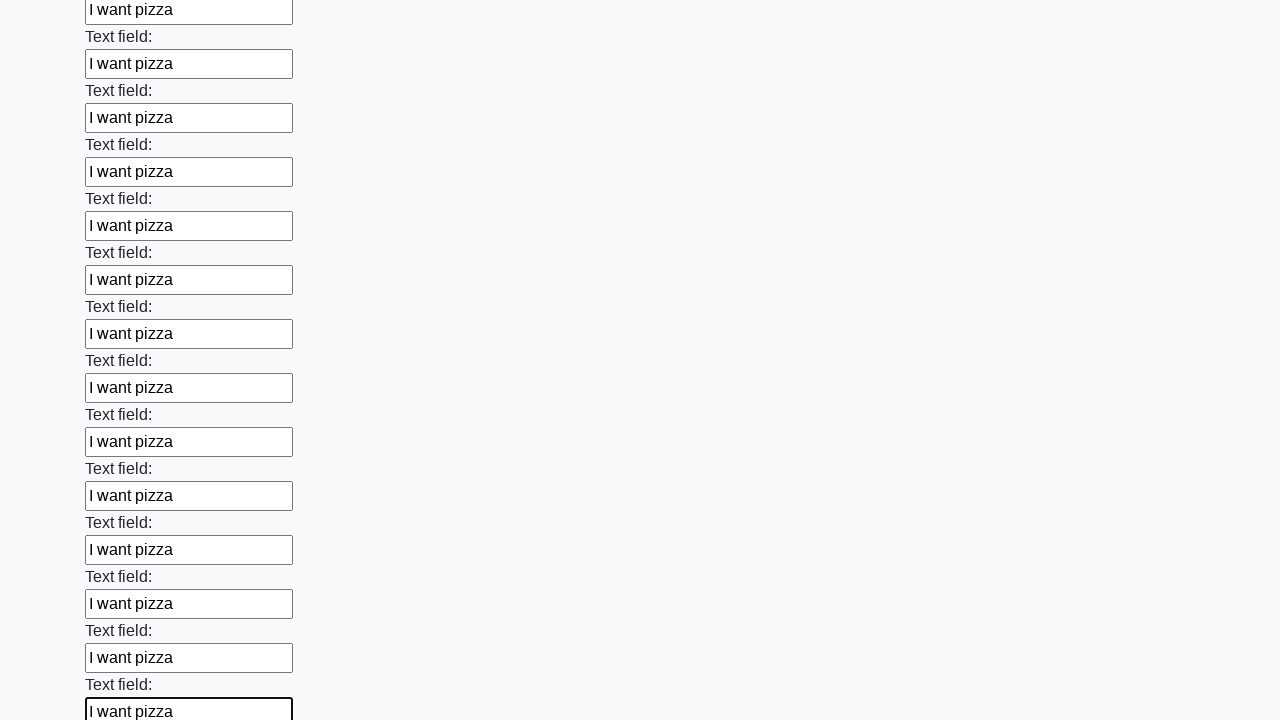

Filled input field with 'I want pizza' on input >> nth=87
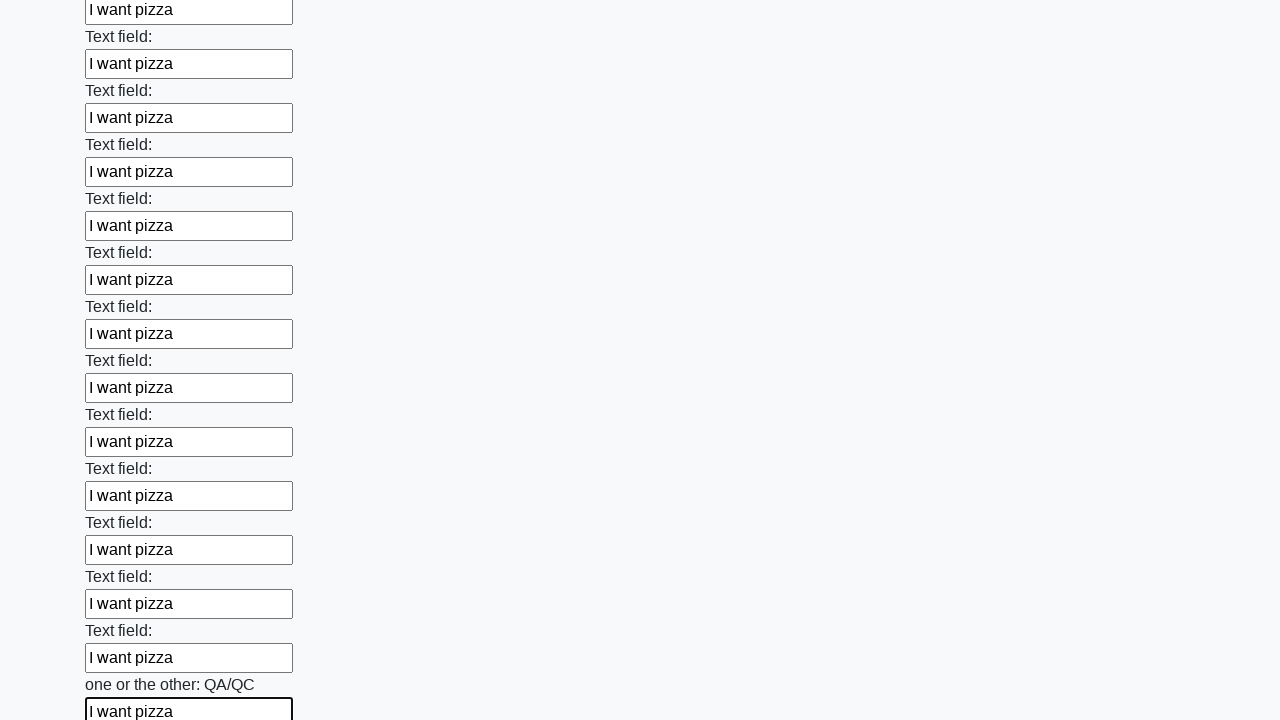

Filled input field with 'I want pizza' on input >> nth=88
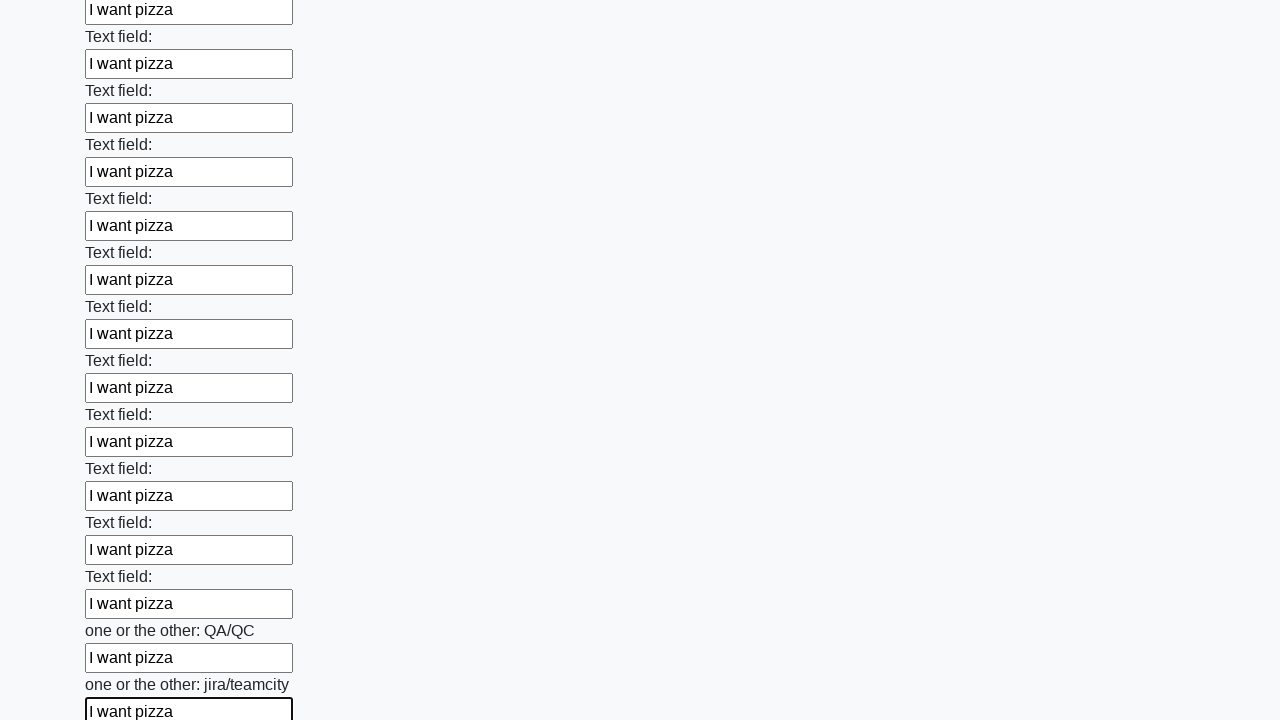

Filled input field with 'I want pizza' on input >> nth=89
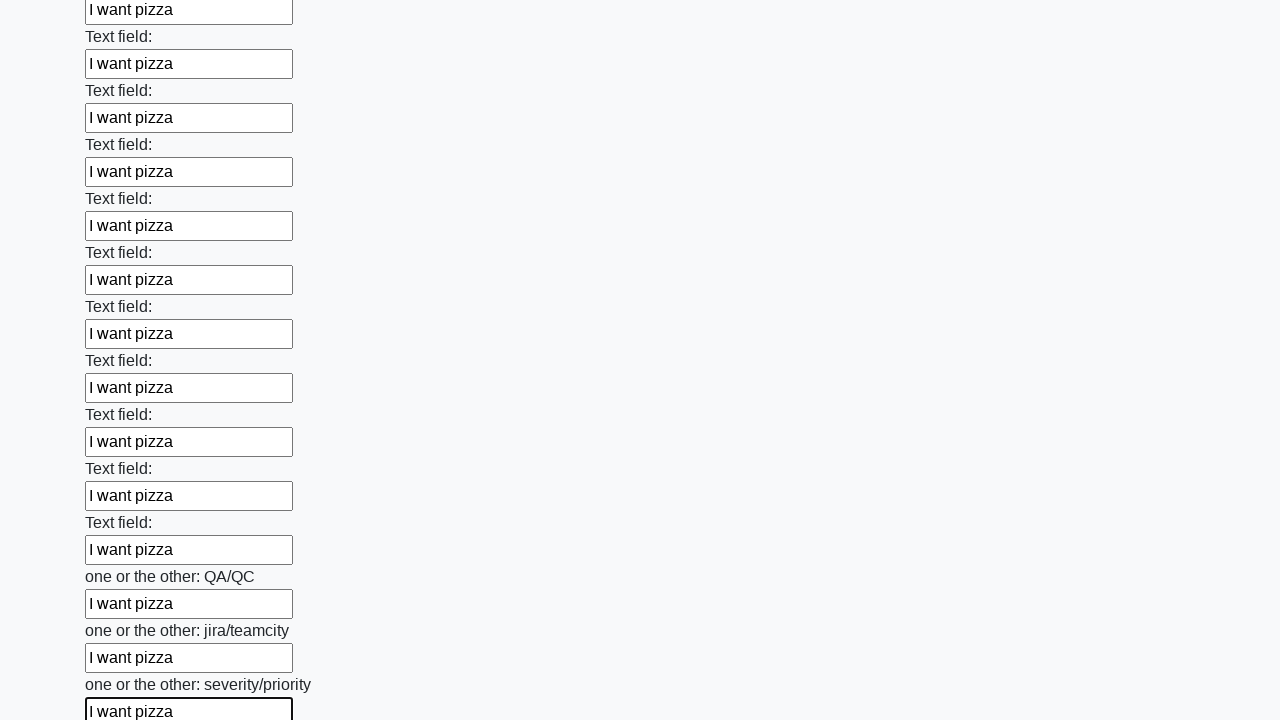

Filled input field with 'I want pizza' on input >> nth=90
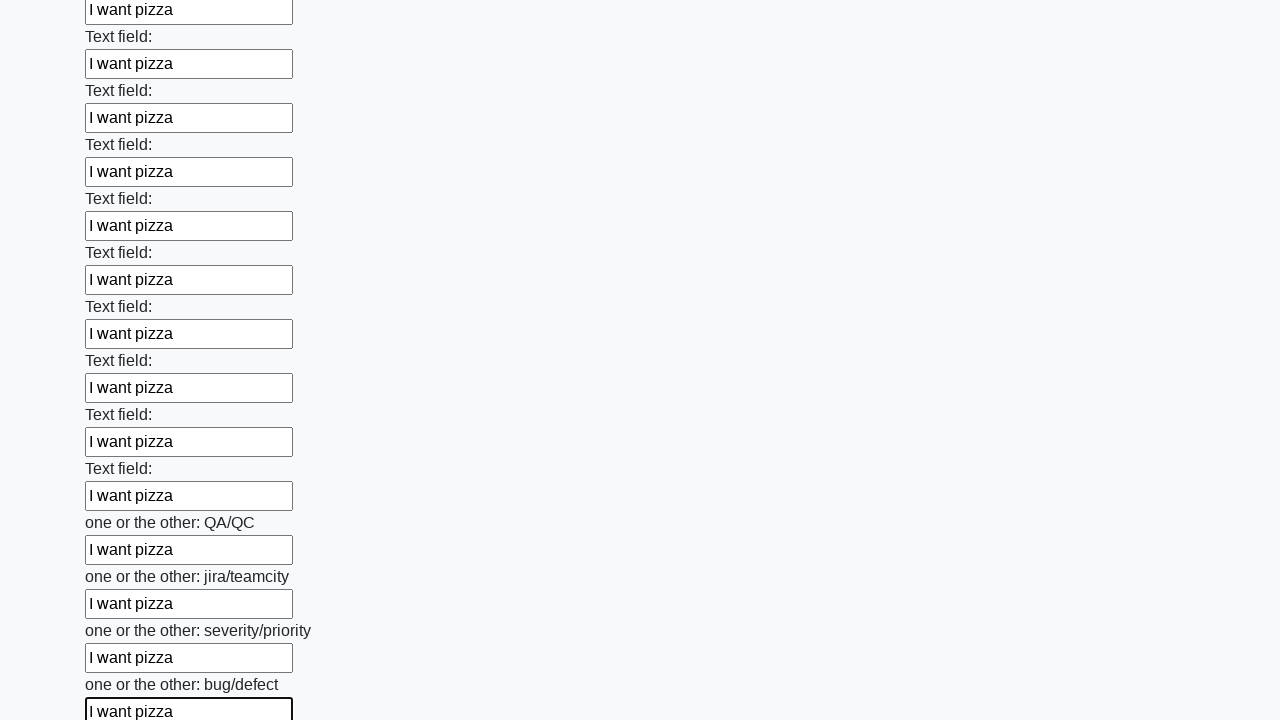

Filled input field with 'I want pizza' on input >> nth=91
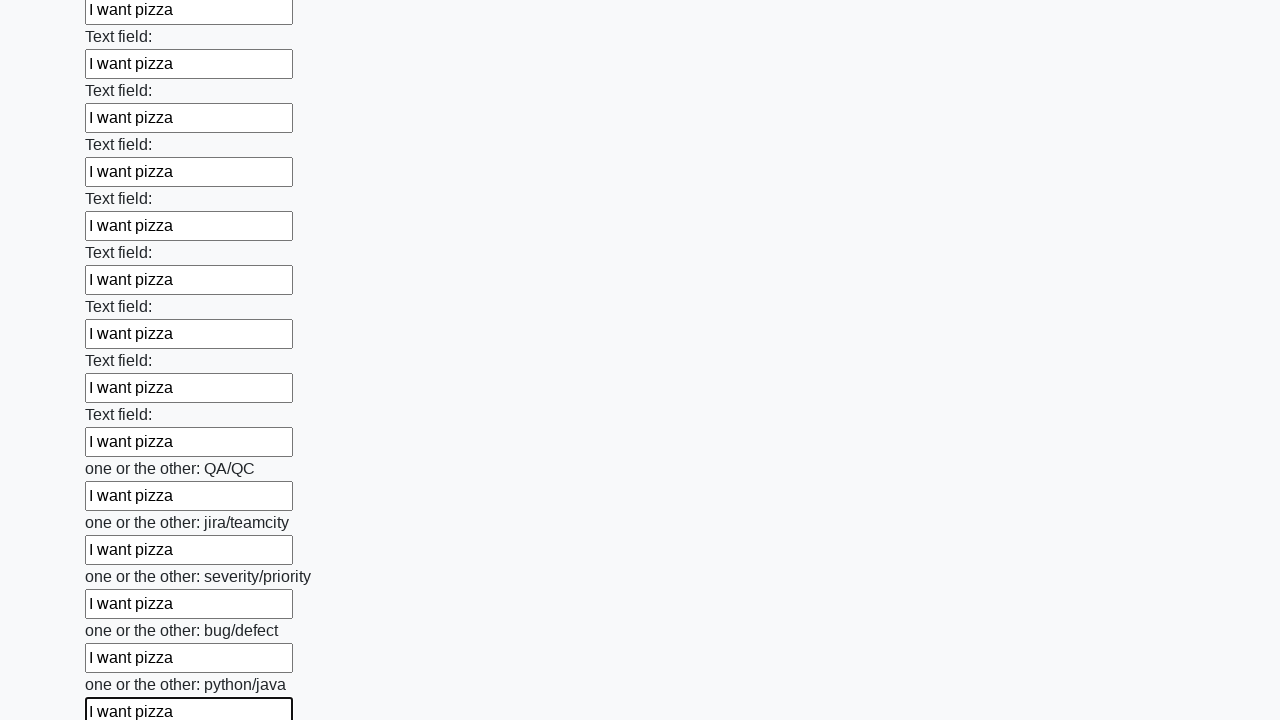

Filled input field with 'I want pizza' on input >> nth=92
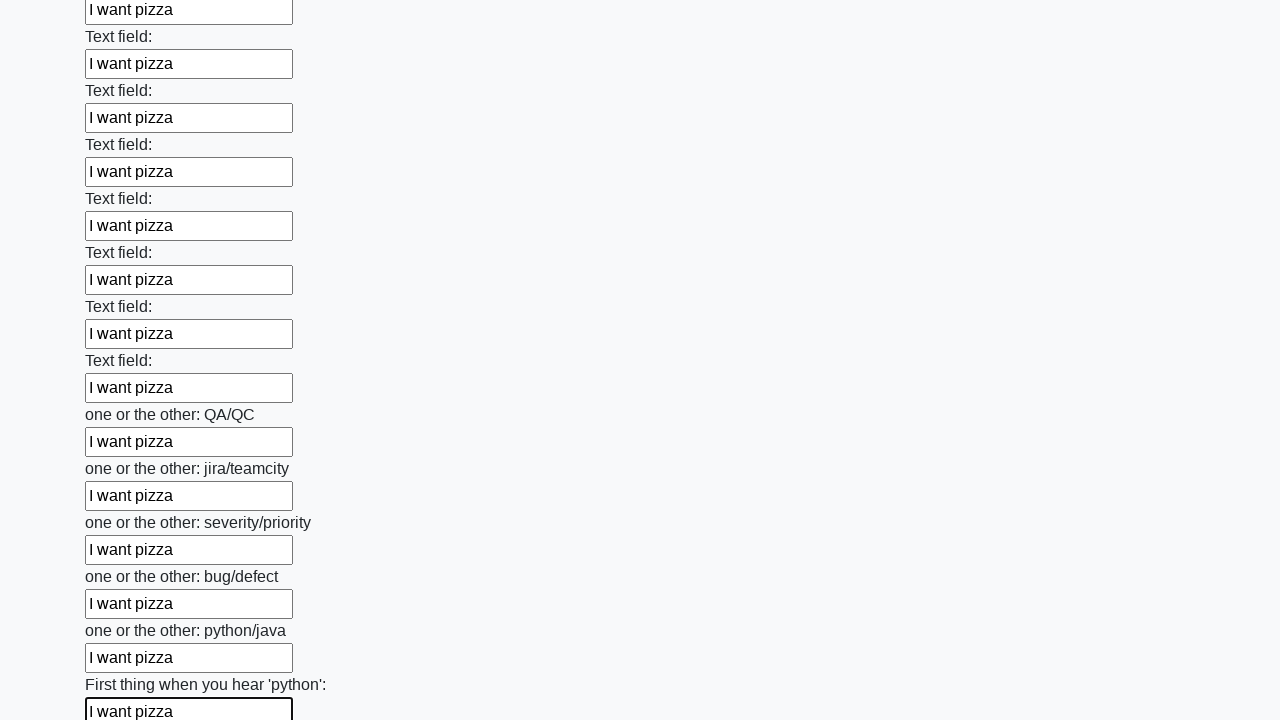

Filled input field with 'I want pizza' on input >> nth=93
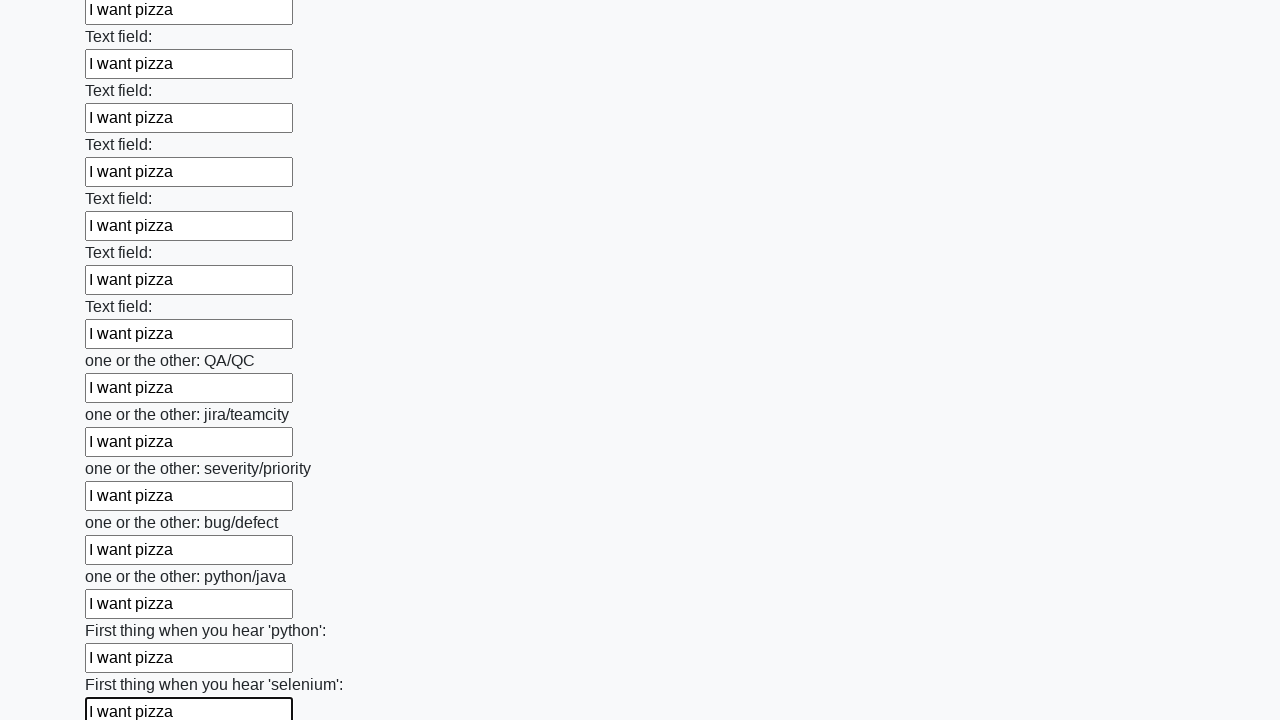

Filled input field with 'I want pizza' on input >> nth=94
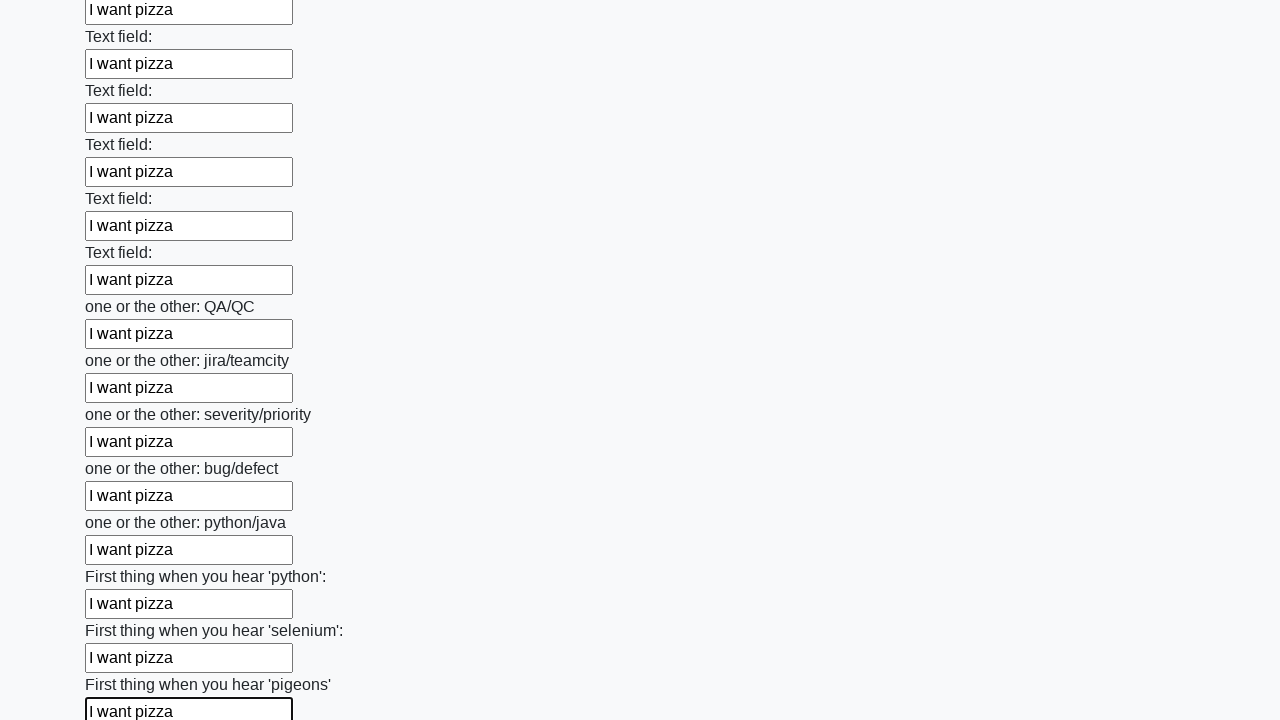

Filled input field with 'I want pizza' on input >> nth=95
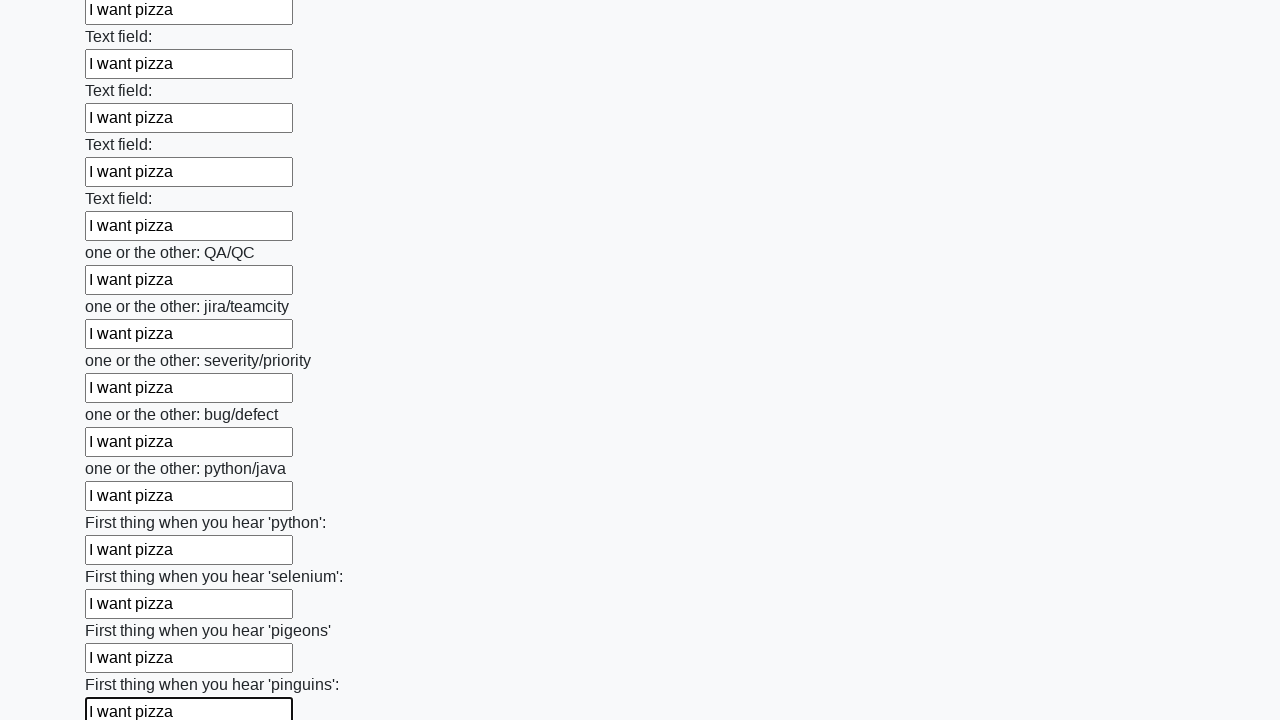

Filled input field with 'I want pizza' on input >> nth=96
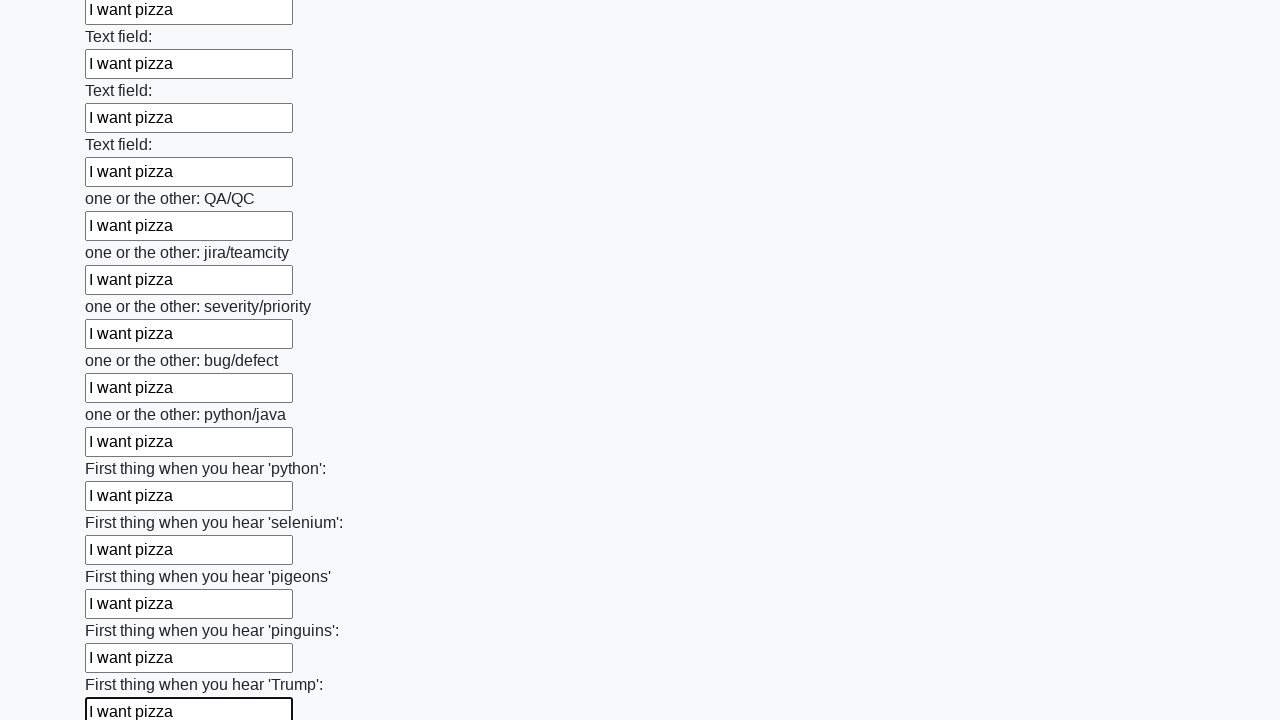

Filled input field with 'I want pizza' on input >> nth=97
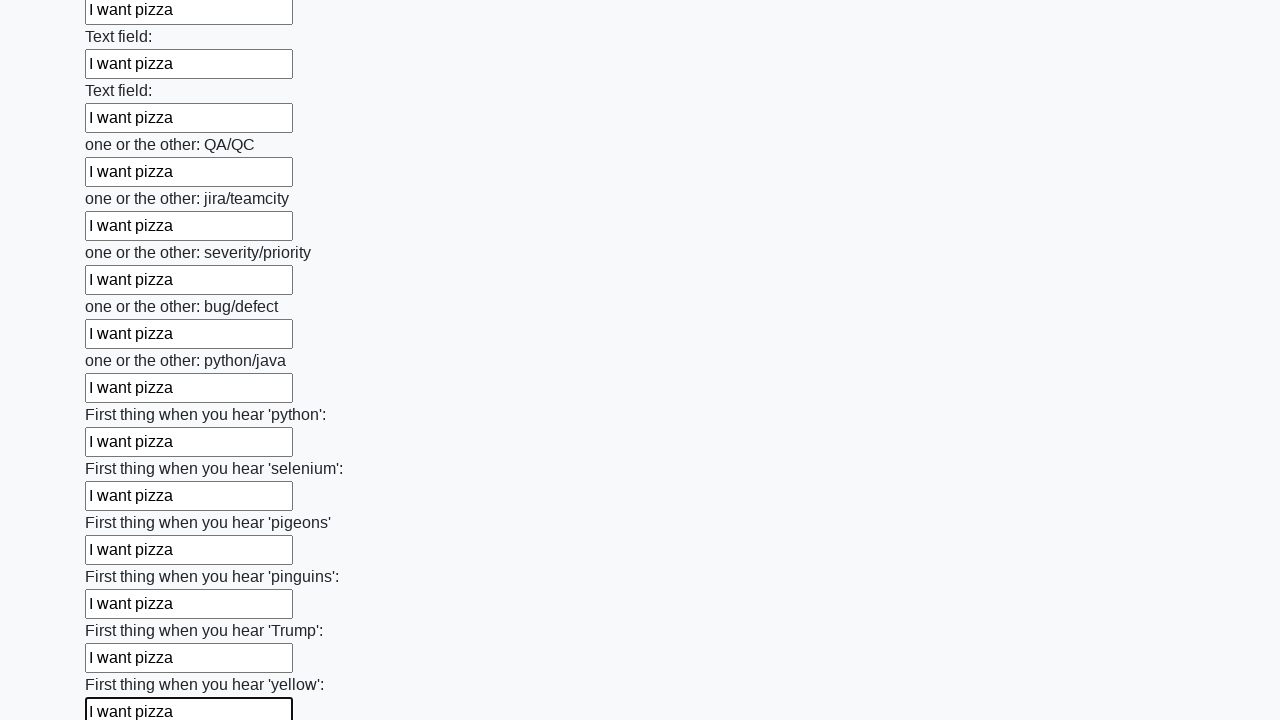

Filled input field with 'I want pizza' on input >> nth=98
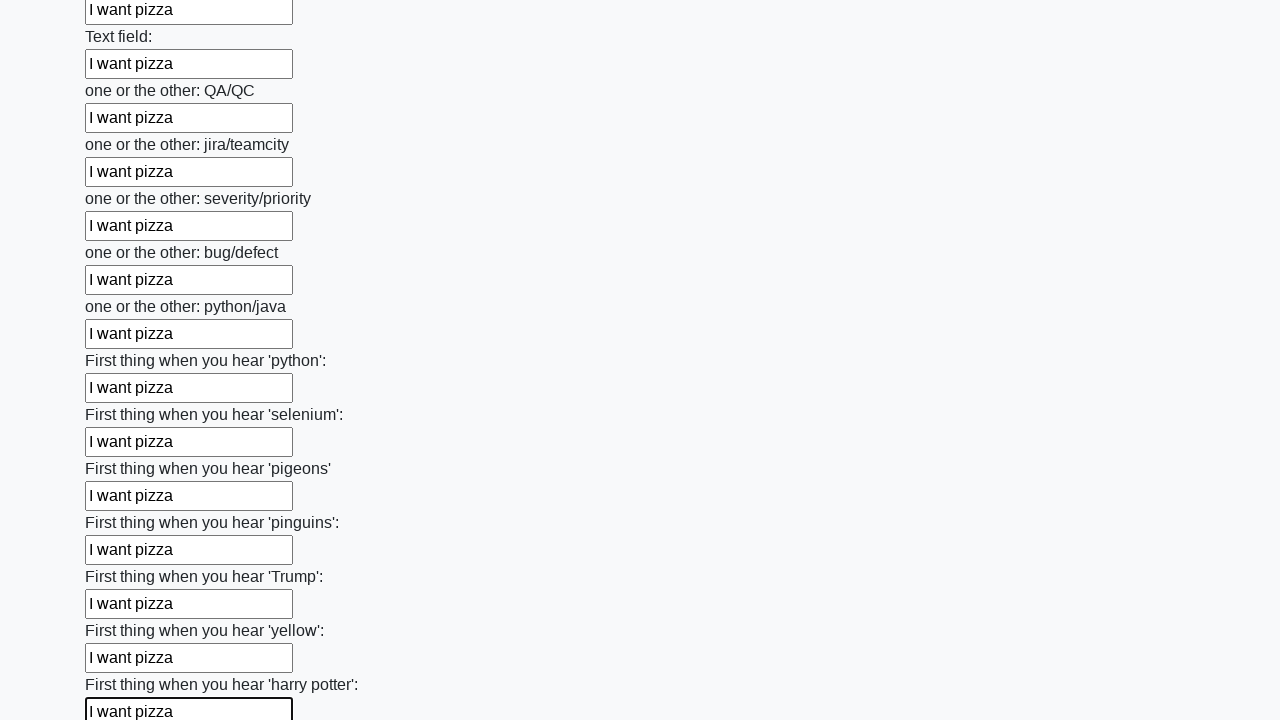

Filled input field with 'I want pizza' on input >> nth=99
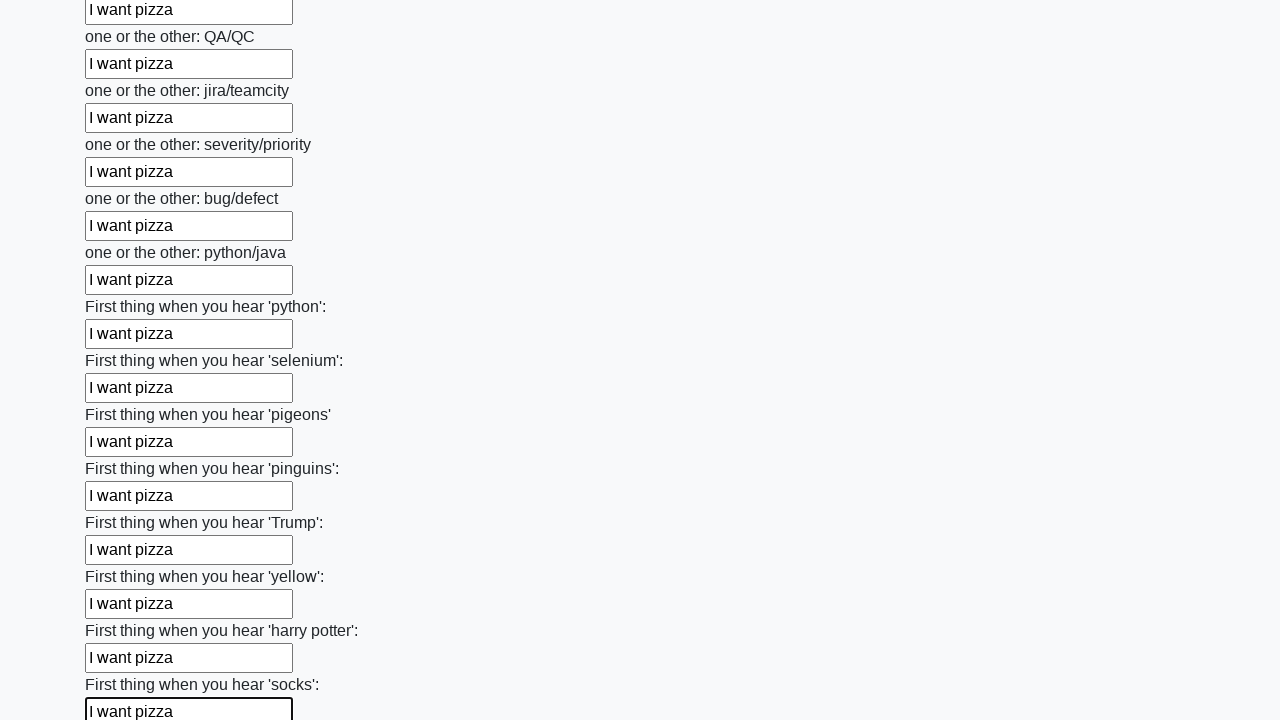

Clicked the submit button to submit the form at (123, 611) on button.btn
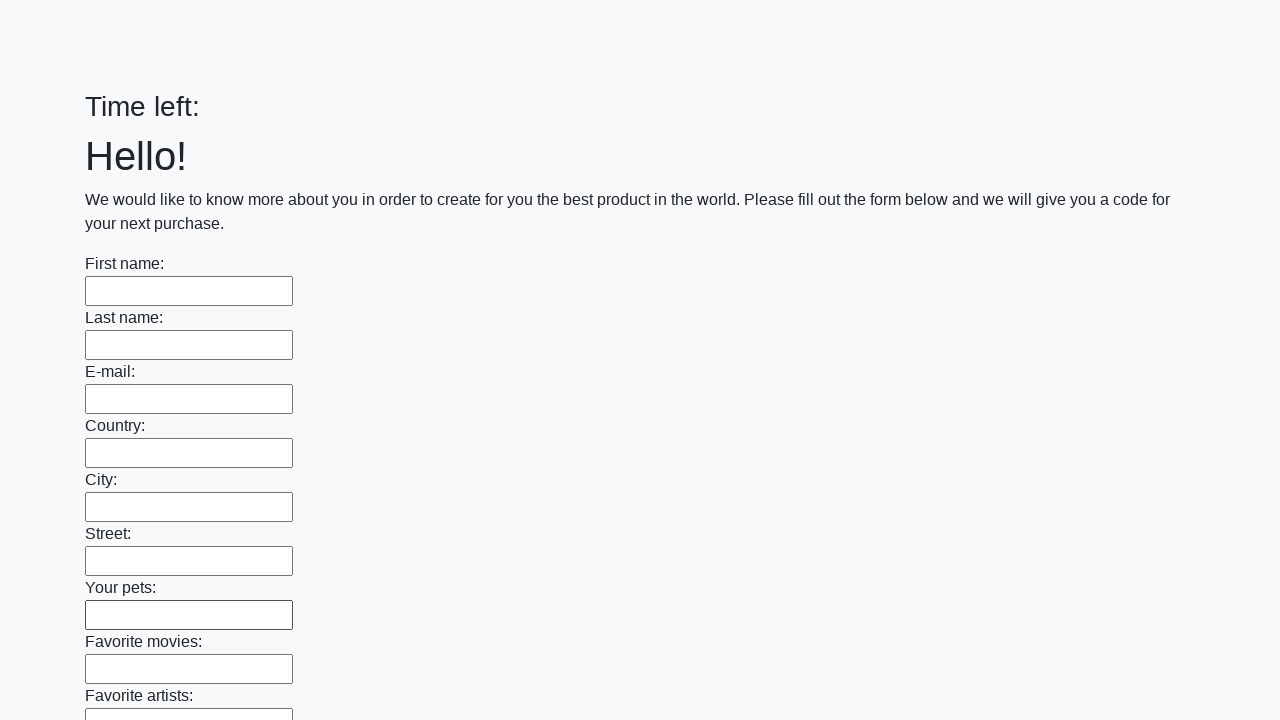

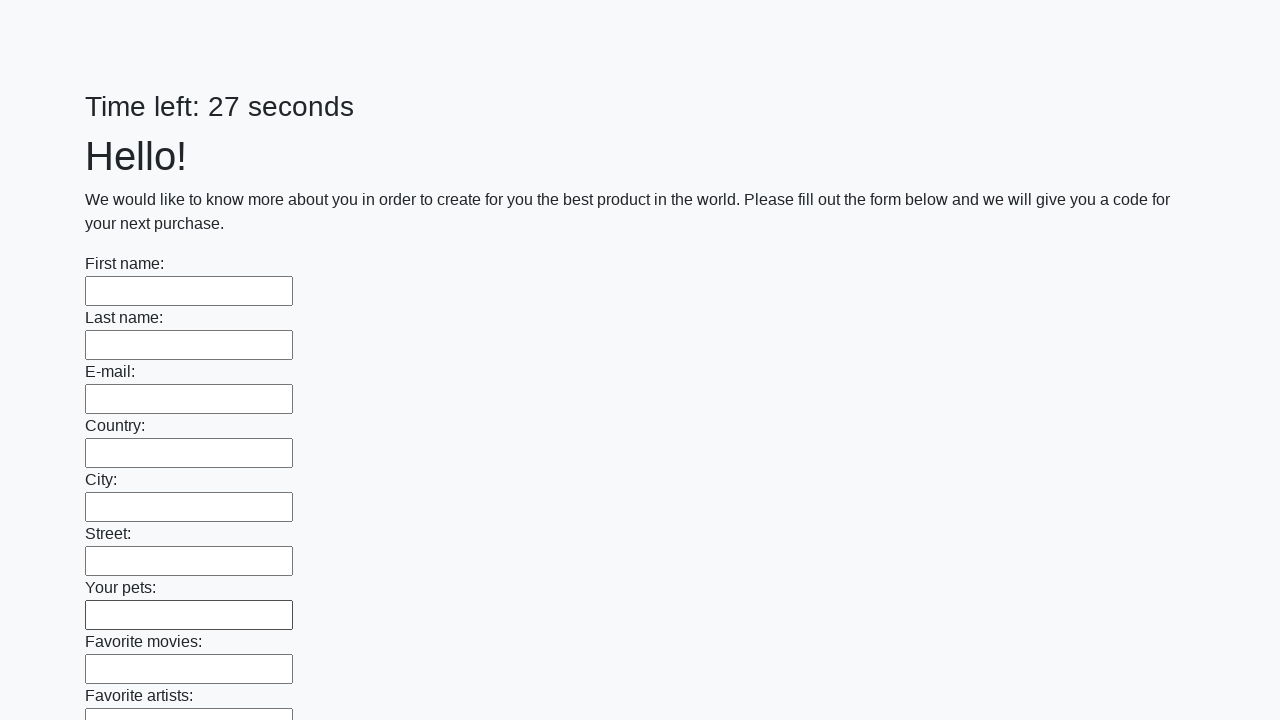